Tests filling a large form by entering the same text into all input fields and submitting the form

Starting URL: http://suninjuly.github.io/huge_form.html

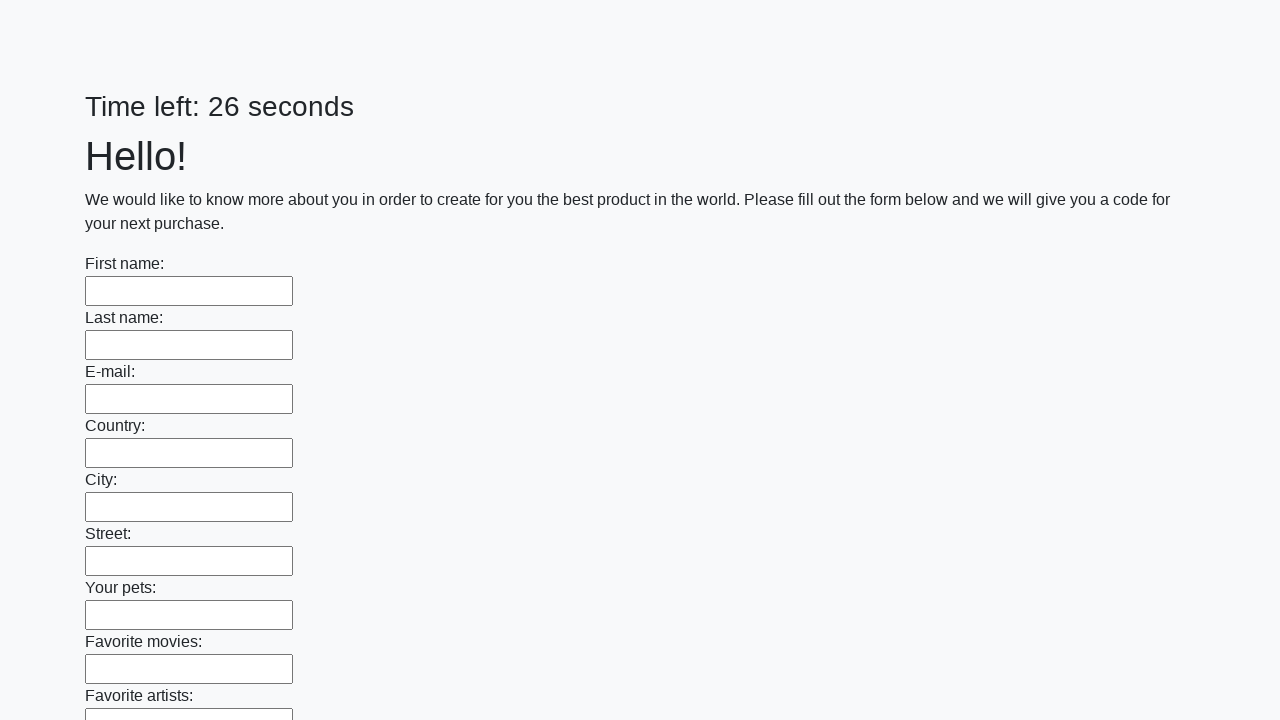

Navigated to huge form test page
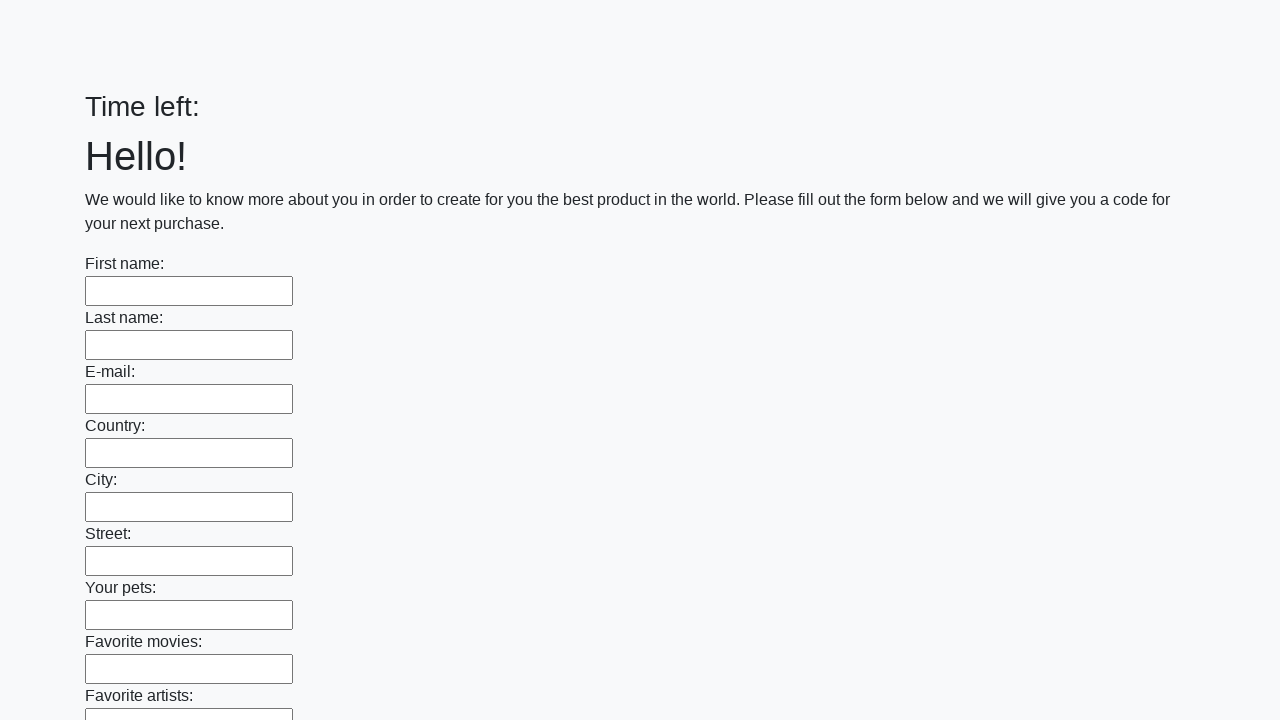

Located all input fields on the form
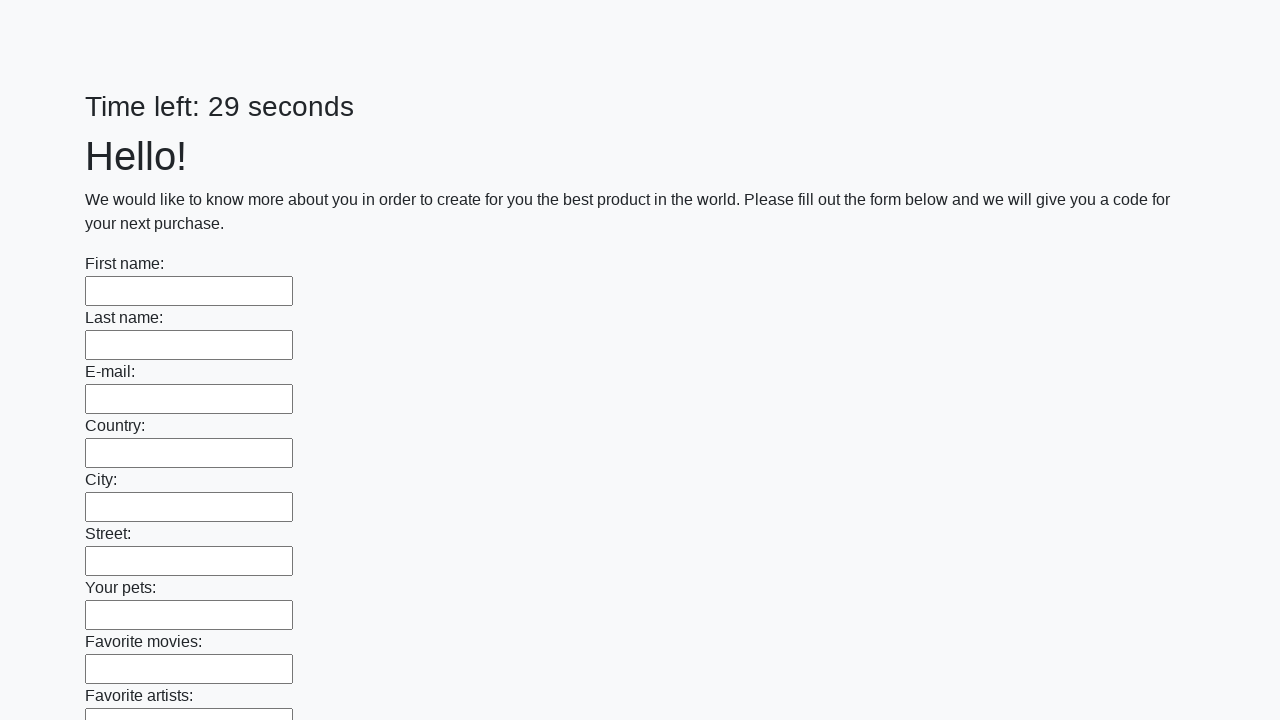

Filled input field with 'Test Answer' on input >> nth=0
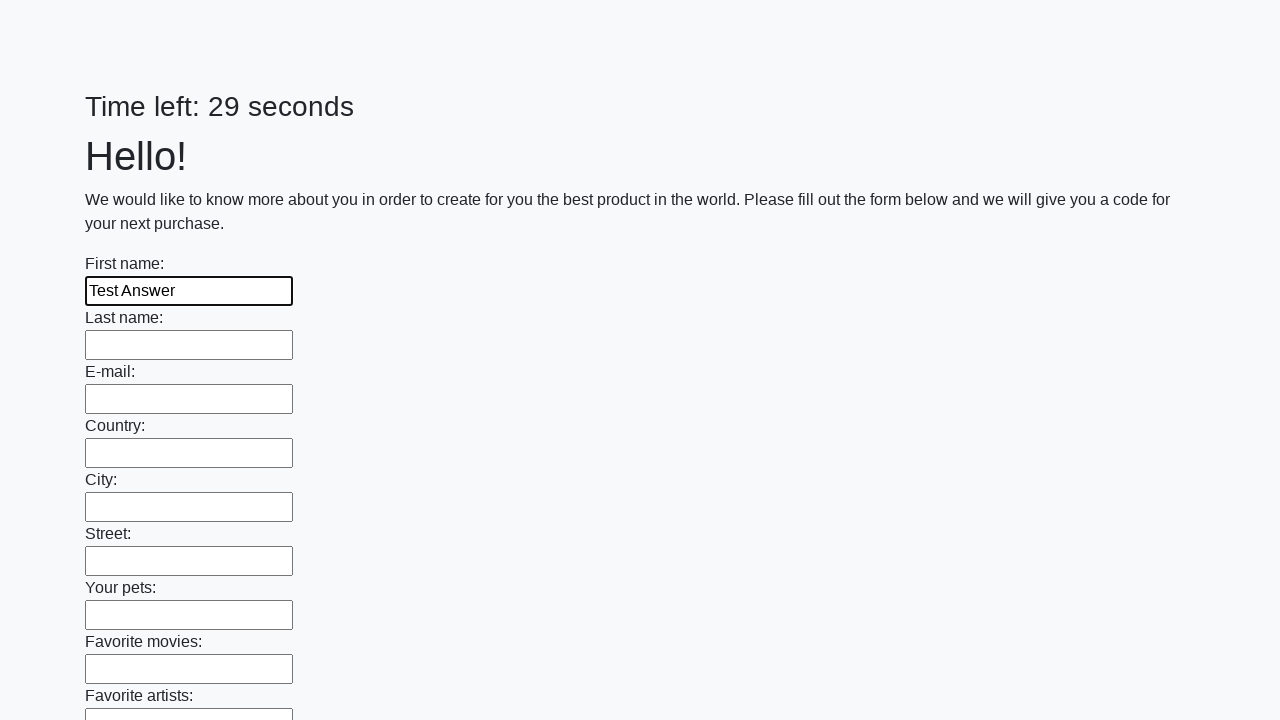

Filled input field with 'Test Answer' on input >> nth=1
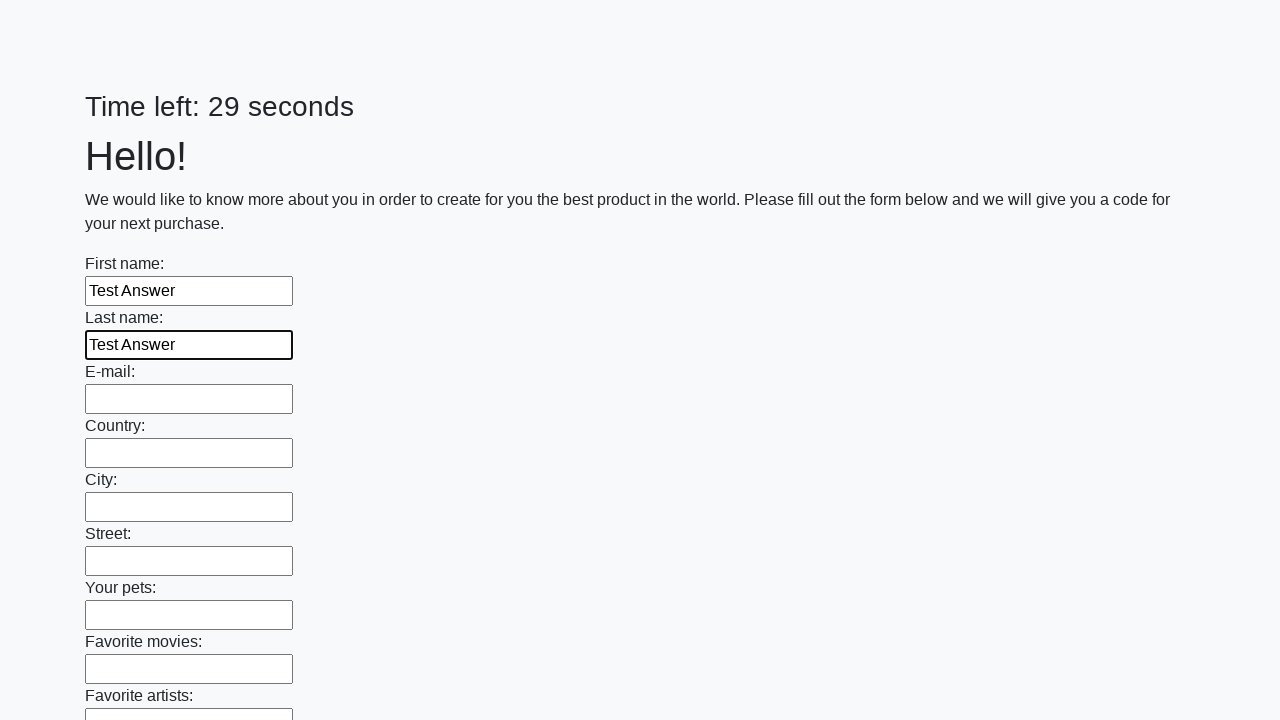

Filled input field with 'Test Answer' on input >> nth=2
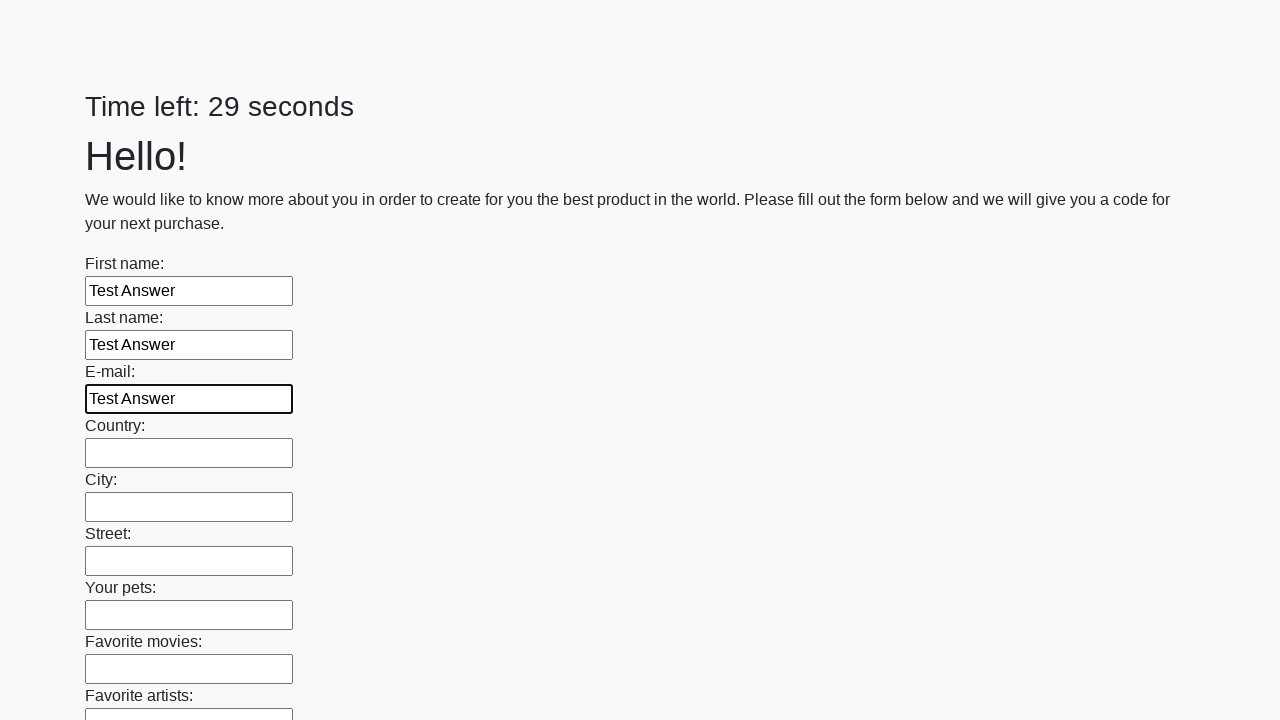

Filled input field with 'Test Answer' on input >> nth=3
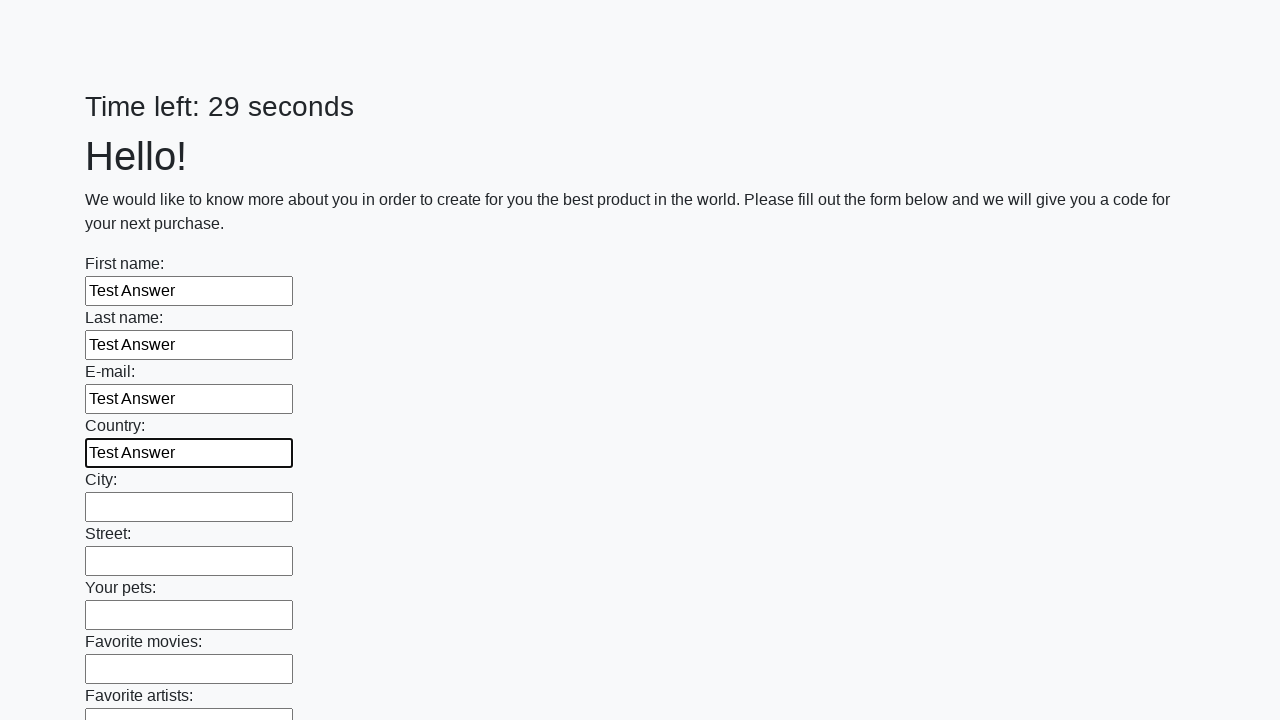

Filled input field with 'Test Answer' on input >> nth=4
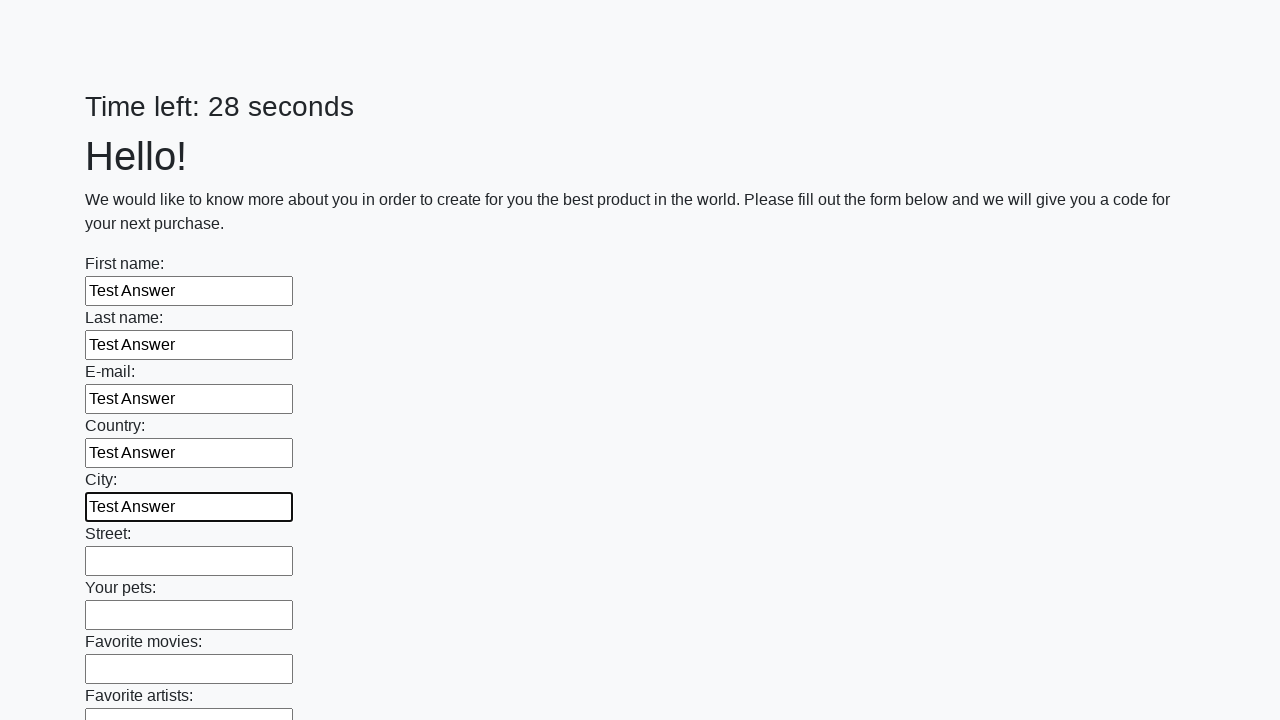

Filled input field with 'Test Answer' on input >> nth=5
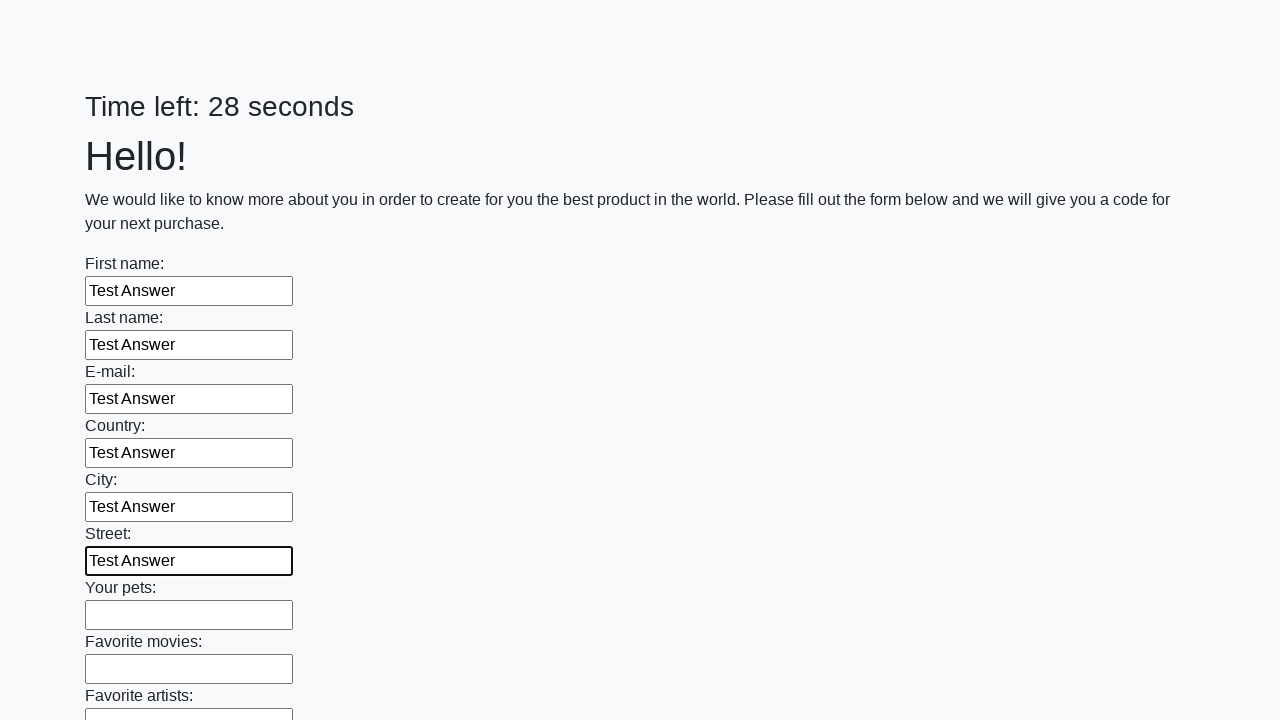

Filled input field with 'Test Answer' on input >> nth=6
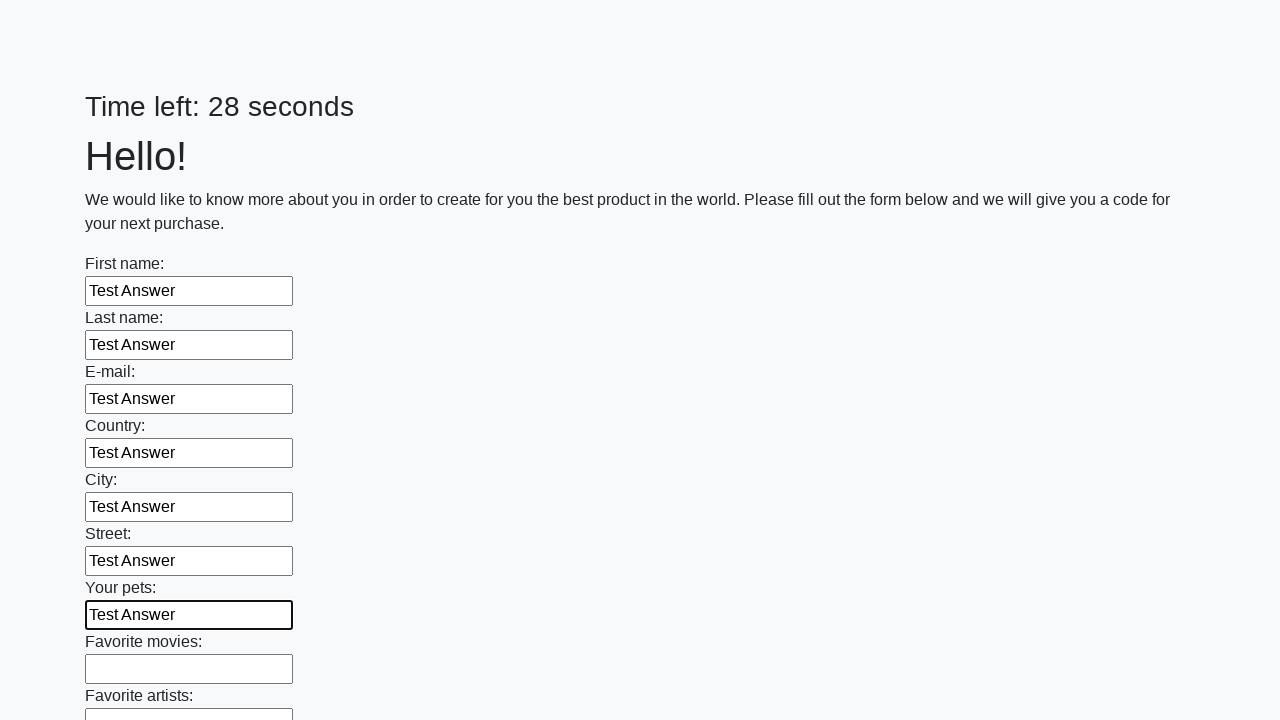

Filled input field with 'Test Answer' on input >> nth=7
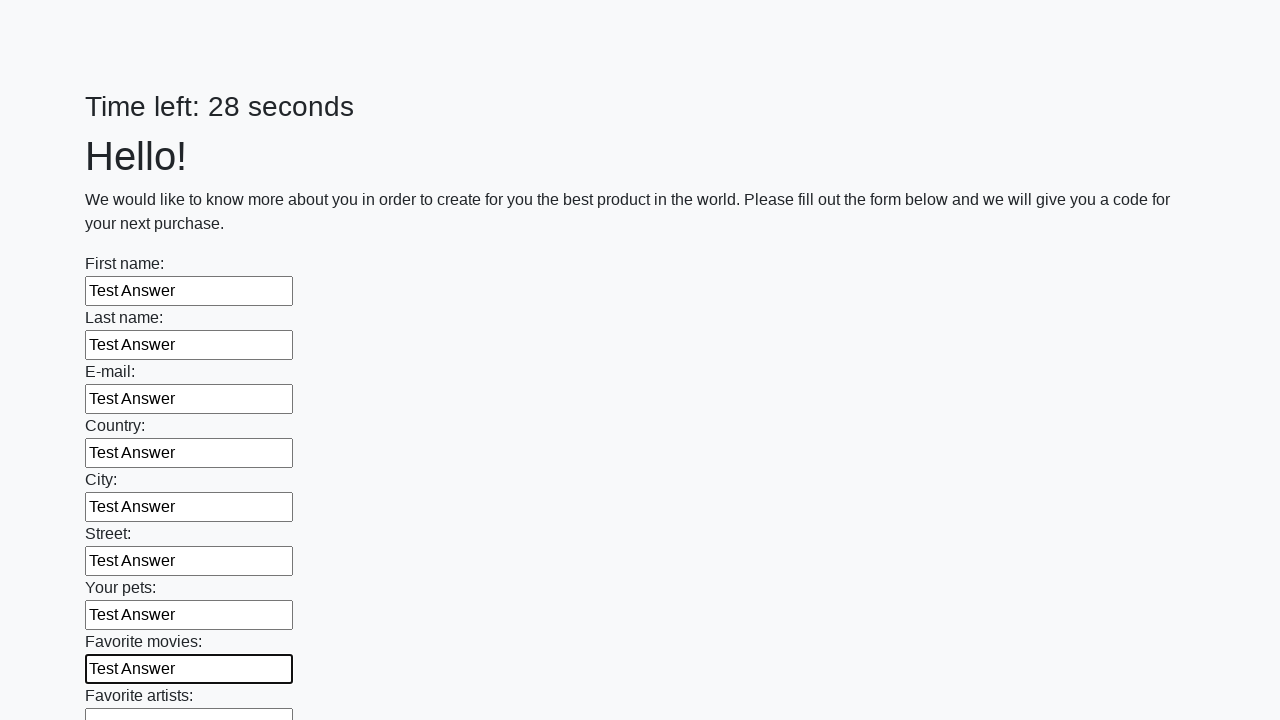

Filled input field with 'Test Answer' on input >> nth=8
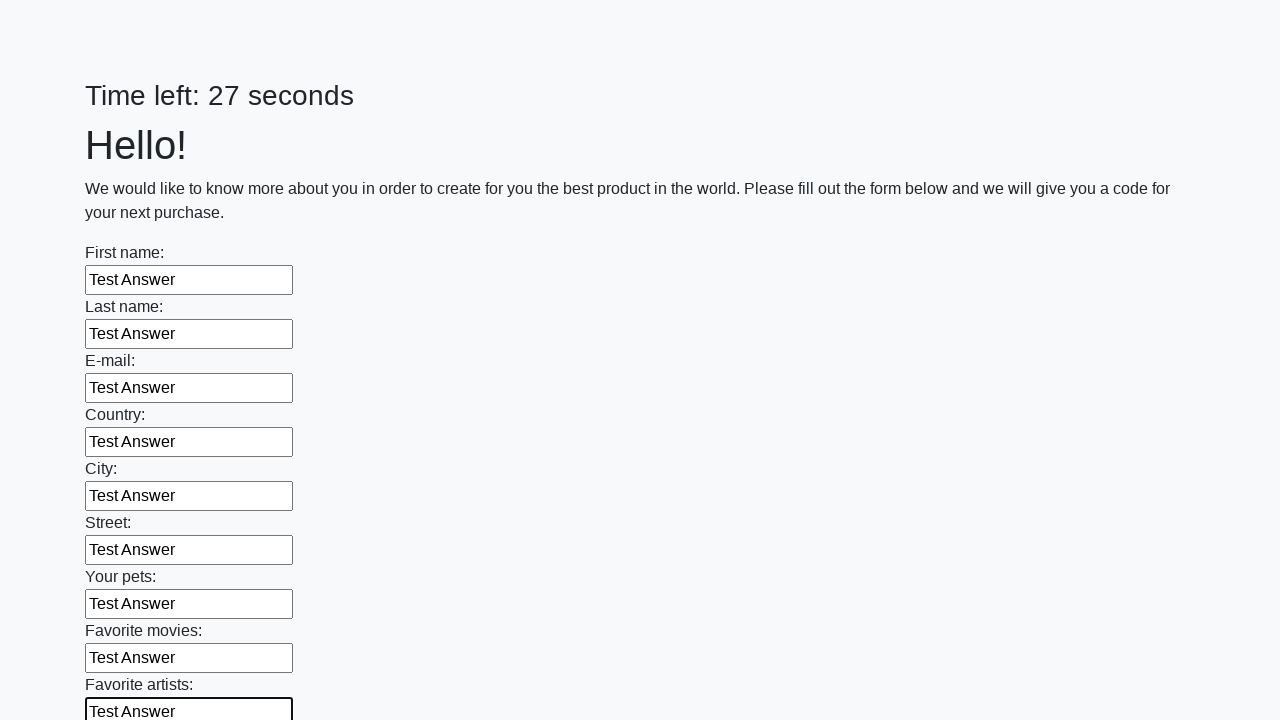

Filled input field with 'Test Answer' on input >> nth=9
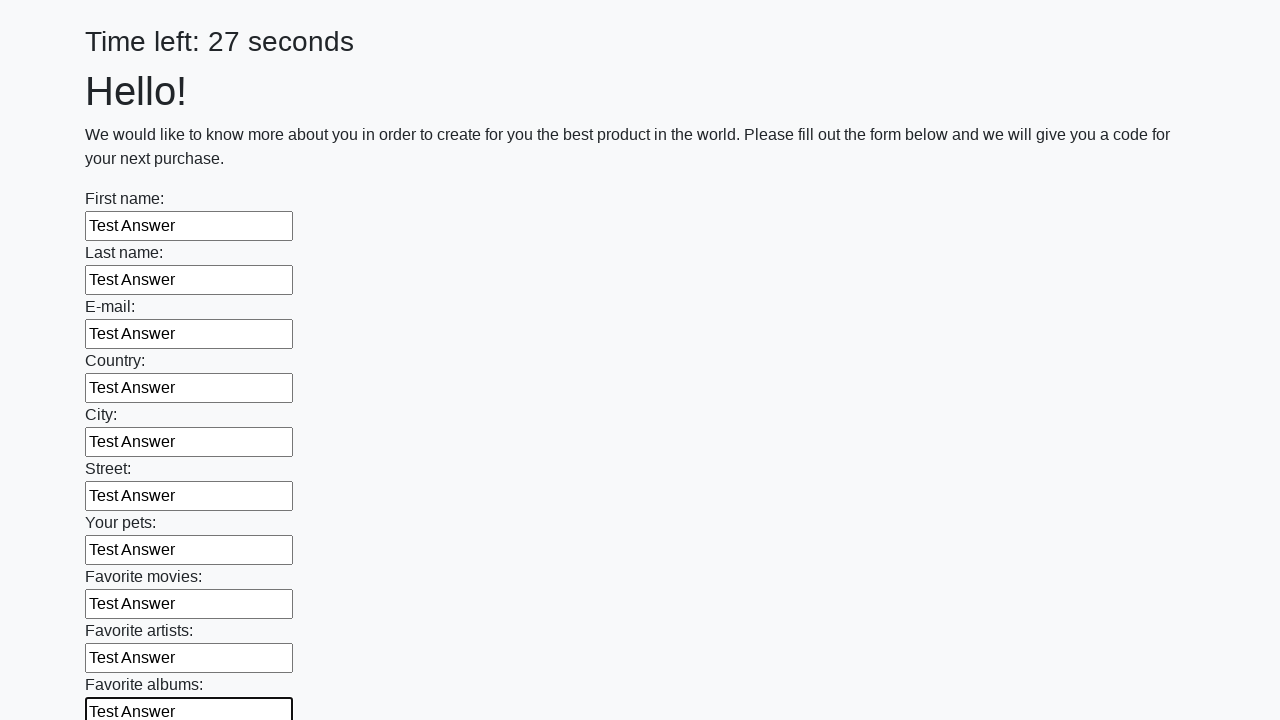

Filled input field with 'Test Answer' on input >> nth=10
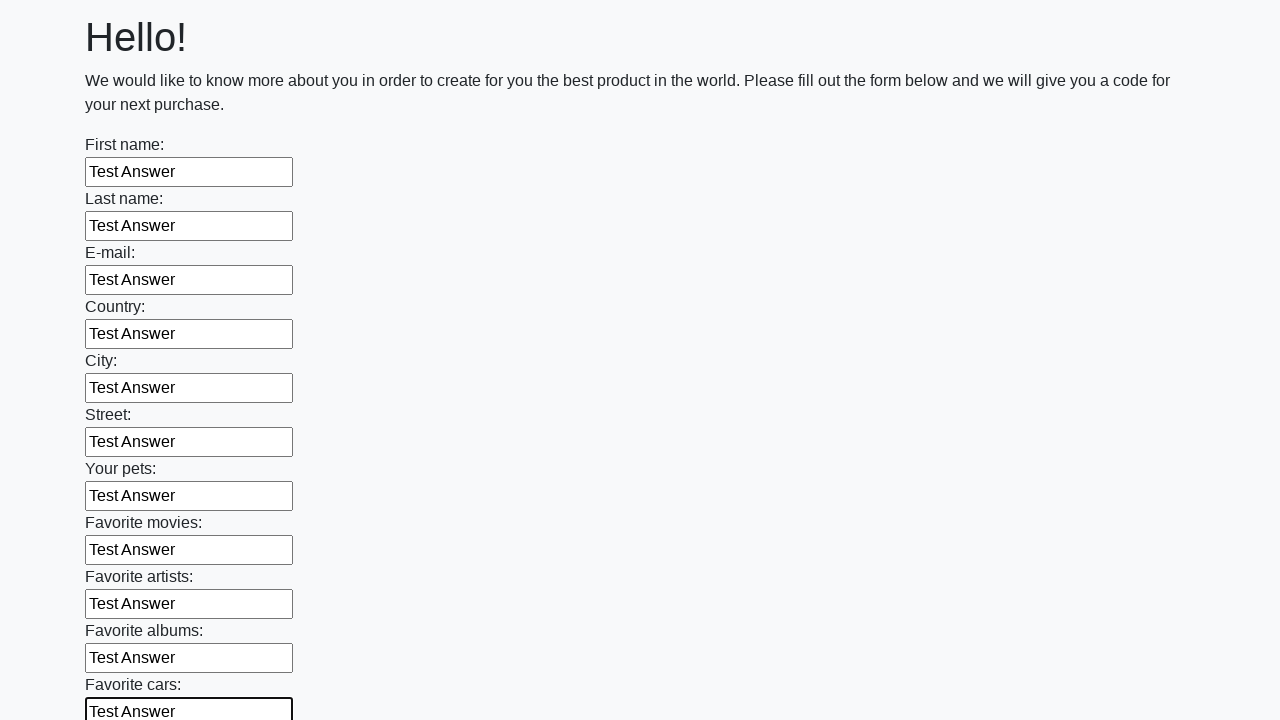

Filled input field with 'Test Answer' on input >> nth=11
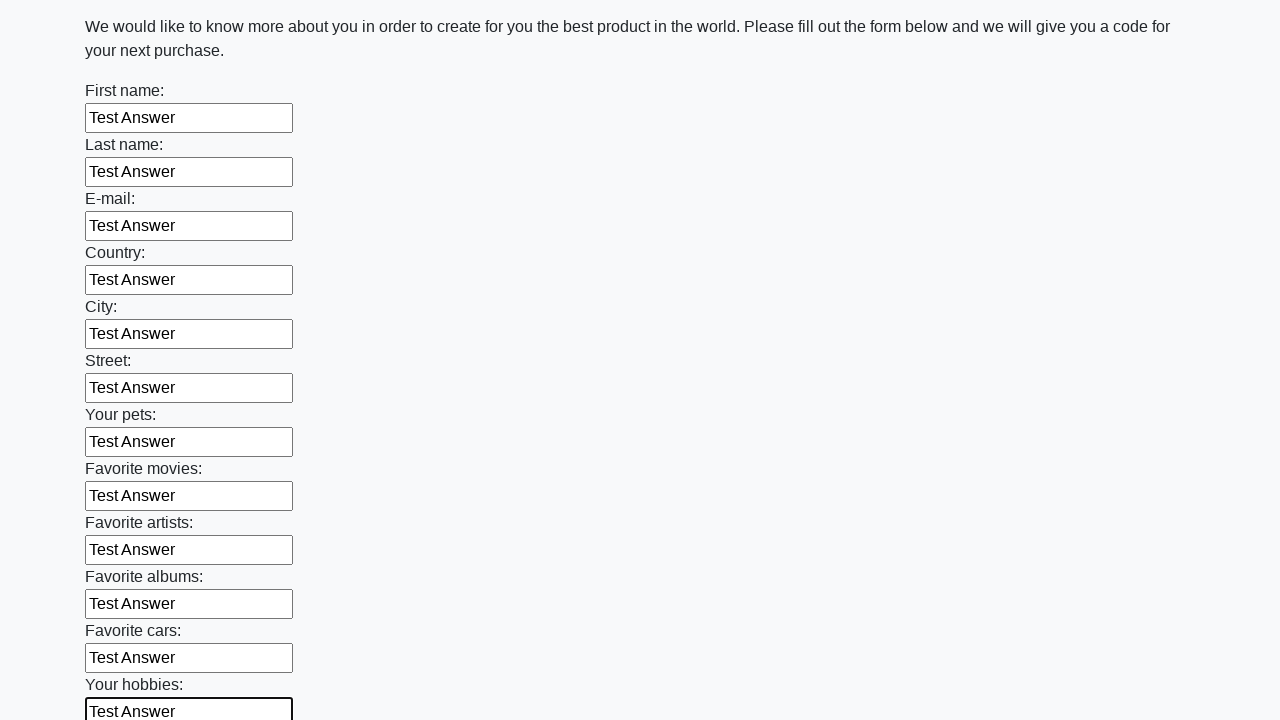

Filled input field with 'Test Answer' on input >> nth=12
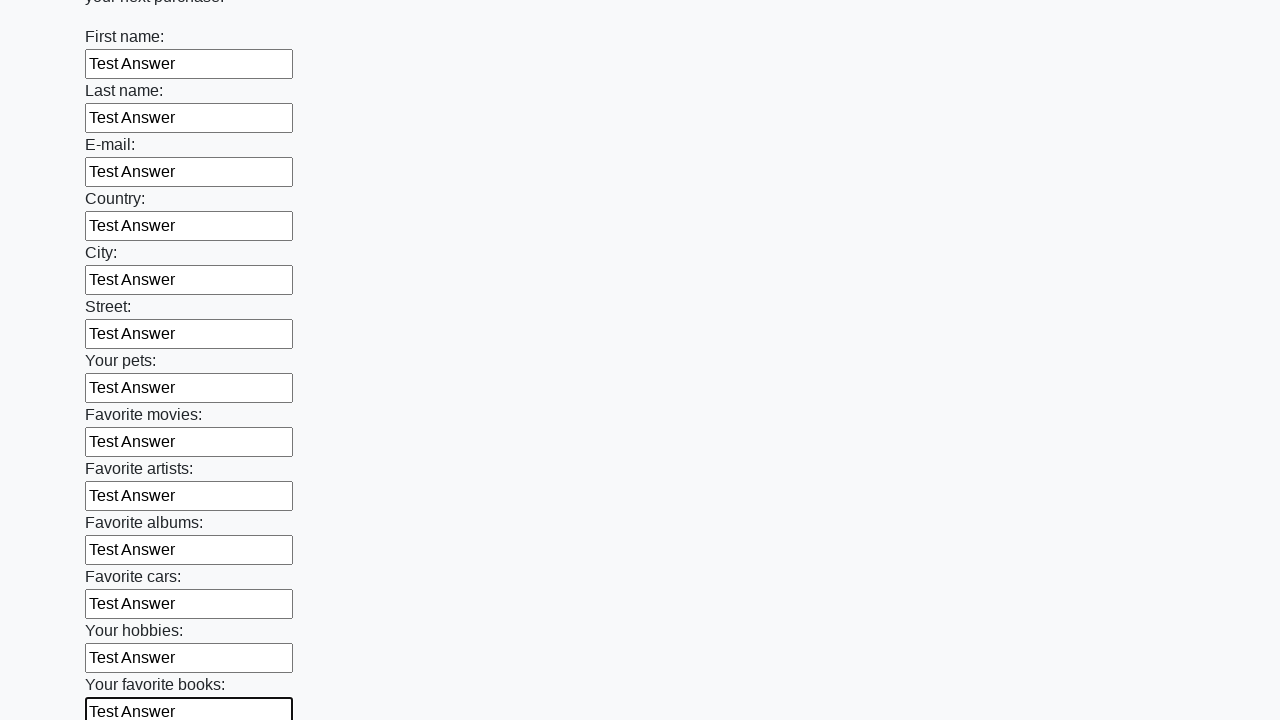

Filled input field with 'Test Answer' on input >> nth=13
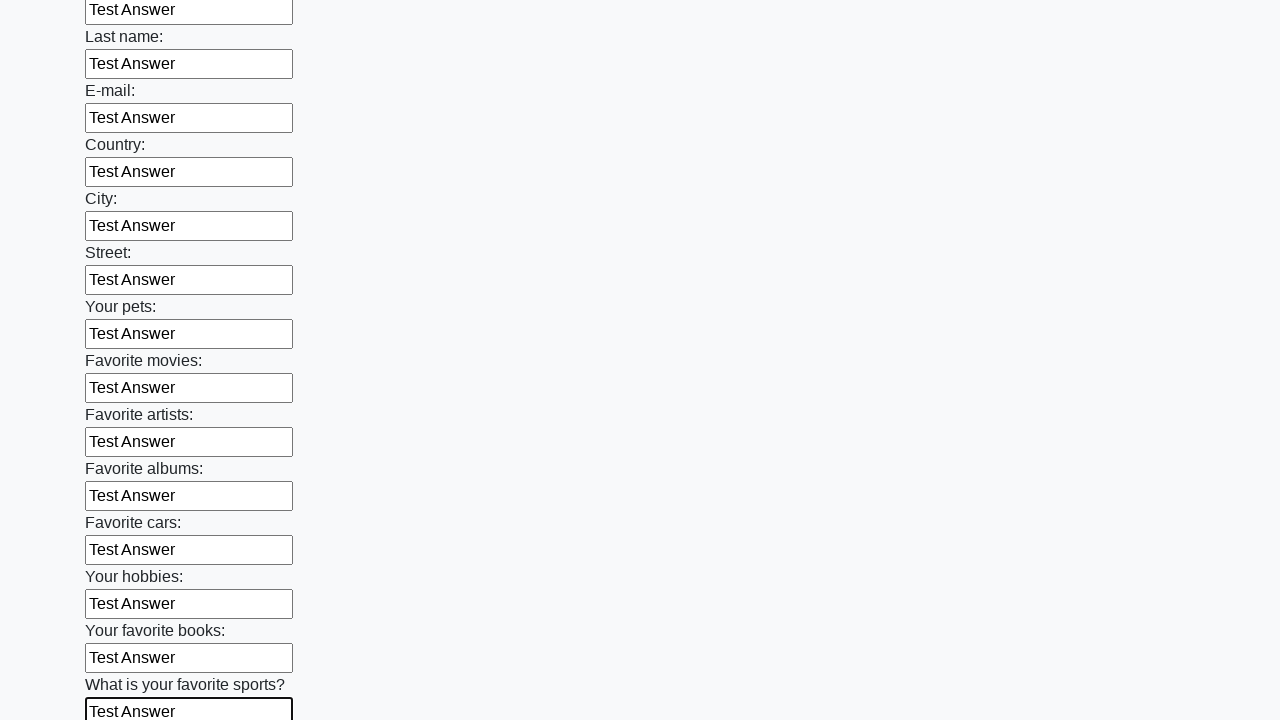

Filled input field with 'Test Answer' on input >> nth=14
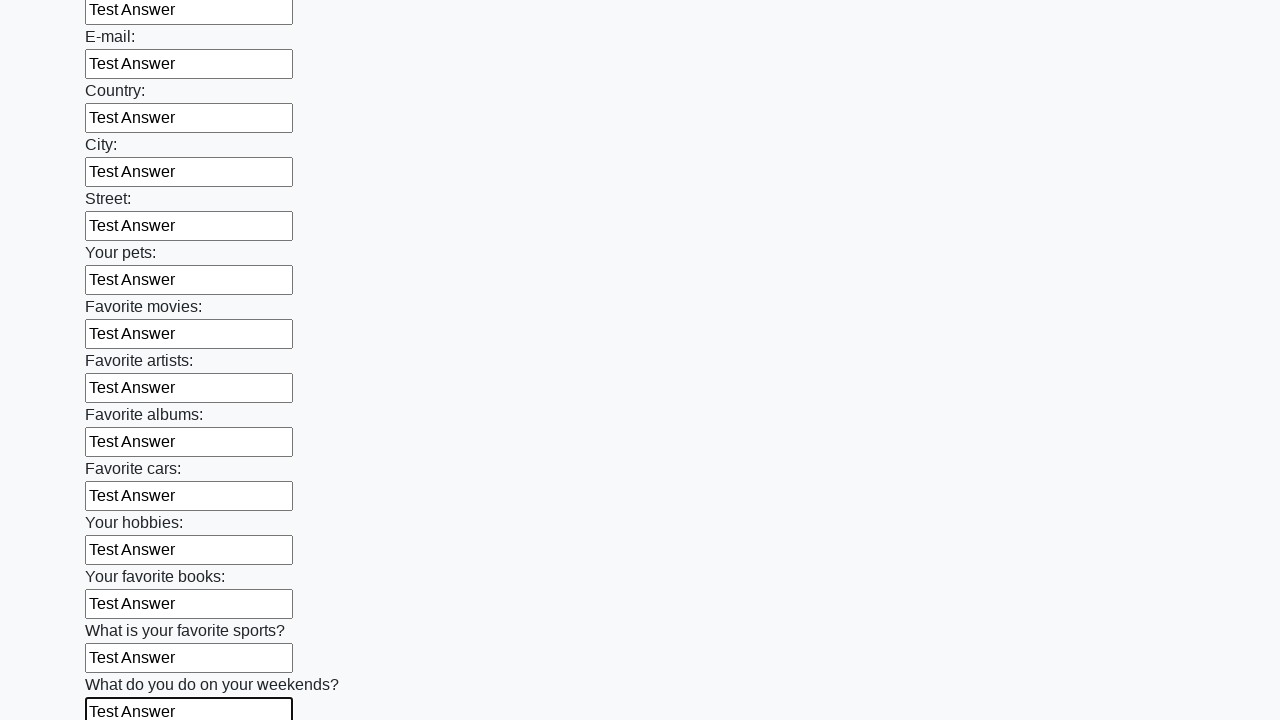

Filled input field with 'Test Answer' on input >> nth=15
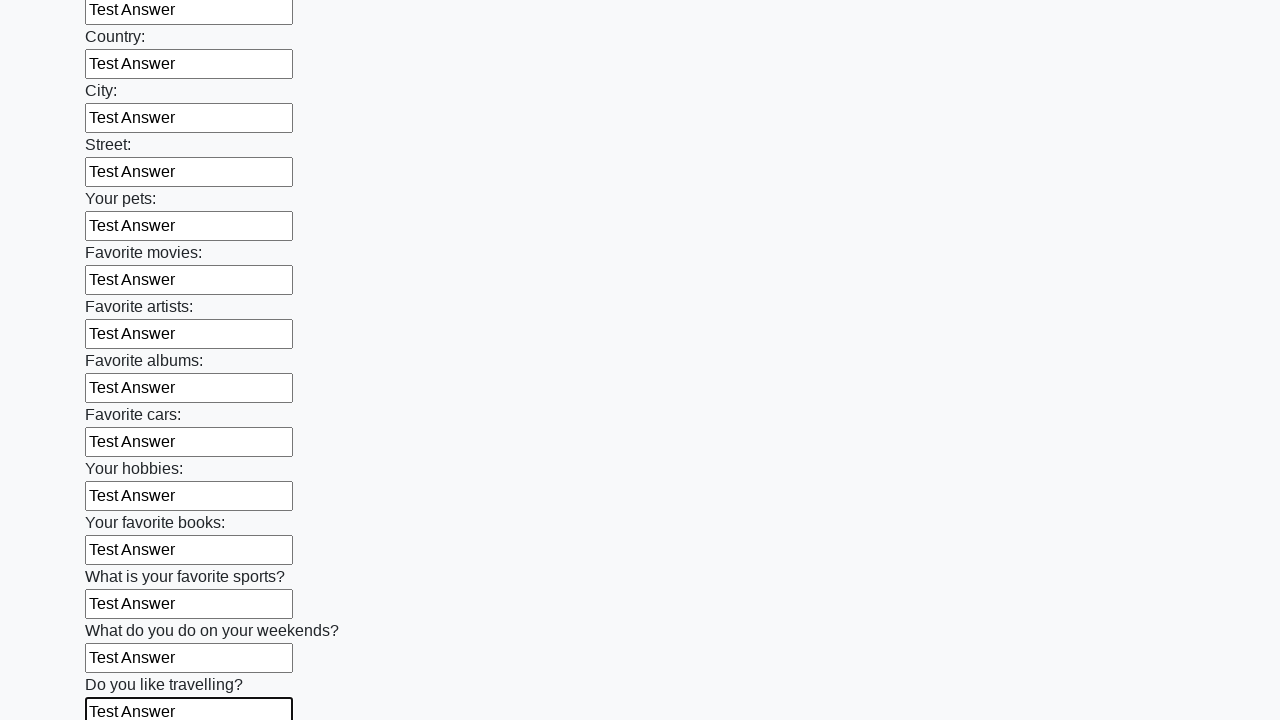

Filled input field with 'Test Answer' on input >> nth=16
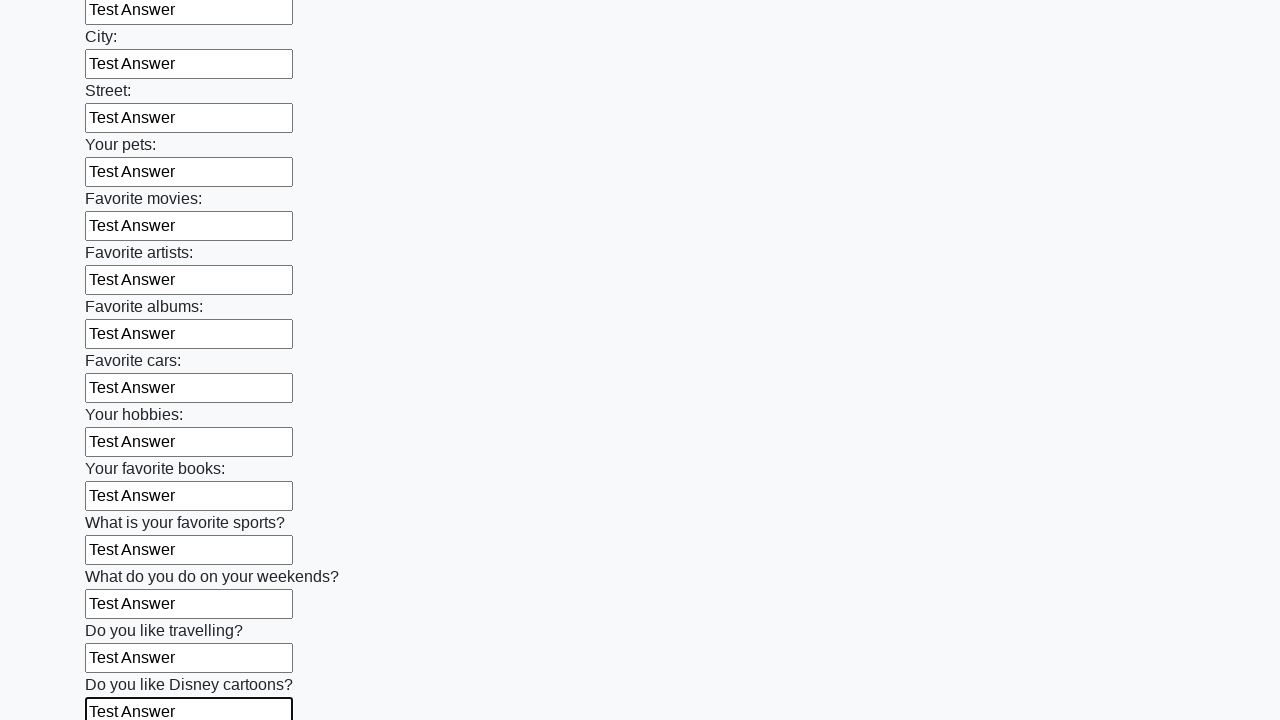

Filled input field with 'Test Answer' on input >> nth=17
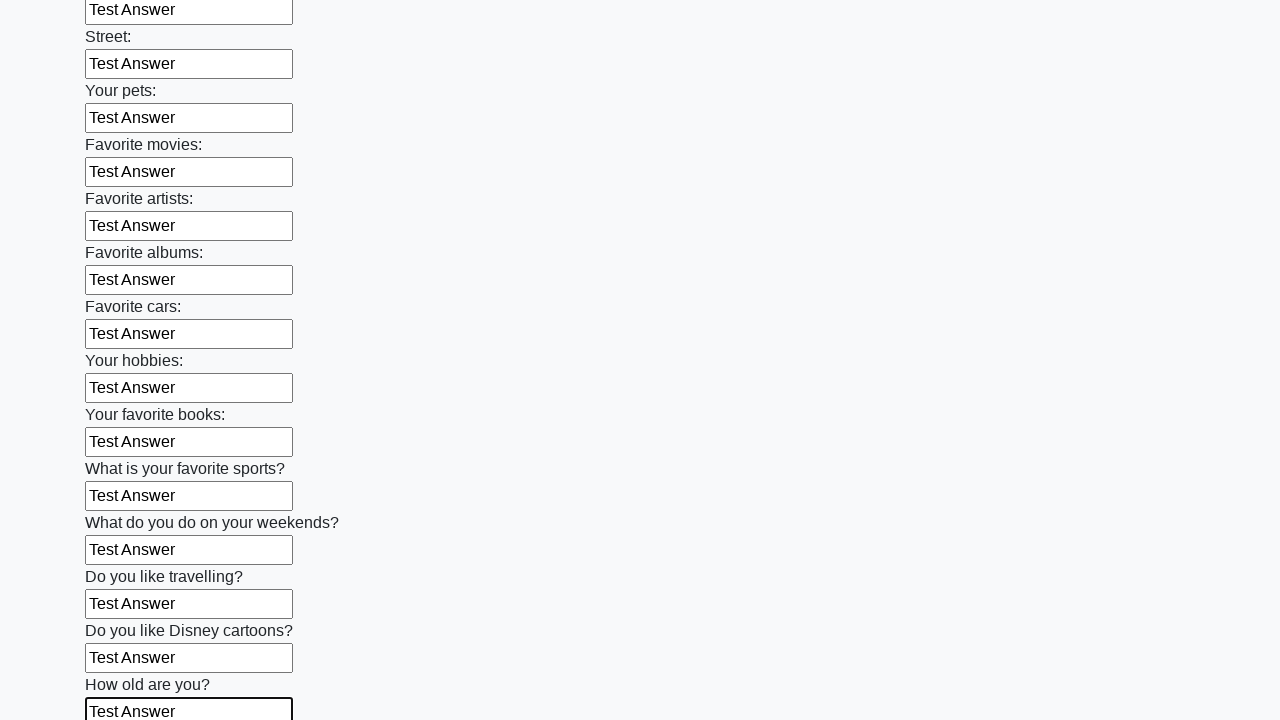

Filled input field with 'Test Answer' on input >> nth=18
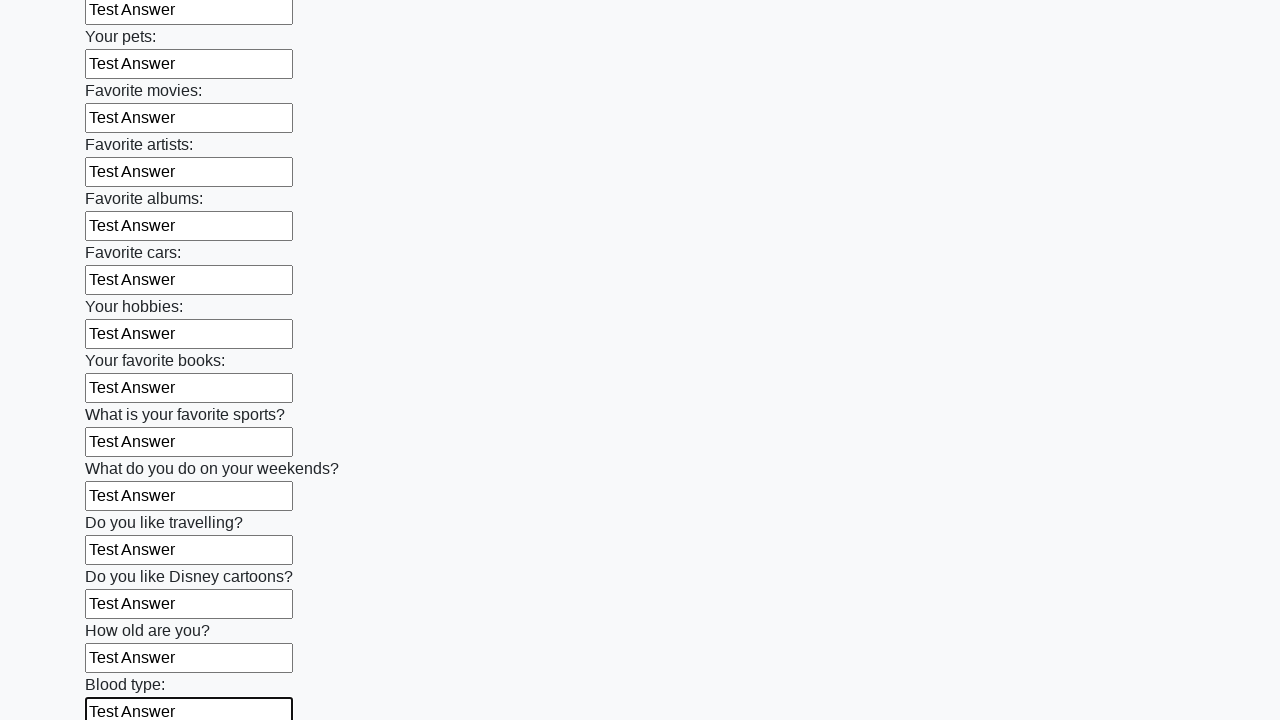

Filled input field with 'Test Answer' on input >> nth=19
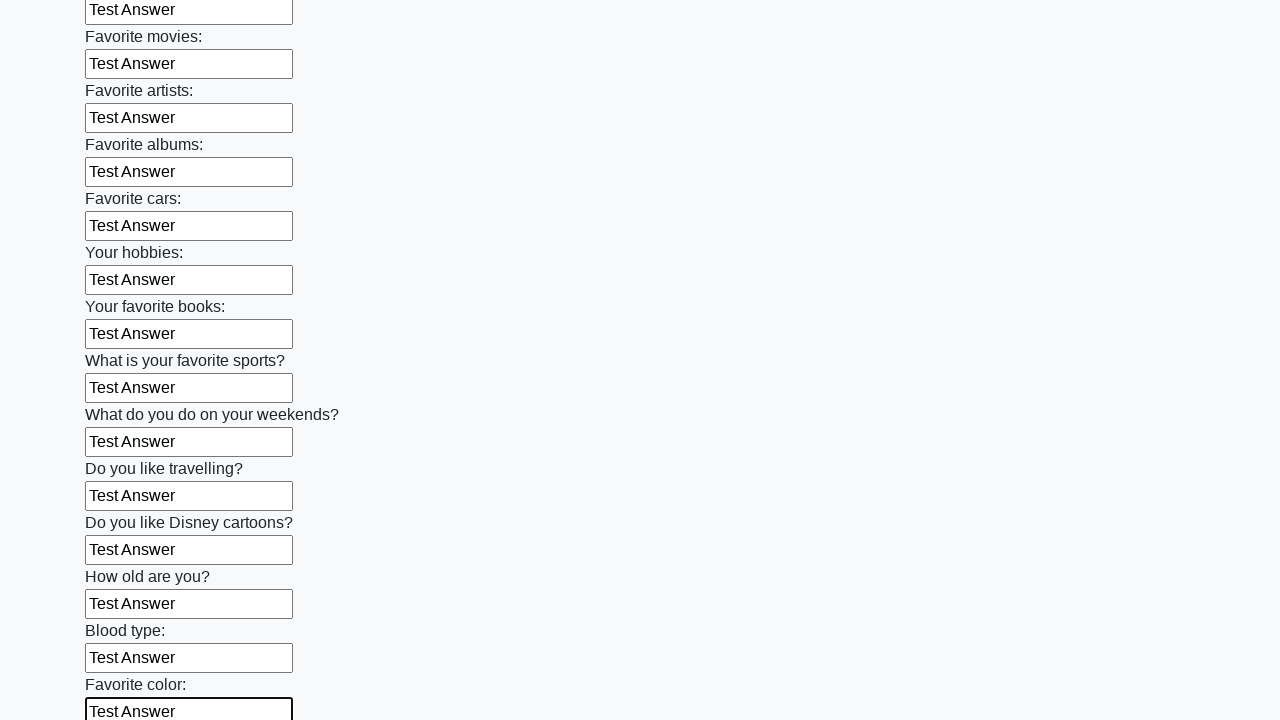

Filled input field with 'Test Answer' on input >> nth=20
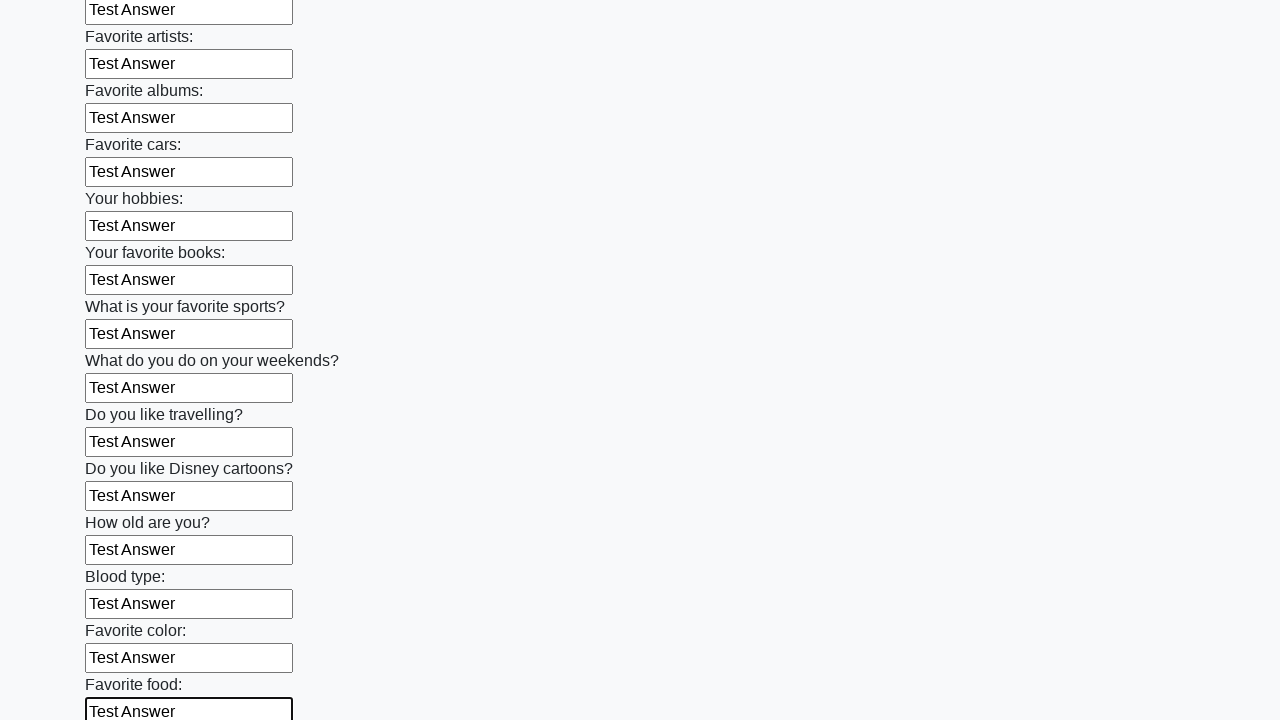

Filled input field with 'Test Answer' on input >> nth=21
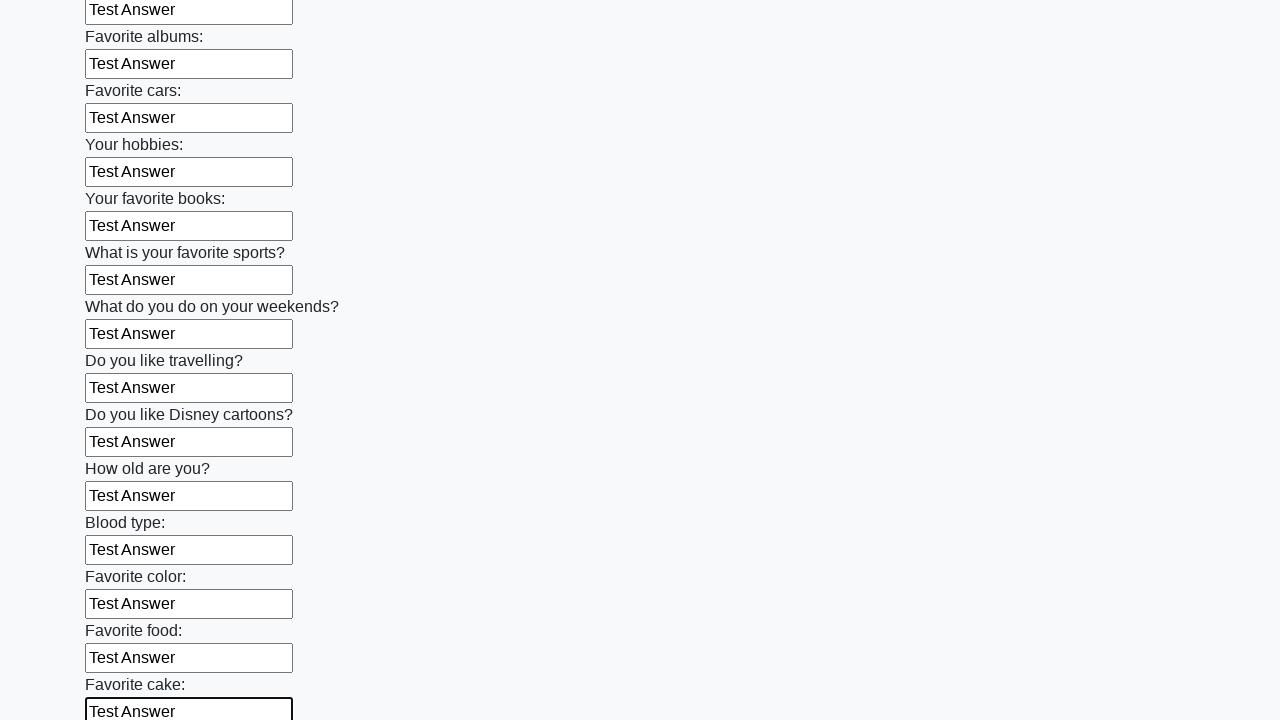

Filled input field with 'Test Answer' on input >> nth=22
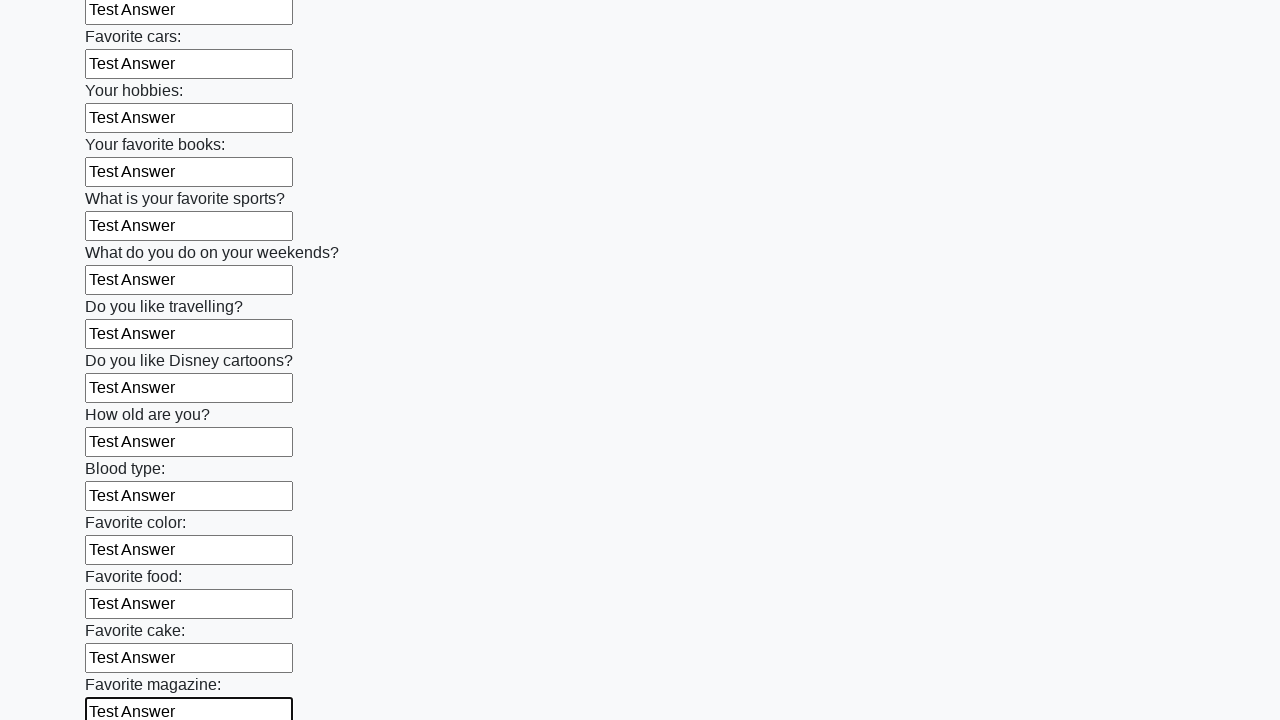

Filled input field with 'Test Answer' on input >> nth=23
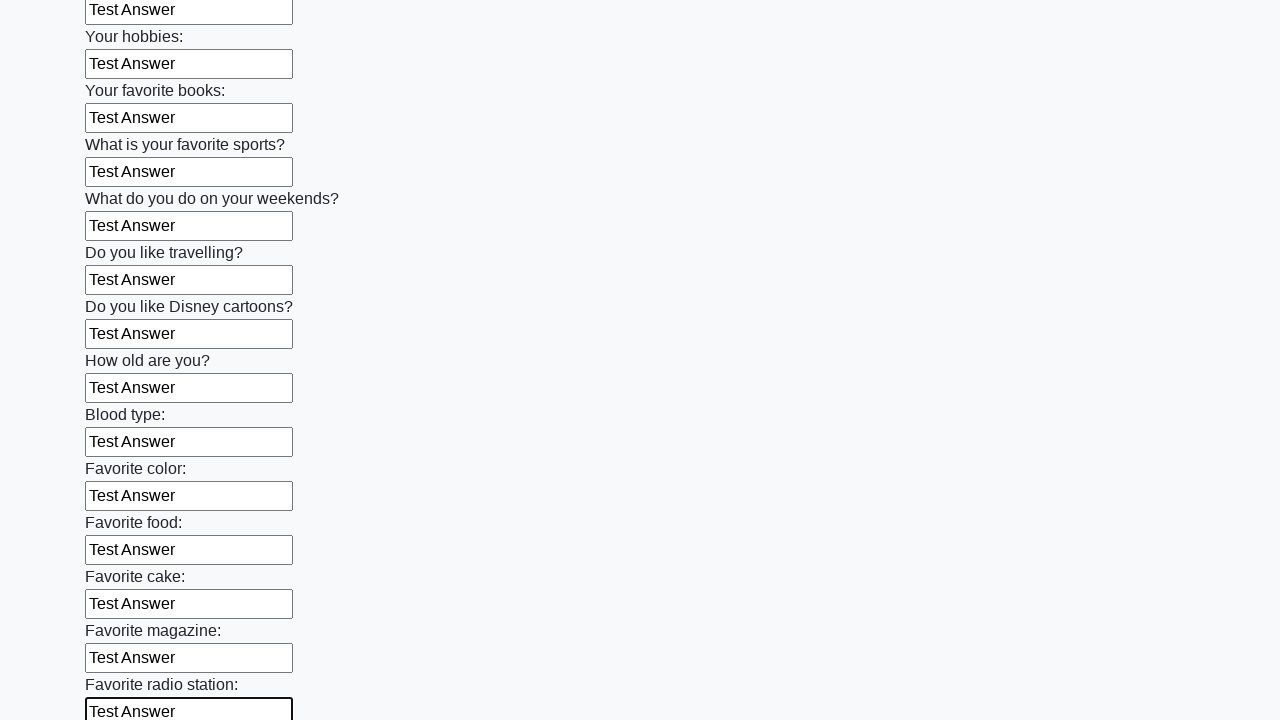

Filled input field with 'Test Answer' on input >> nth=24
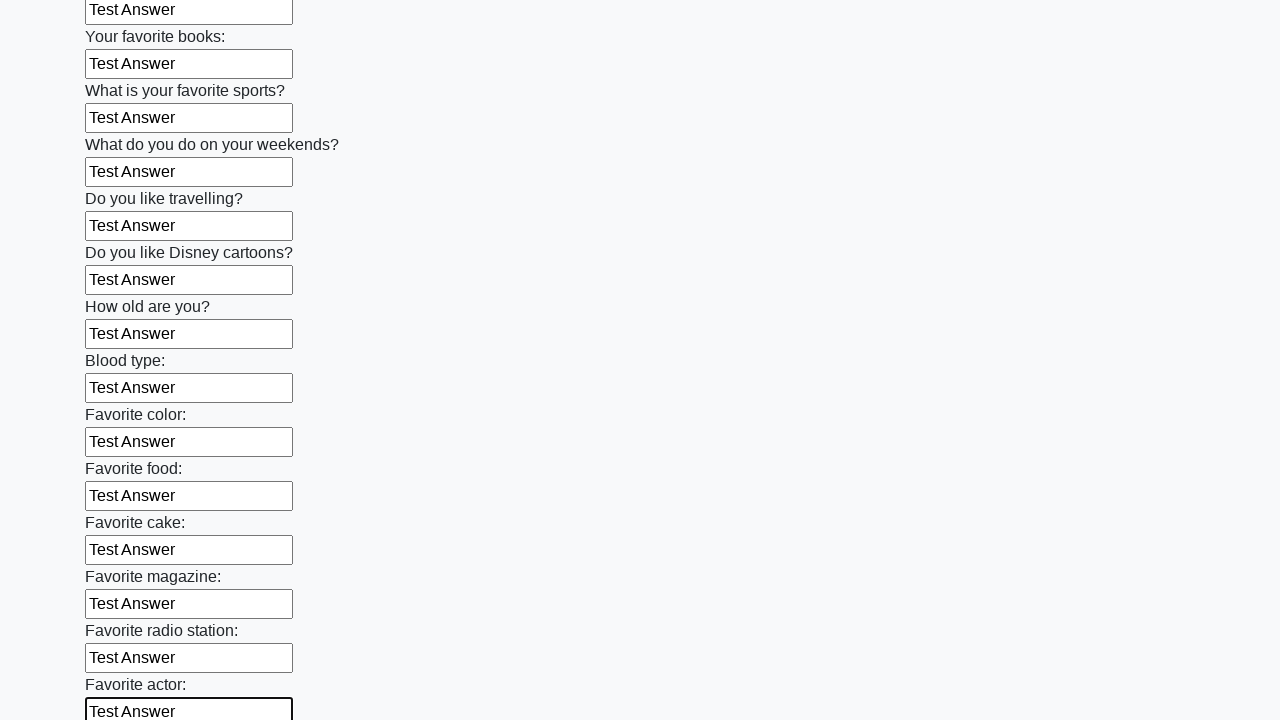

Filled input field with 'Test Answer' on input >> nth=25
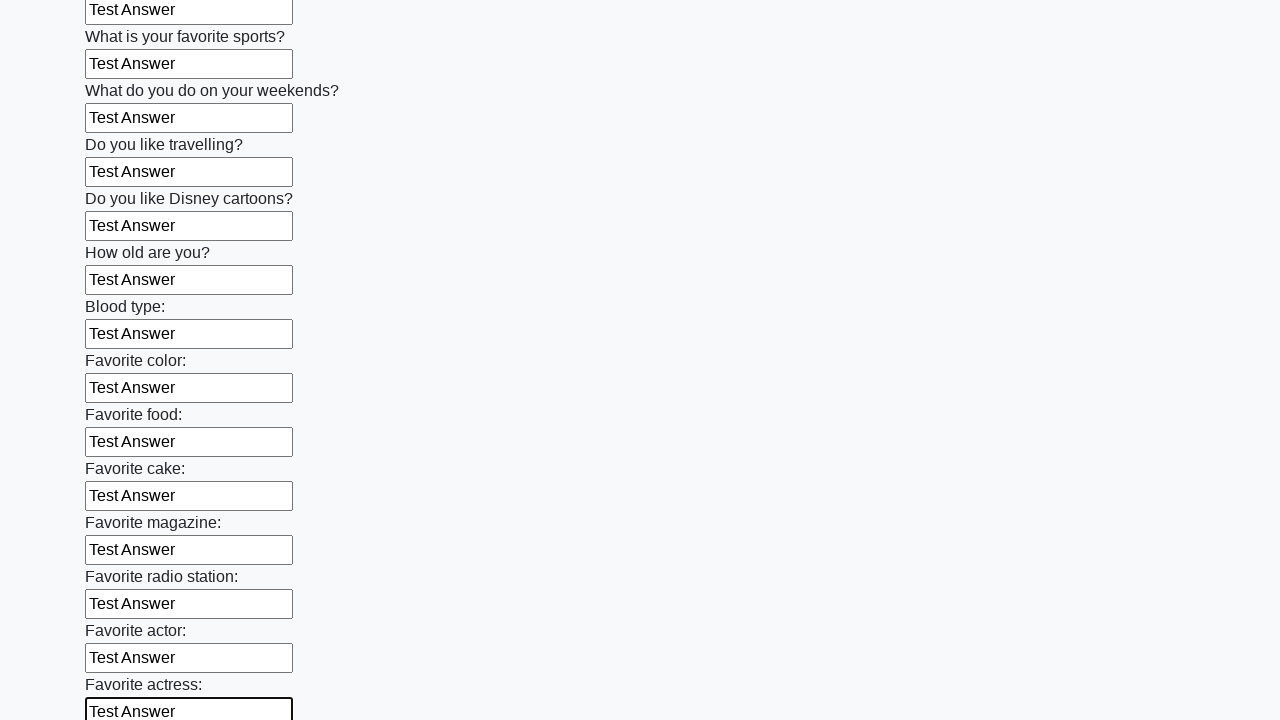

Filled input field with 'Test Answer' on input >> nth=26
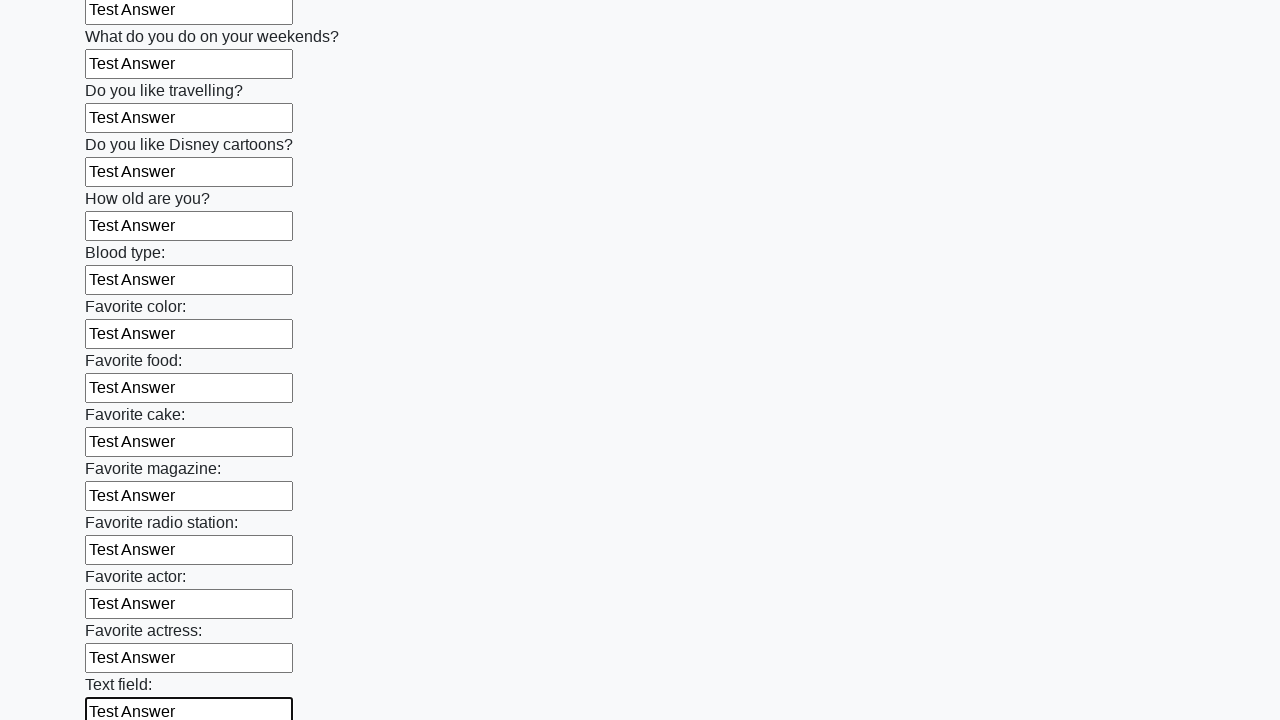

Filled input field with 'Test Answer' on input >> nth=27
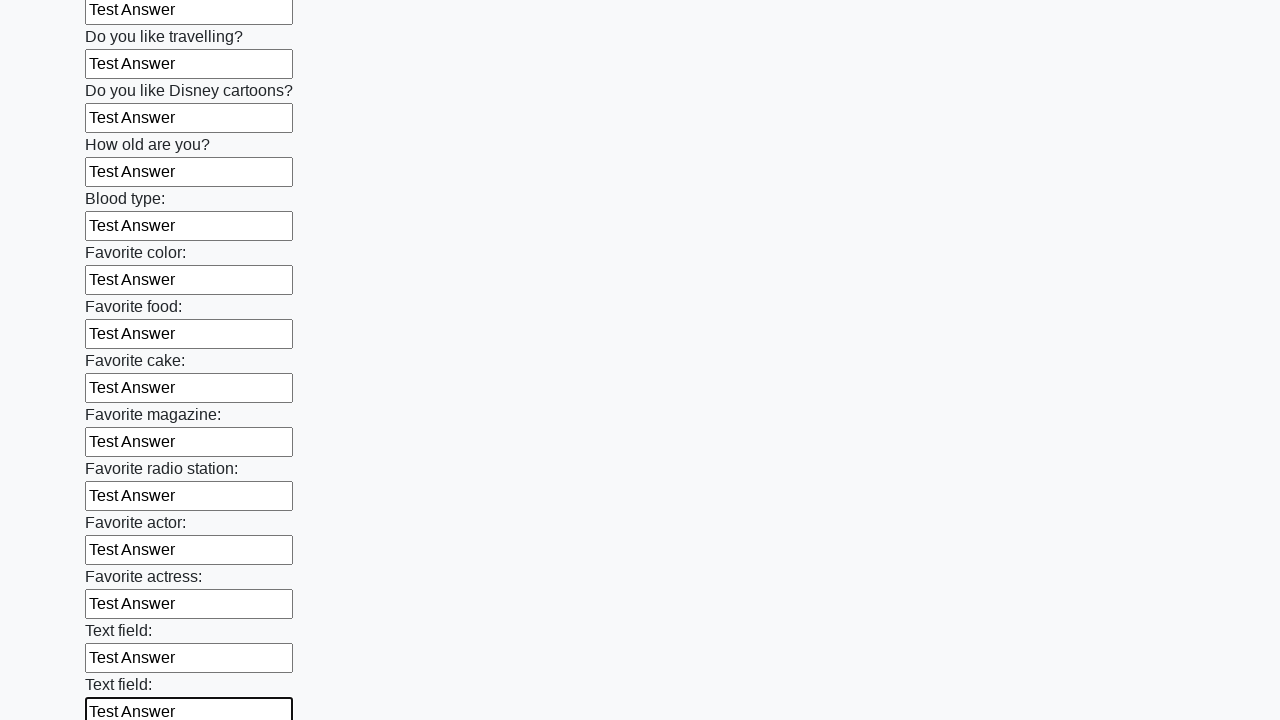

Filled input field with 'Test Answer' on input >> nth=28
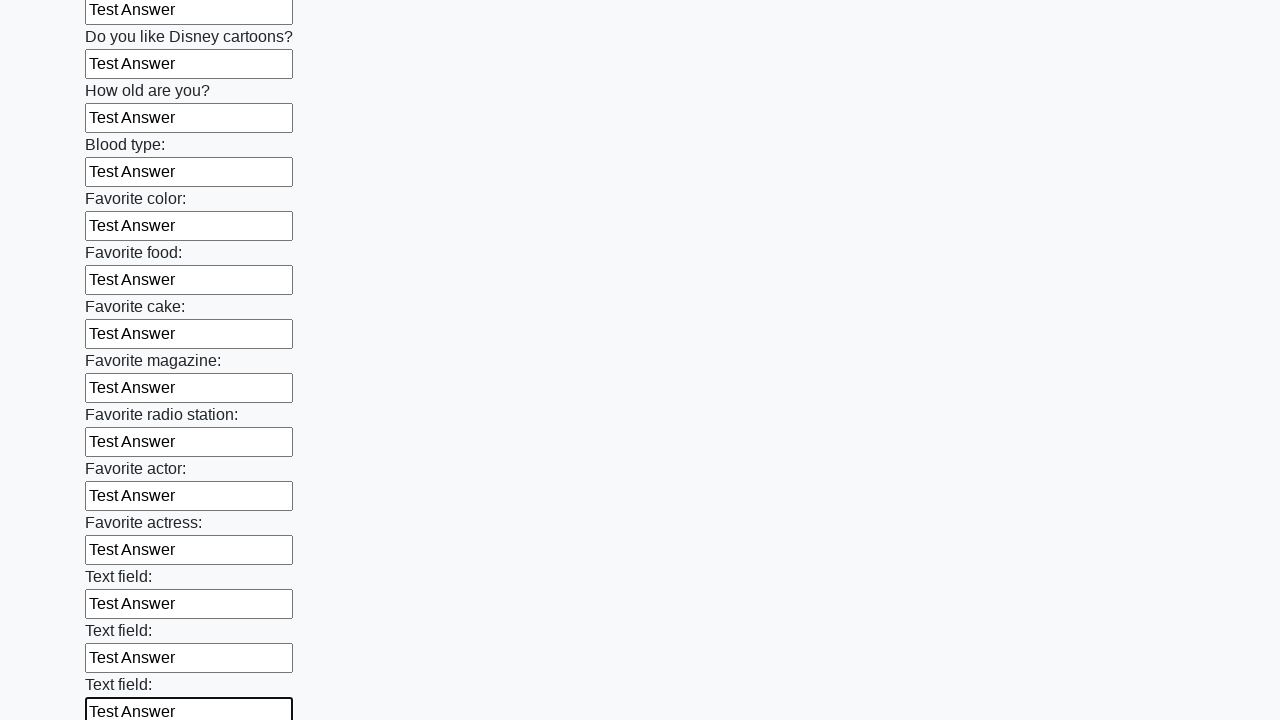

Filled input field with 'Test Answer' on input >> nth=29
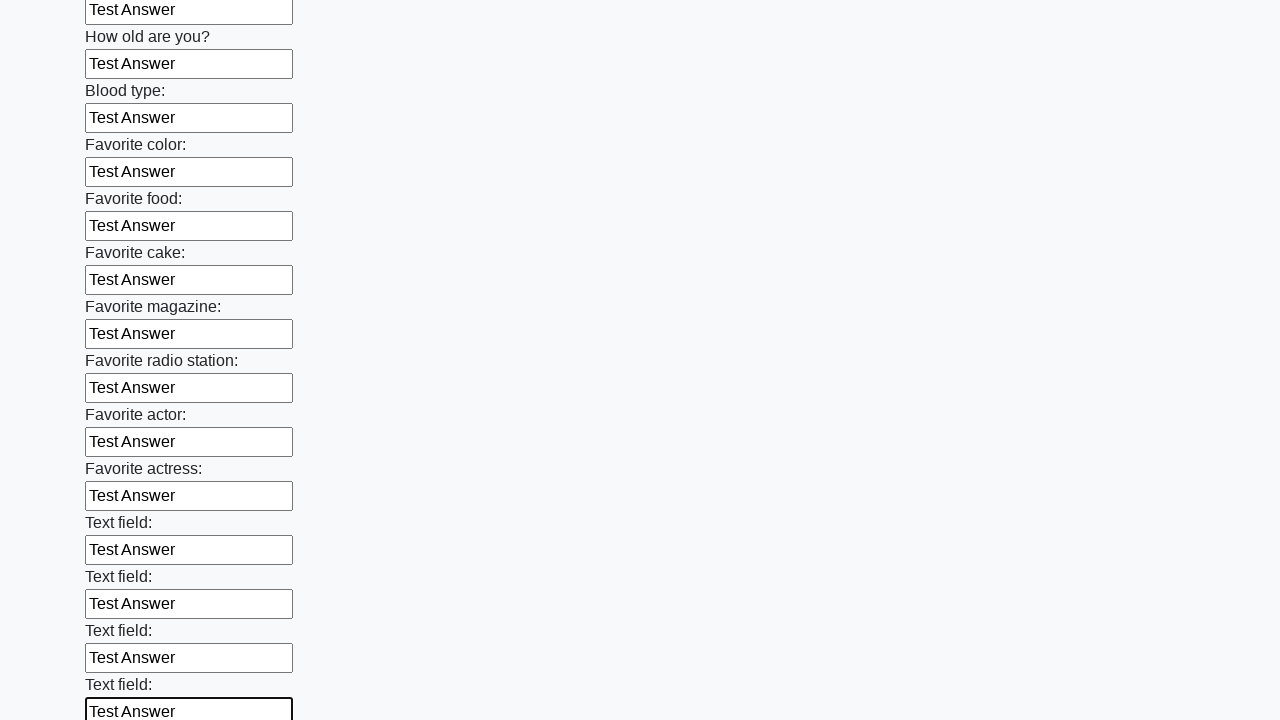

Filled input field with 'Test Answer' on input >> nth=30
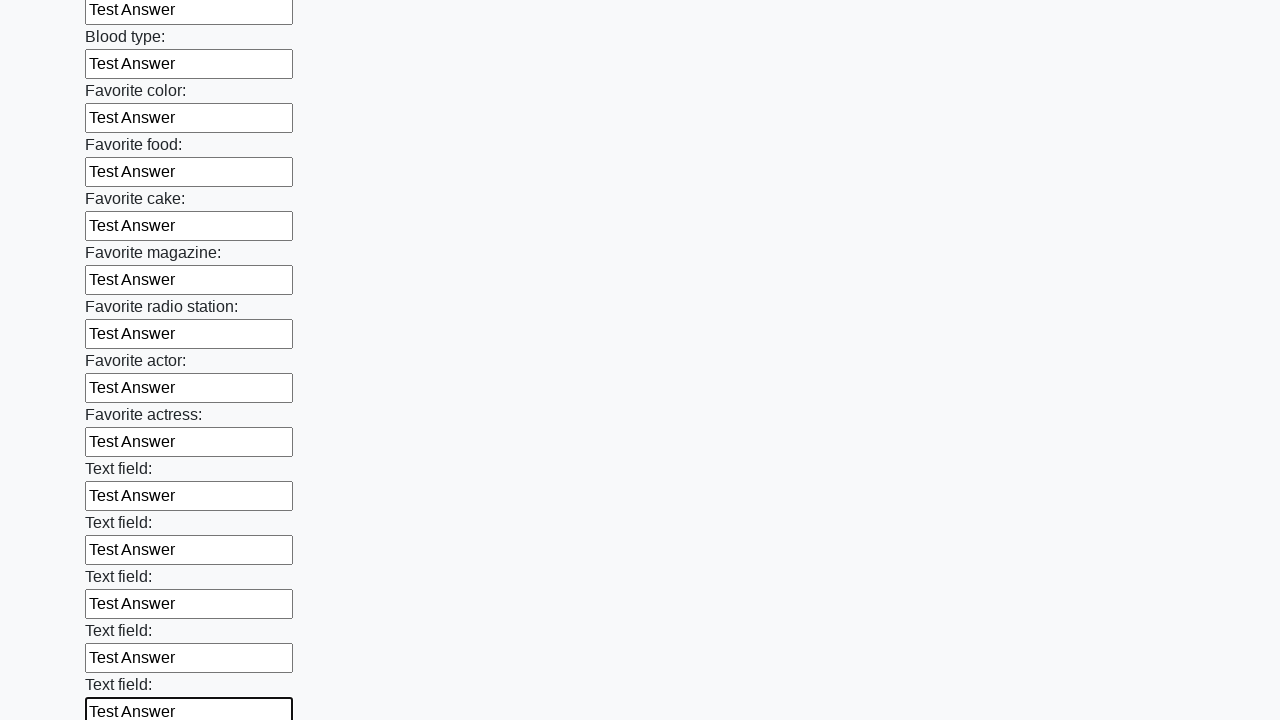

Filled input field with 'Test Answer' on input >> nth=31
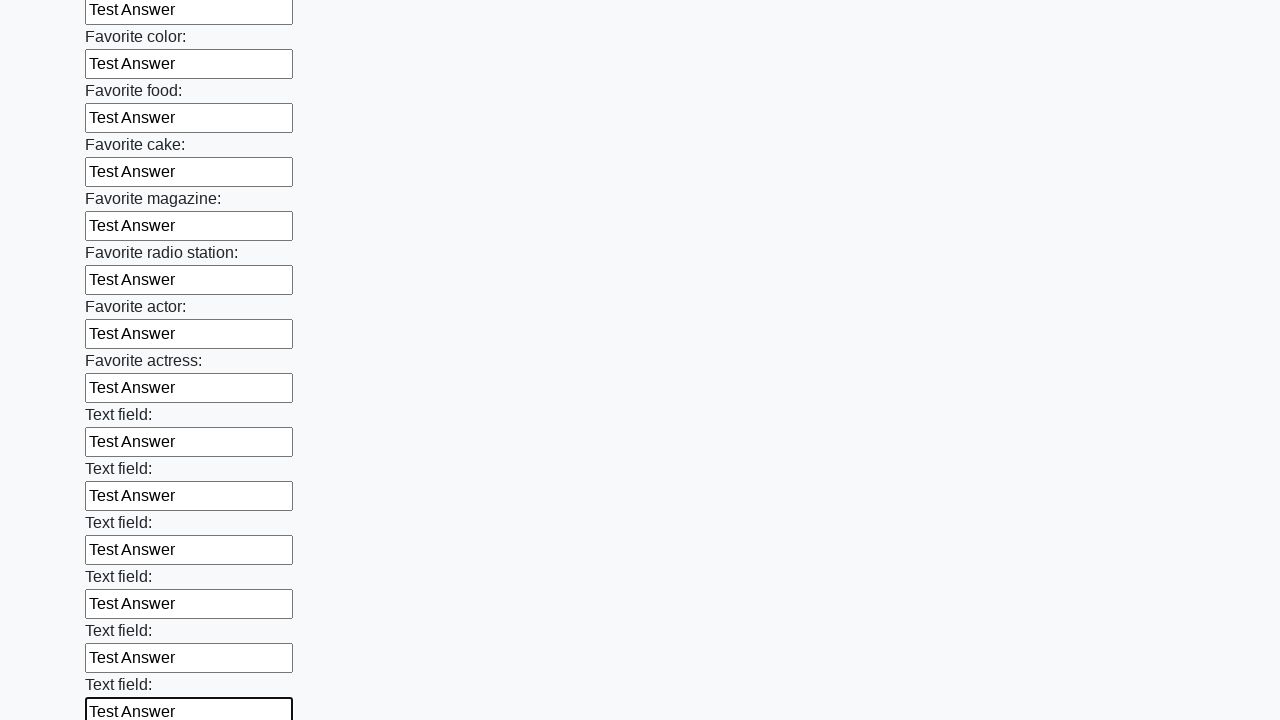

Filled input field with 'Test Answer' on input >> nth=32
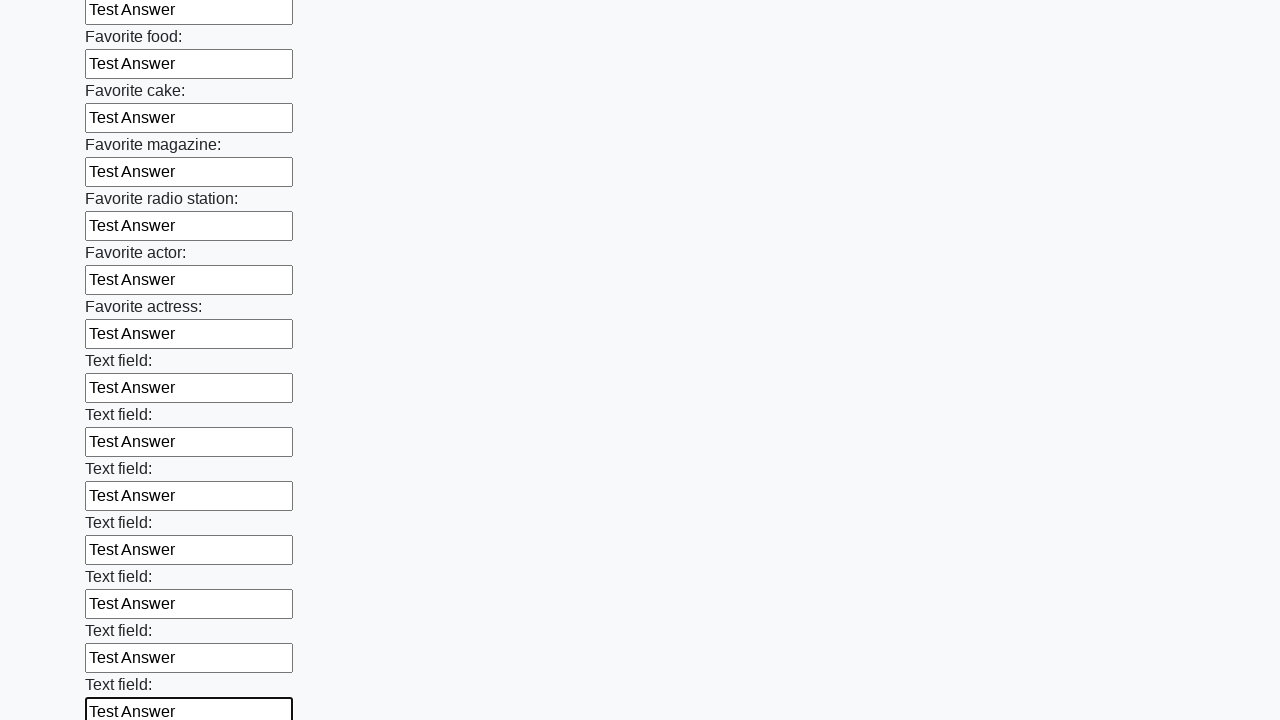

Filled input field with 'Test Answer' on input >> nth=33
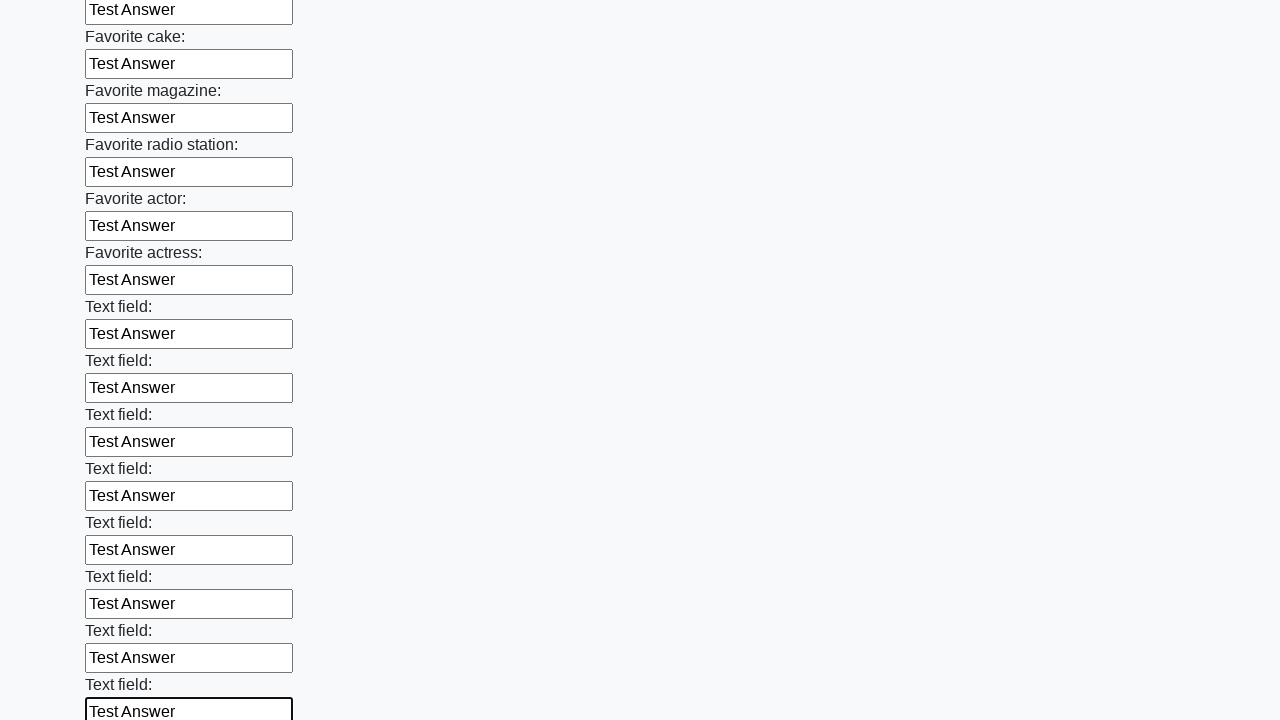

Filled input field with 'Test Answer' on input >> nth=34
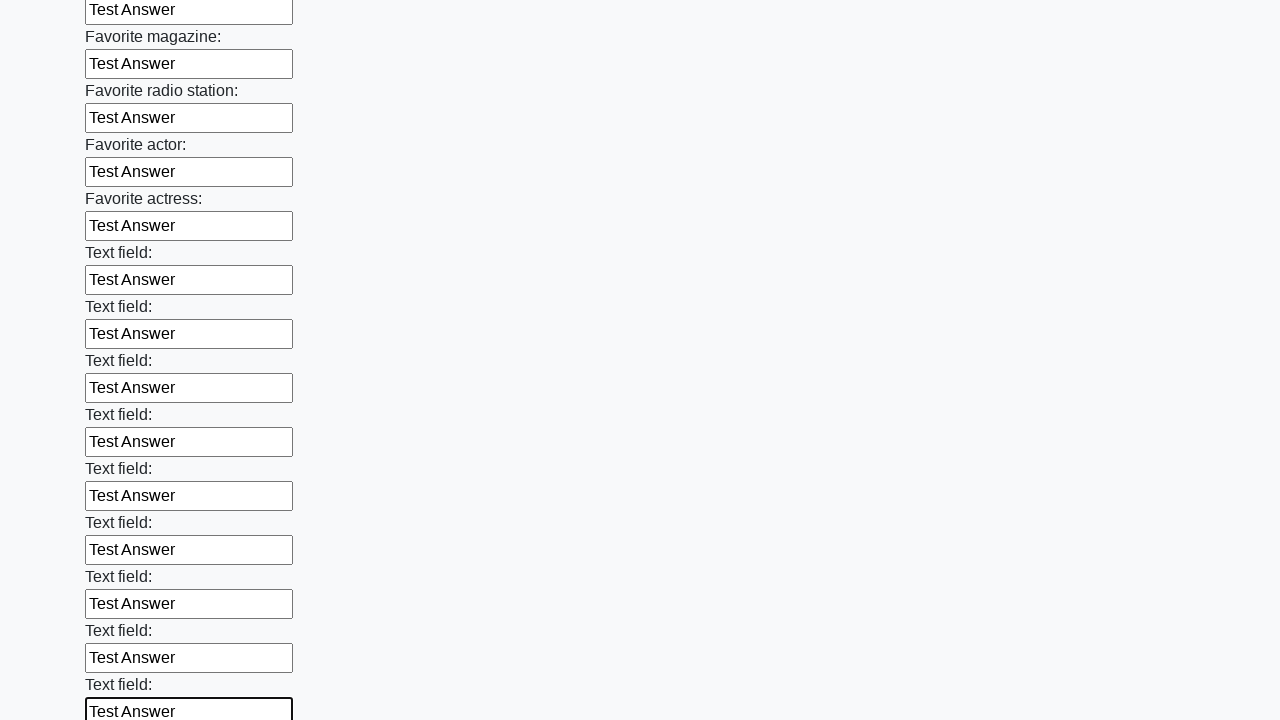

Filled input field with 'Test Answer' on input >> nth=35
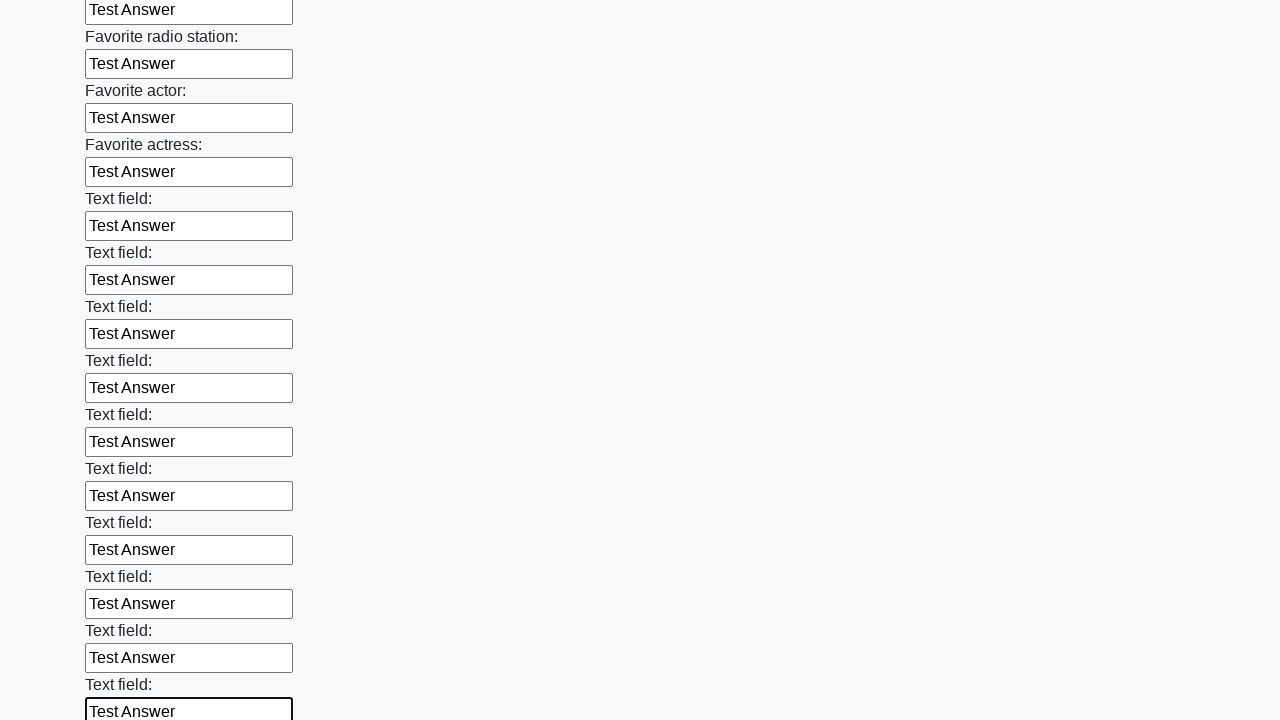

Filled input field with 'Test Answer' on input >> nth=36
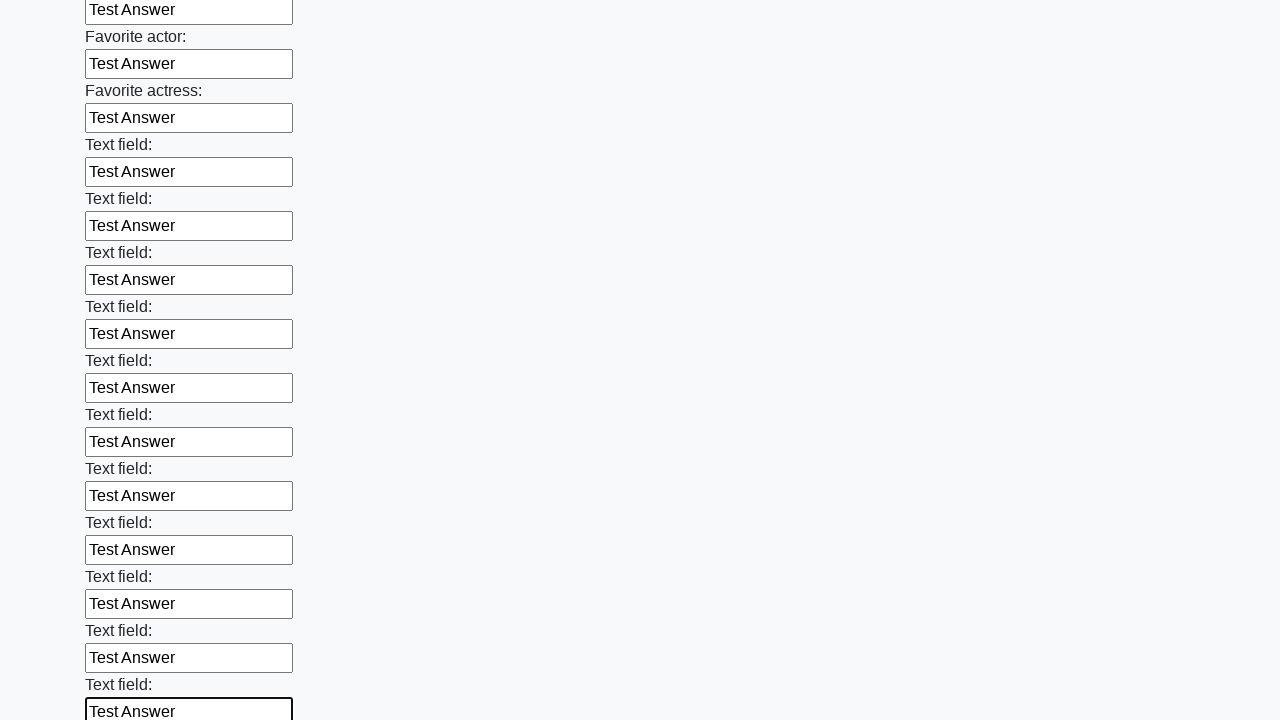

Filled input field with 'Test Answer' on input >> nth=37
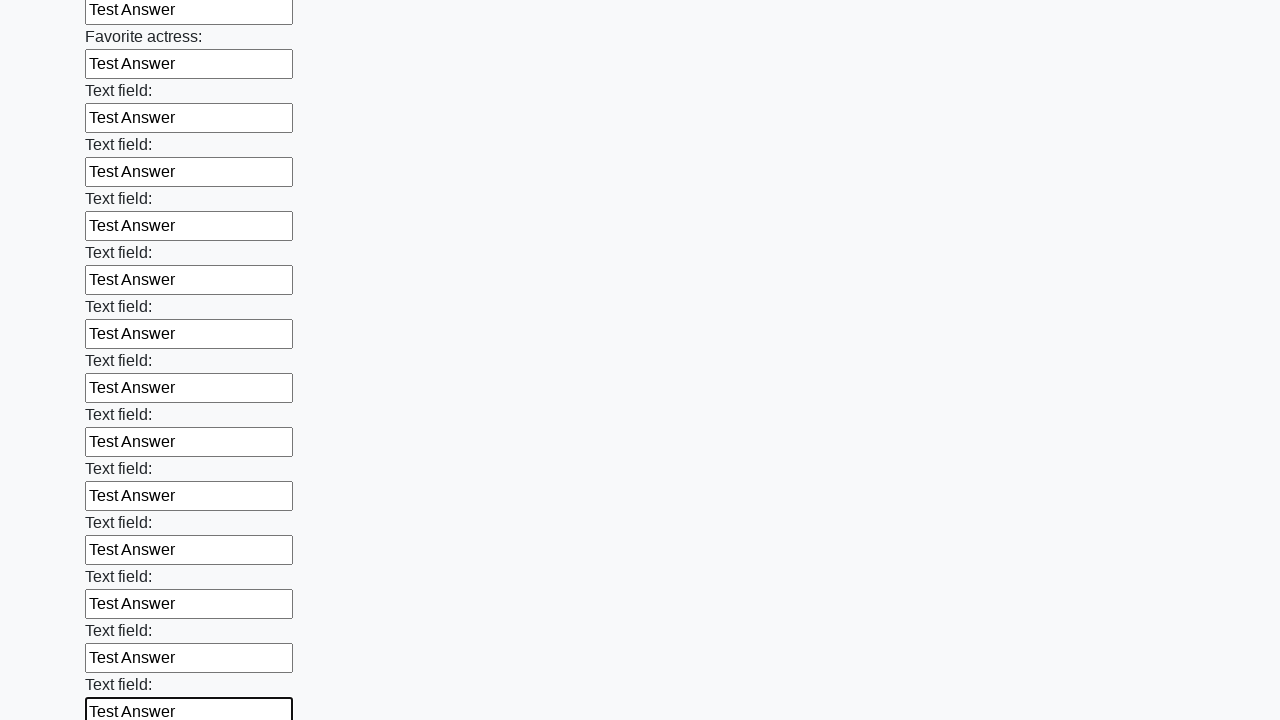

Filled input field with 'Test Answer' on input >> nth=38
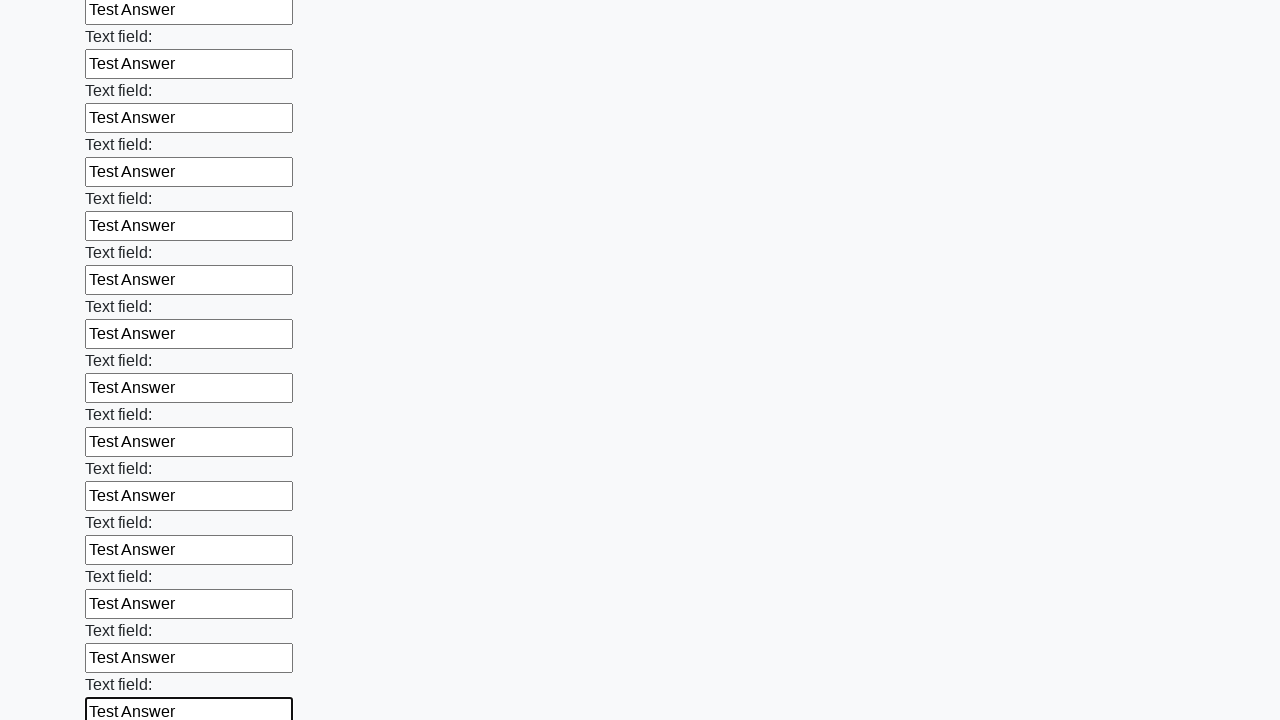

Filled input field with 'Test Answer' on input >> nth=39
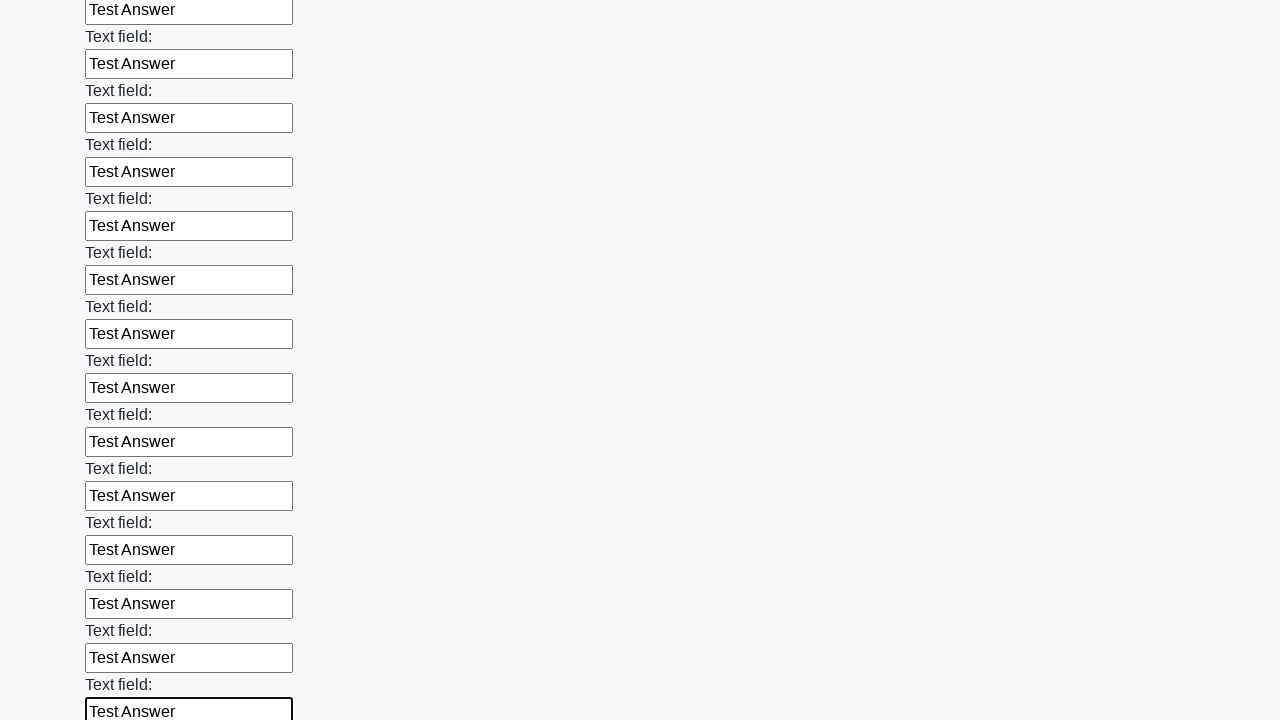

Filled input field with 'Test Answer' on input >> nth=40
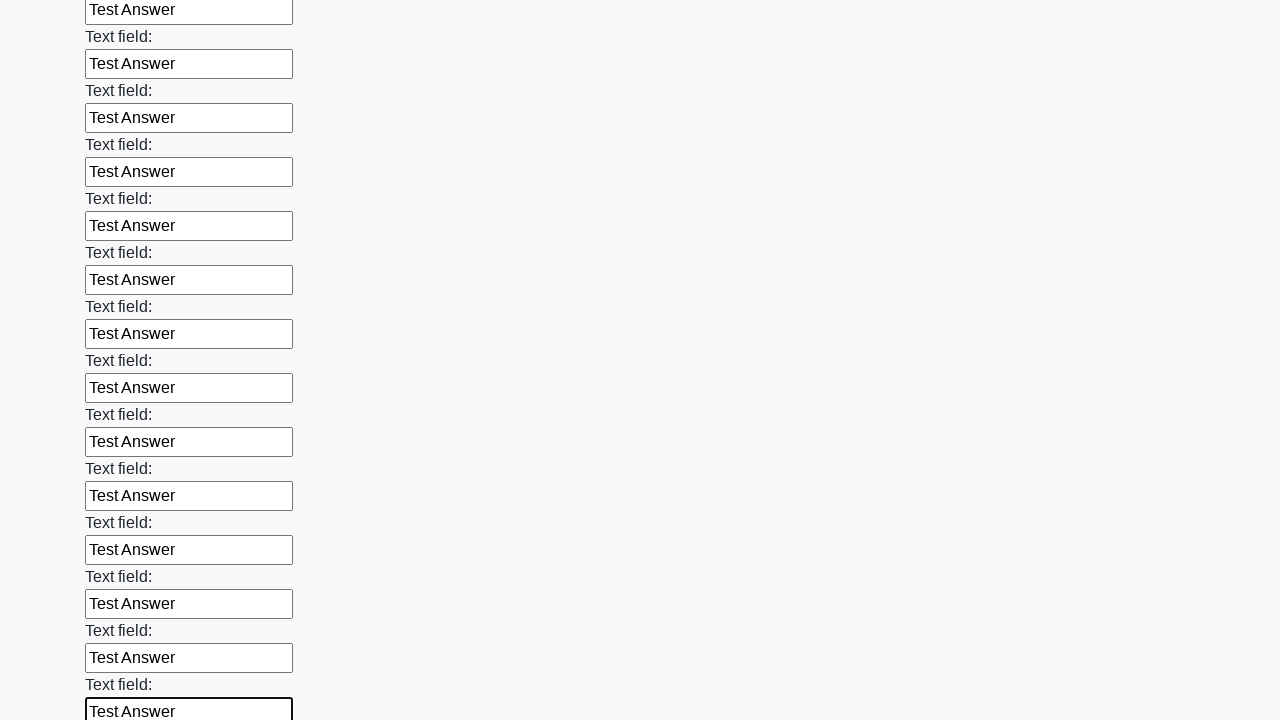

Filled input field with 'Test Answer' on input >> nth=41
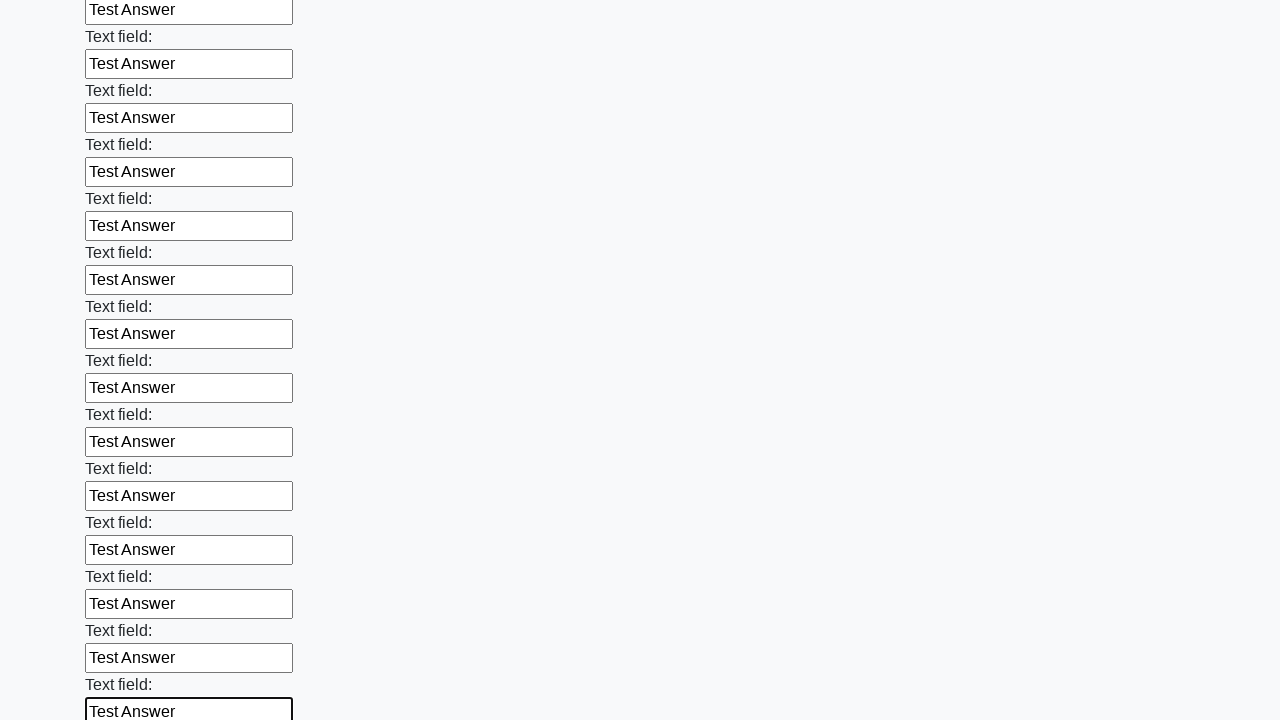

Filled input field with 'Test Answer' on input >> nth=42
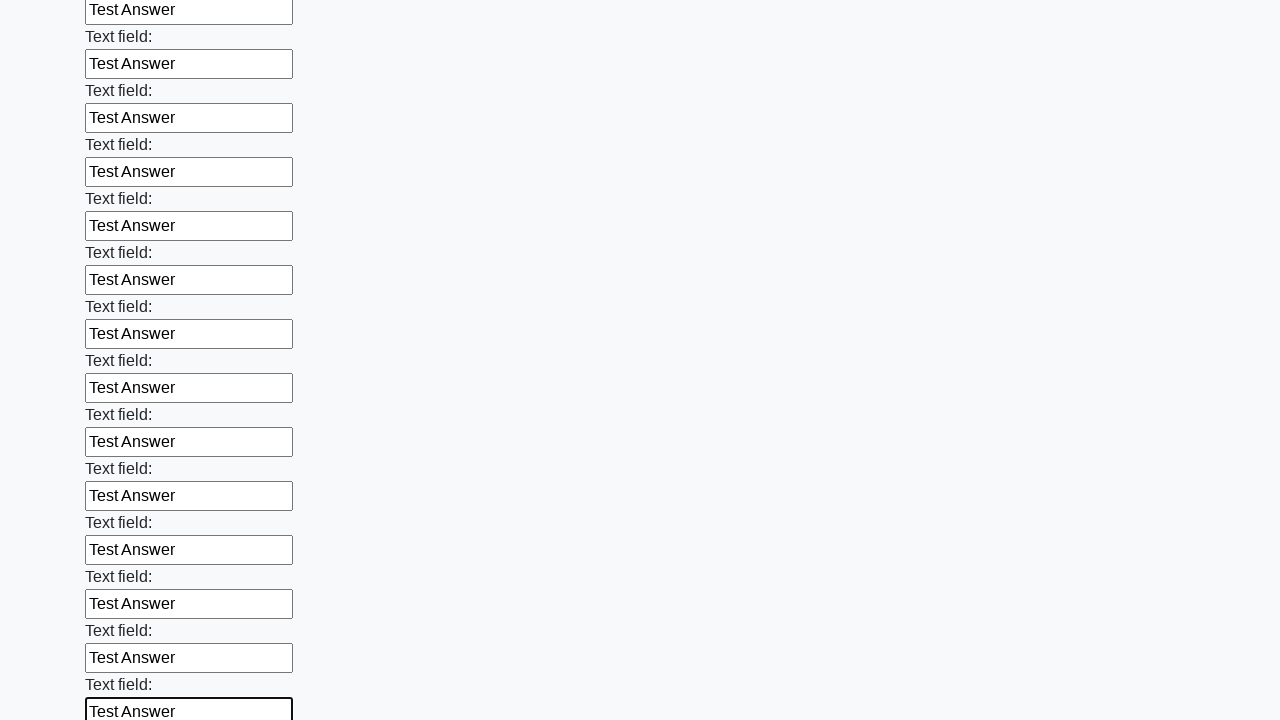

Filled input field with 'Test Answer' on input >> nth=43
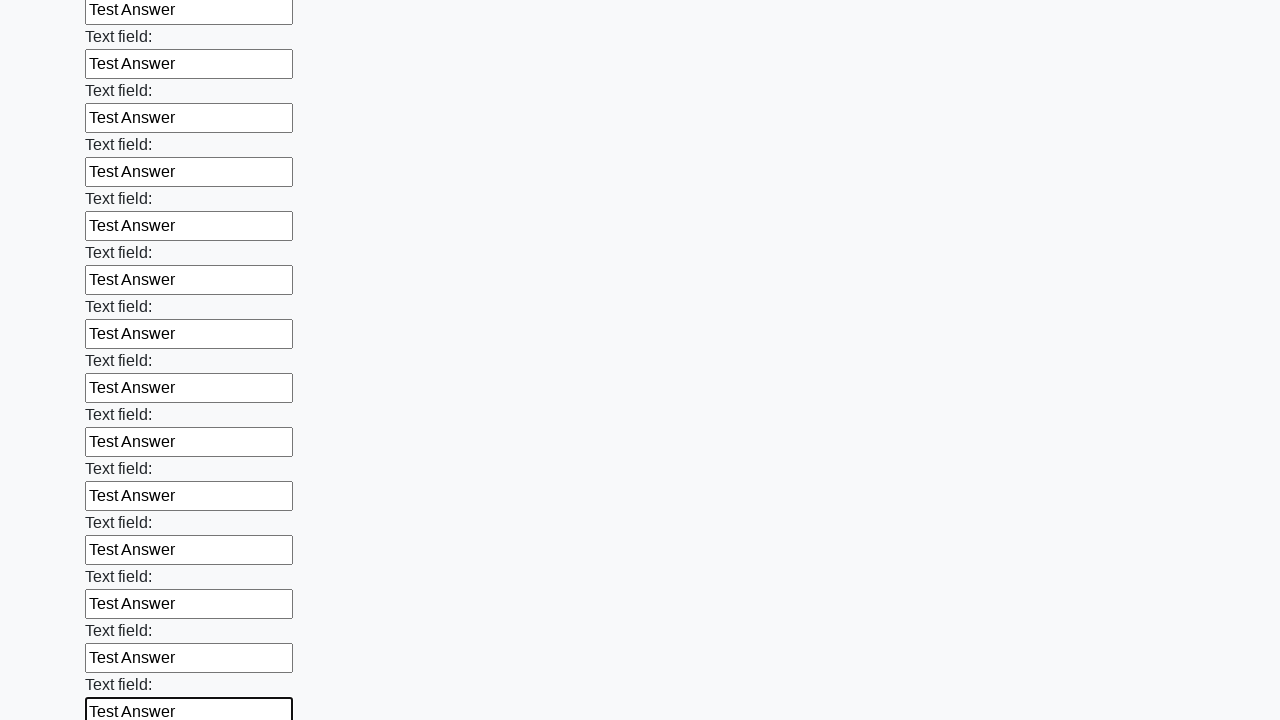

Filled input field with 'Test Answer' on input >> nth=44
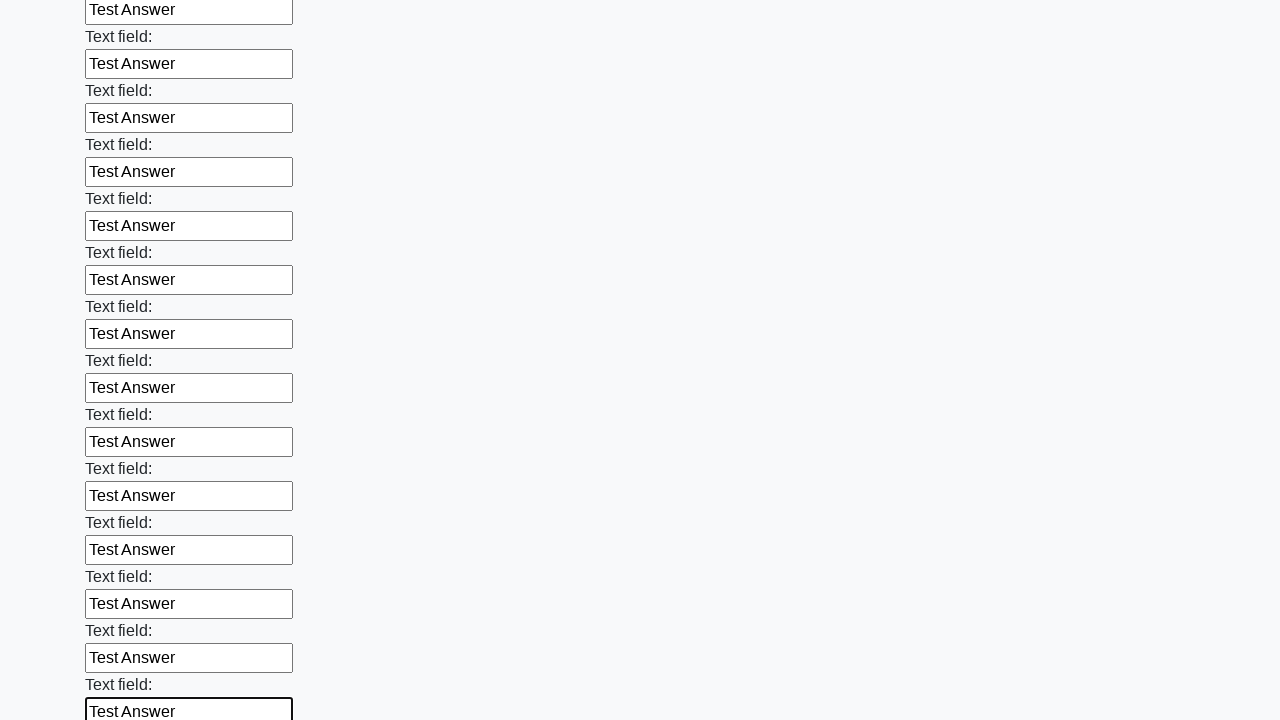

Filled input field with 'Test Answer' on input >> nth=45
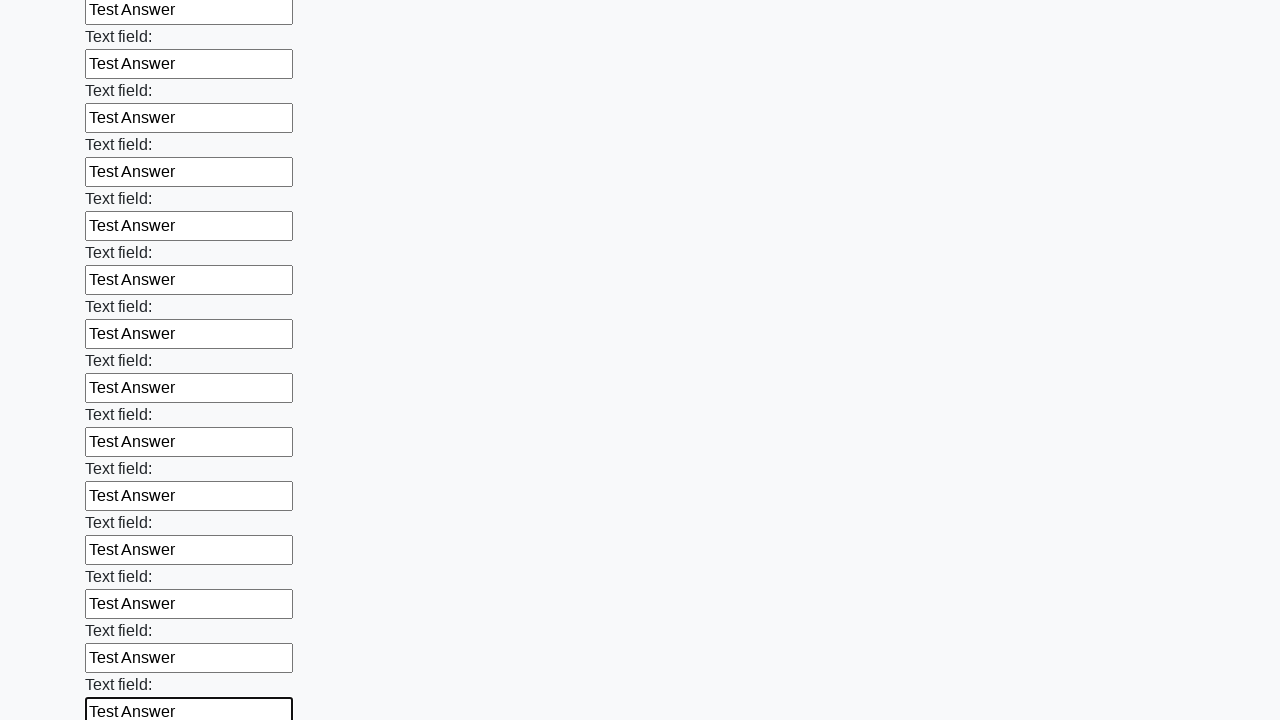

Filled input field with 'Test Answer' on input >> nth=46
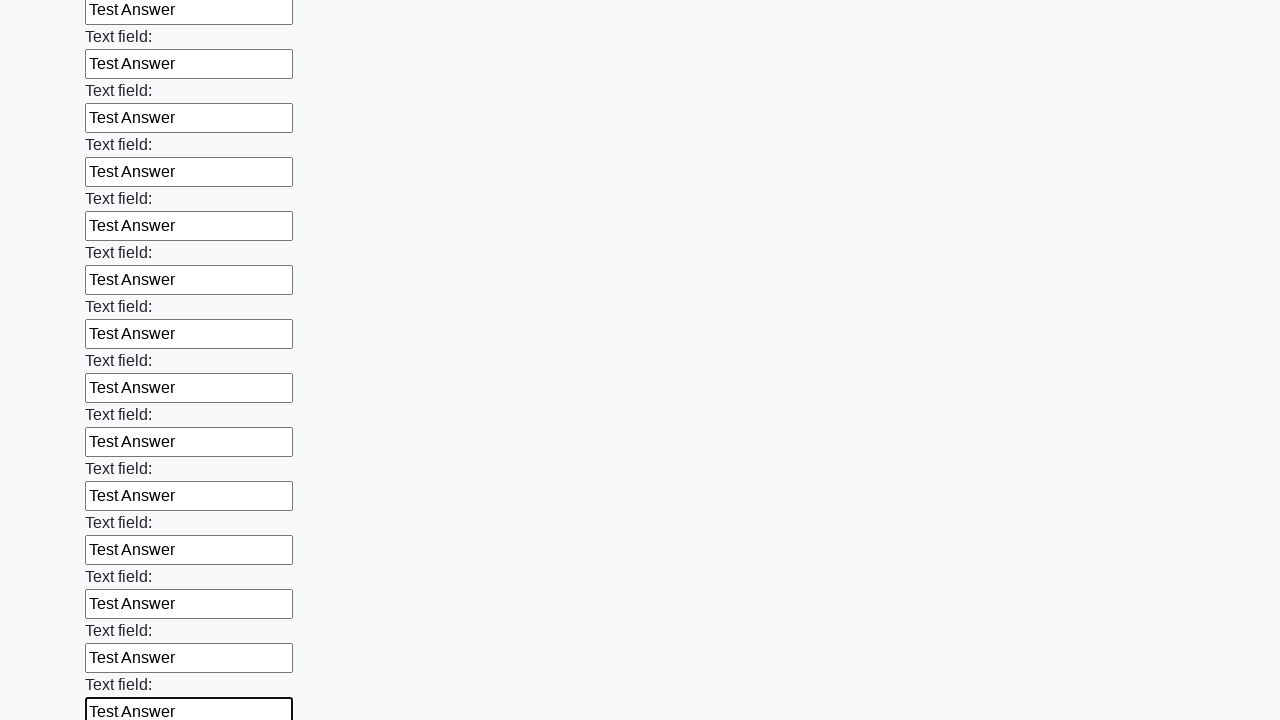

Filled input field with 'Test Answer' on input >> nth=47
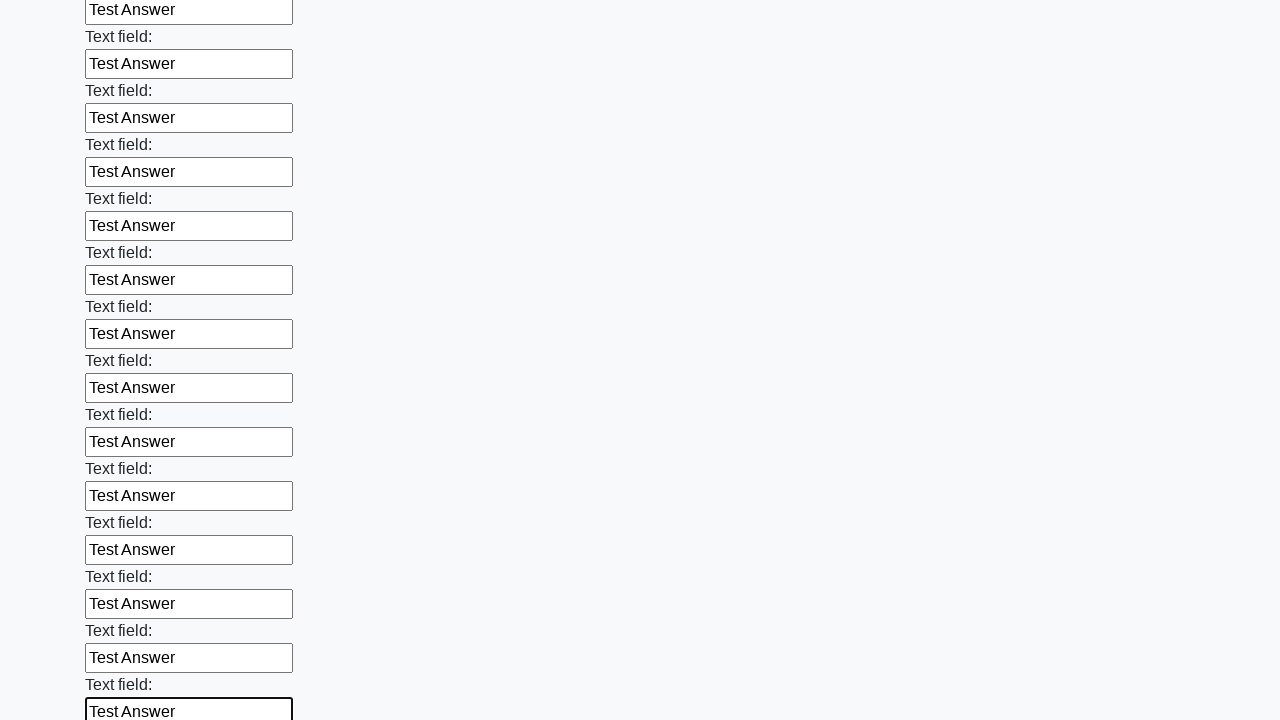

Filled input field with 'Test Answer' on input >> nth=48
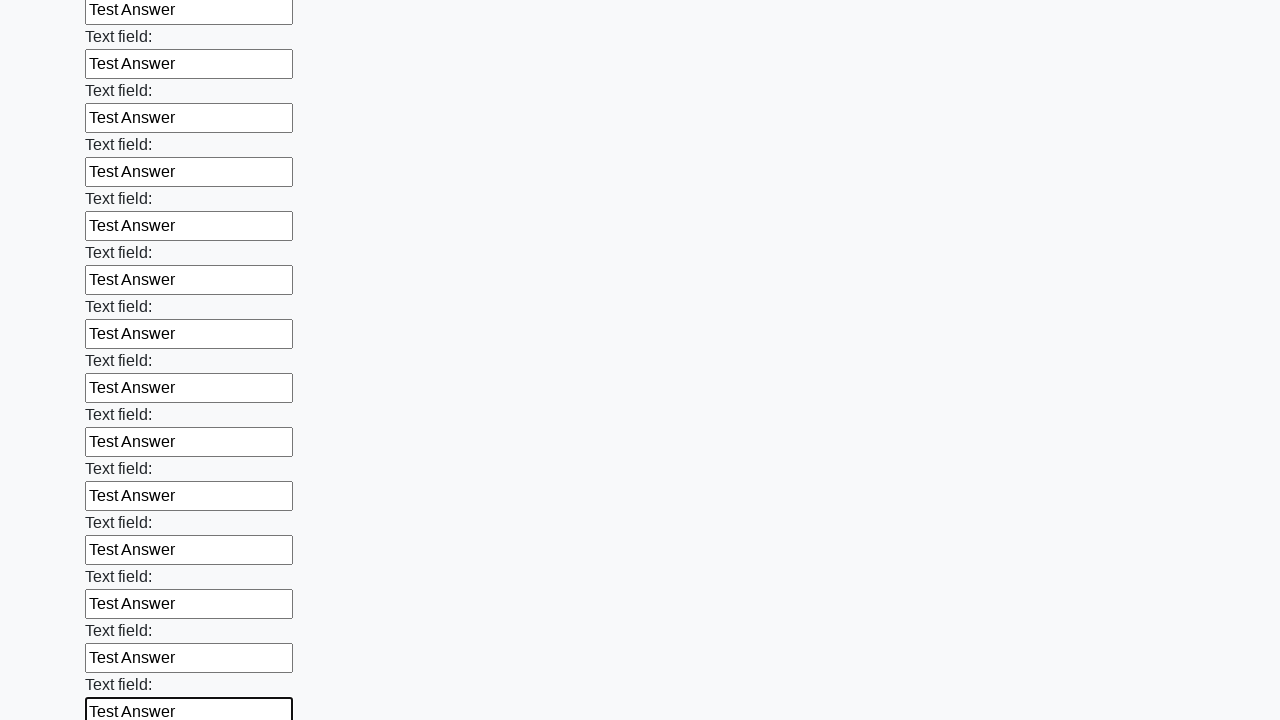

Filled input field with 'Test Answer' on input >> nth=49
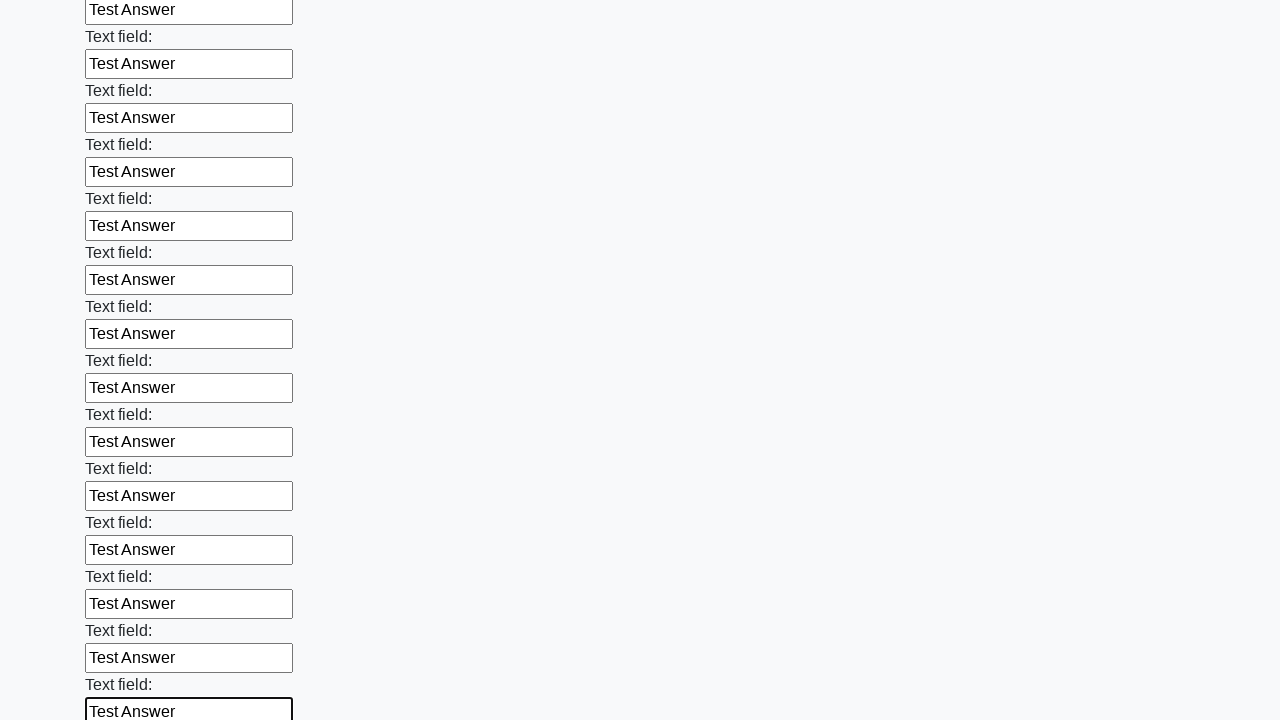

Filled input field with 'Test Answer' on input >> nth=50
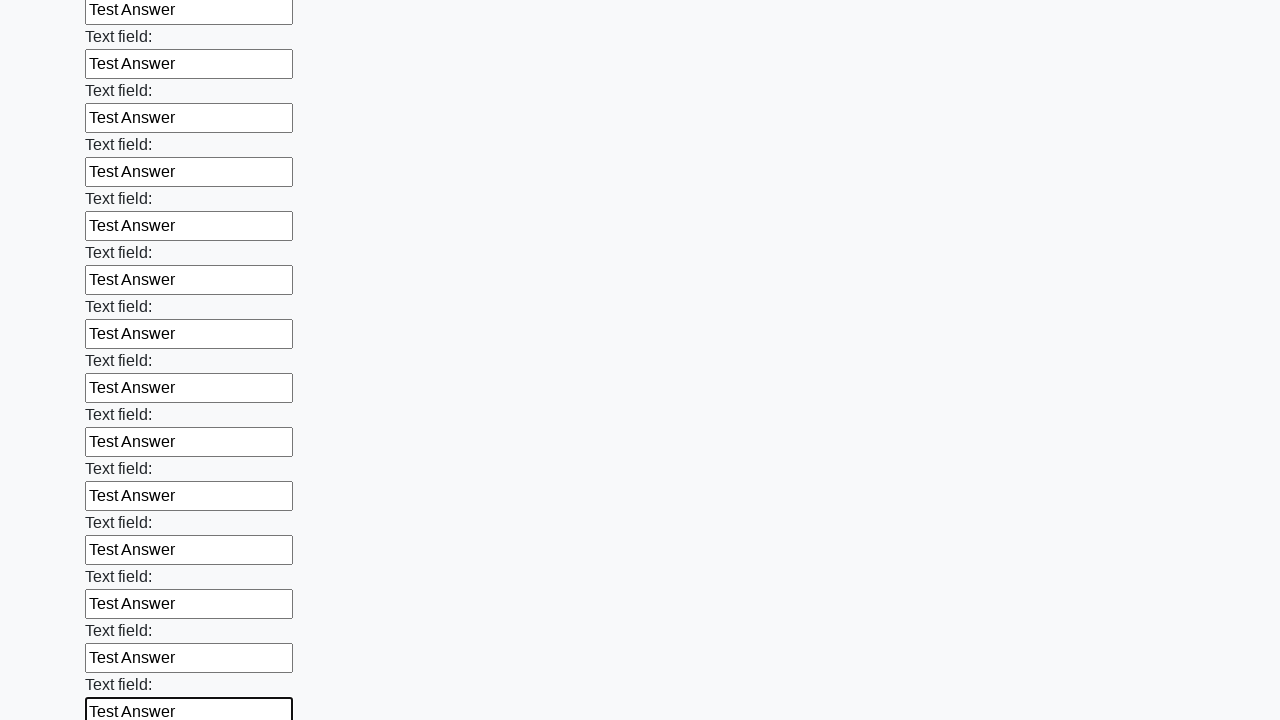

Filled input field with 'Test Answer' on input >> nth=51
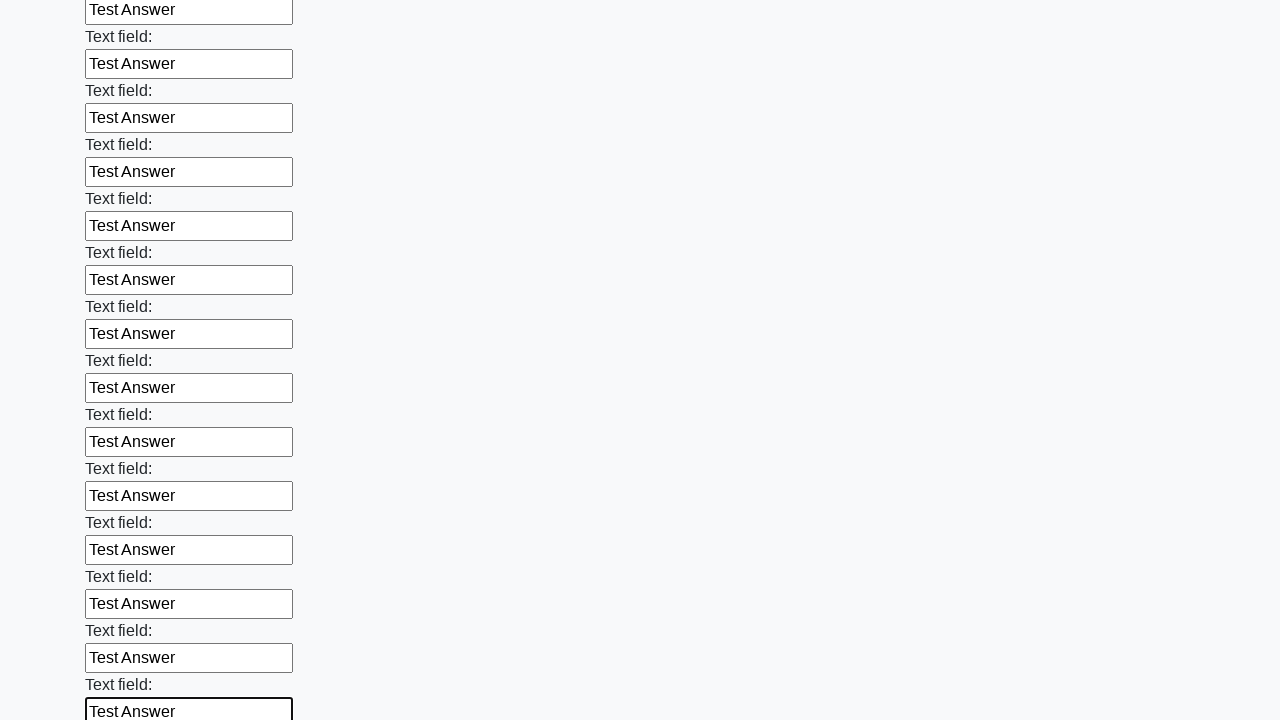

Filled input field with 'Test Answer' on input >> nth=52
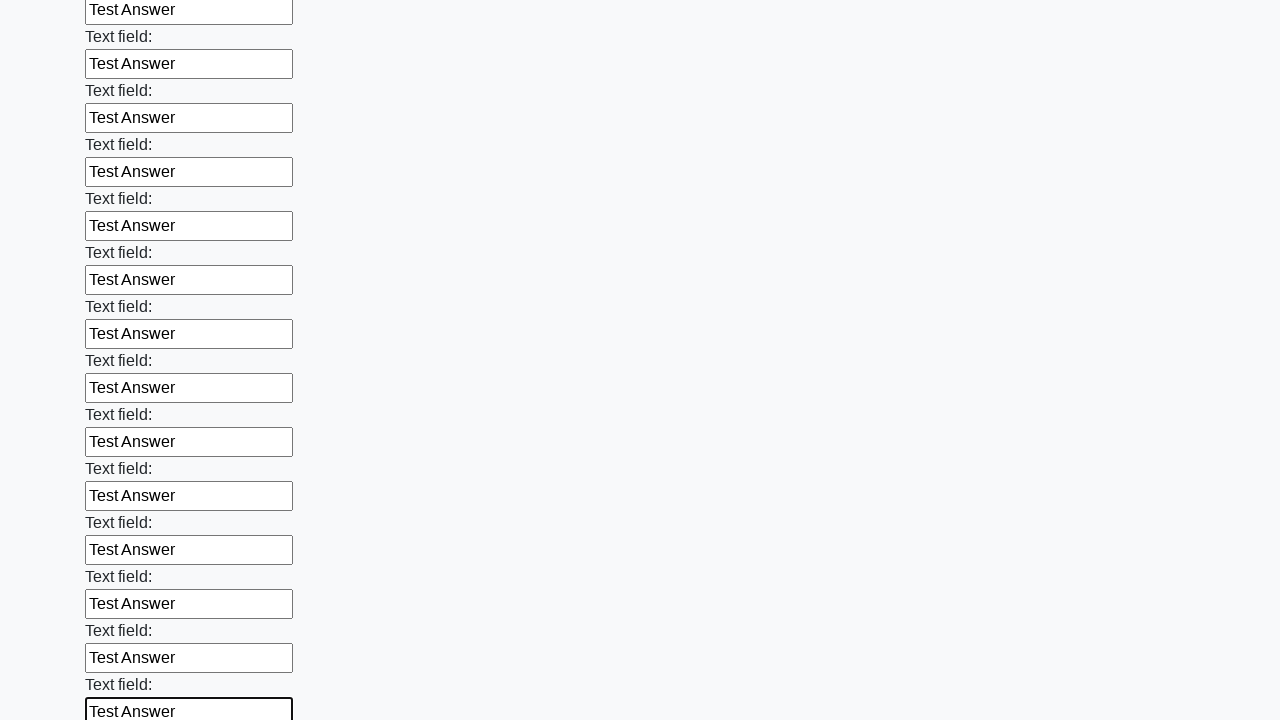

Filled input field with 'Test Answer' on input >> nth=53
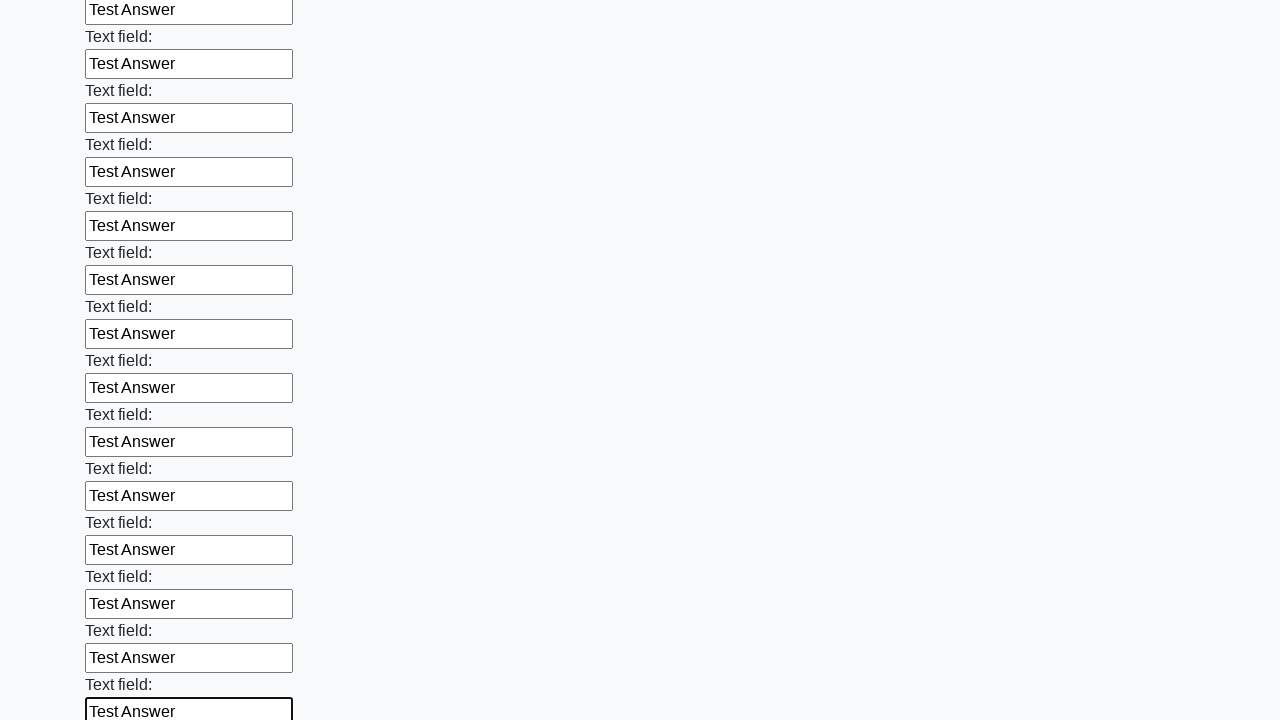

Filled input field with 'Test Answer' on input >> nth=54
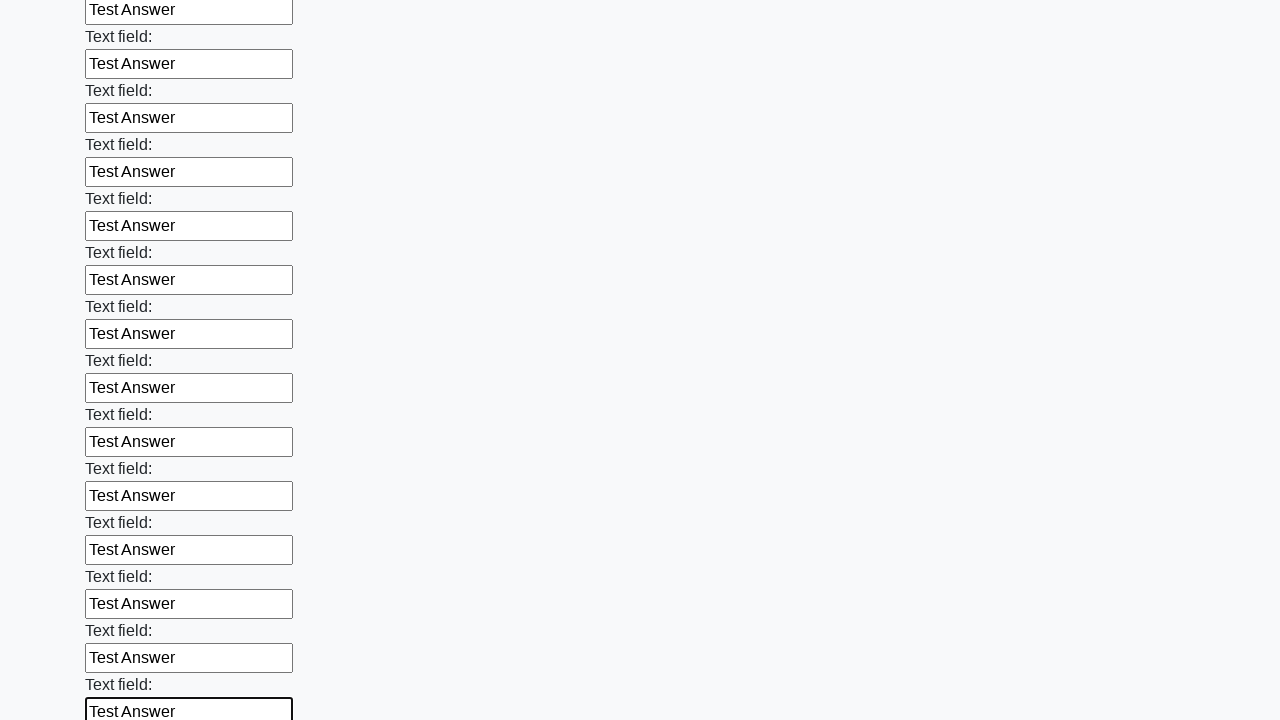

Filled input field with 'Test Answer' on input >> nth=55
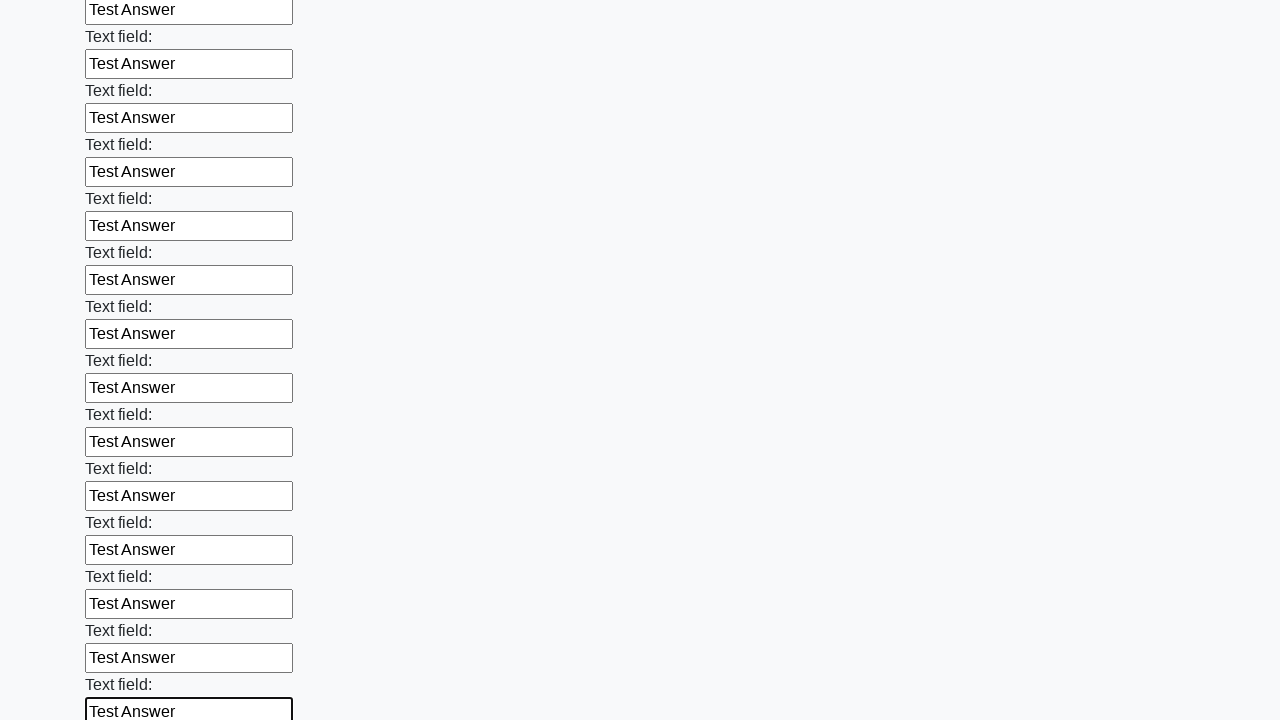

Filled input field with 'Test Answer' on input >> nth=56
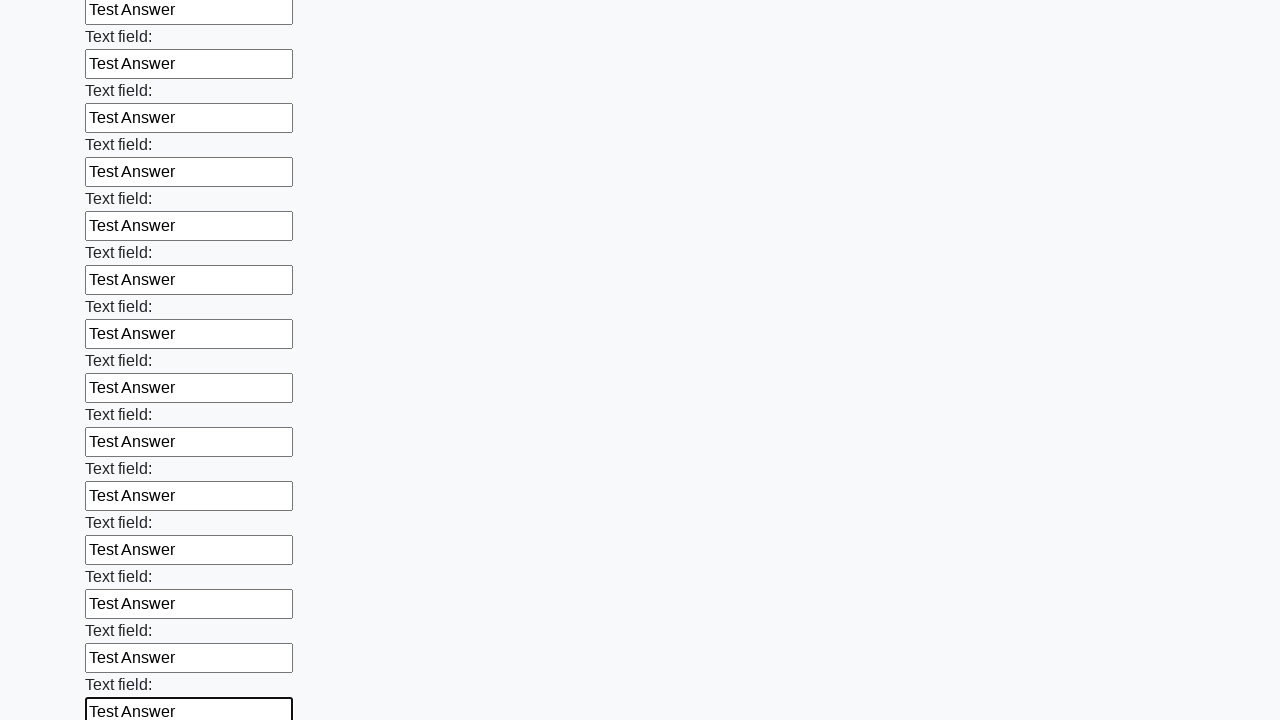

Filled input field with 'Test Answer' on input >> nth=57
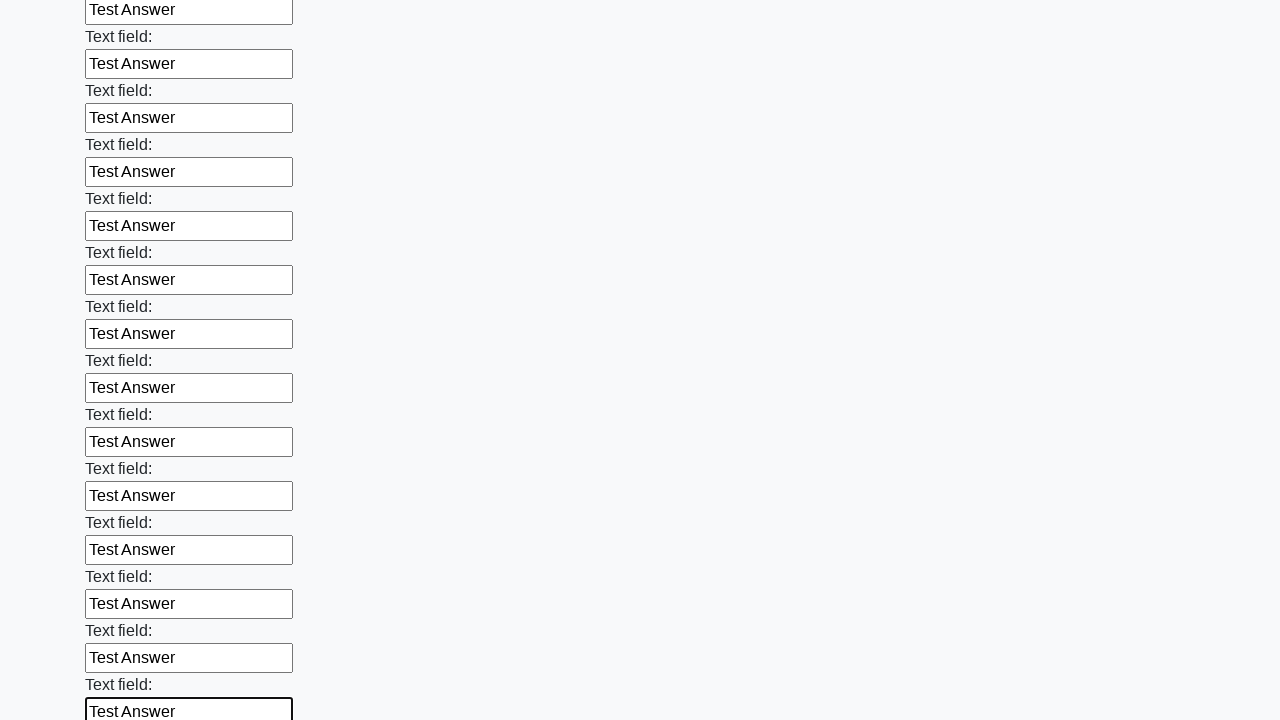

Filled input field with 'Test Answer' on input >> nth=58
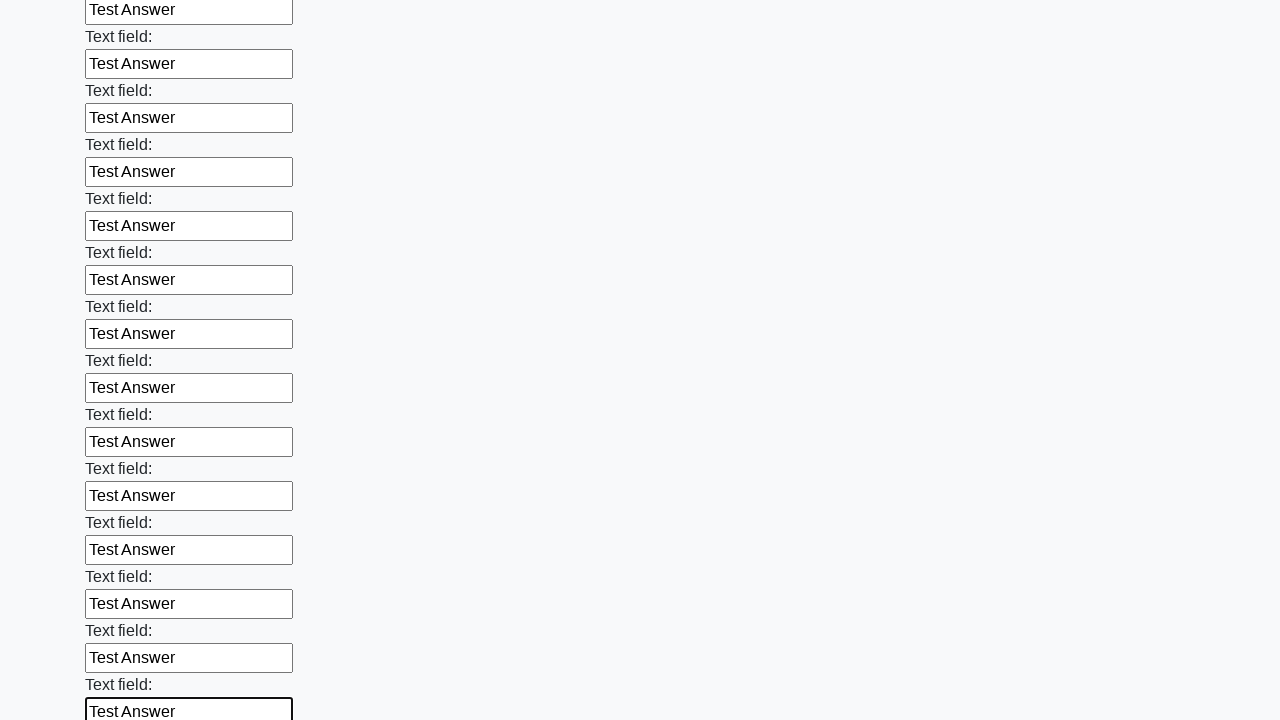

Filled input field with 'Test Answer' on input >> nth=59
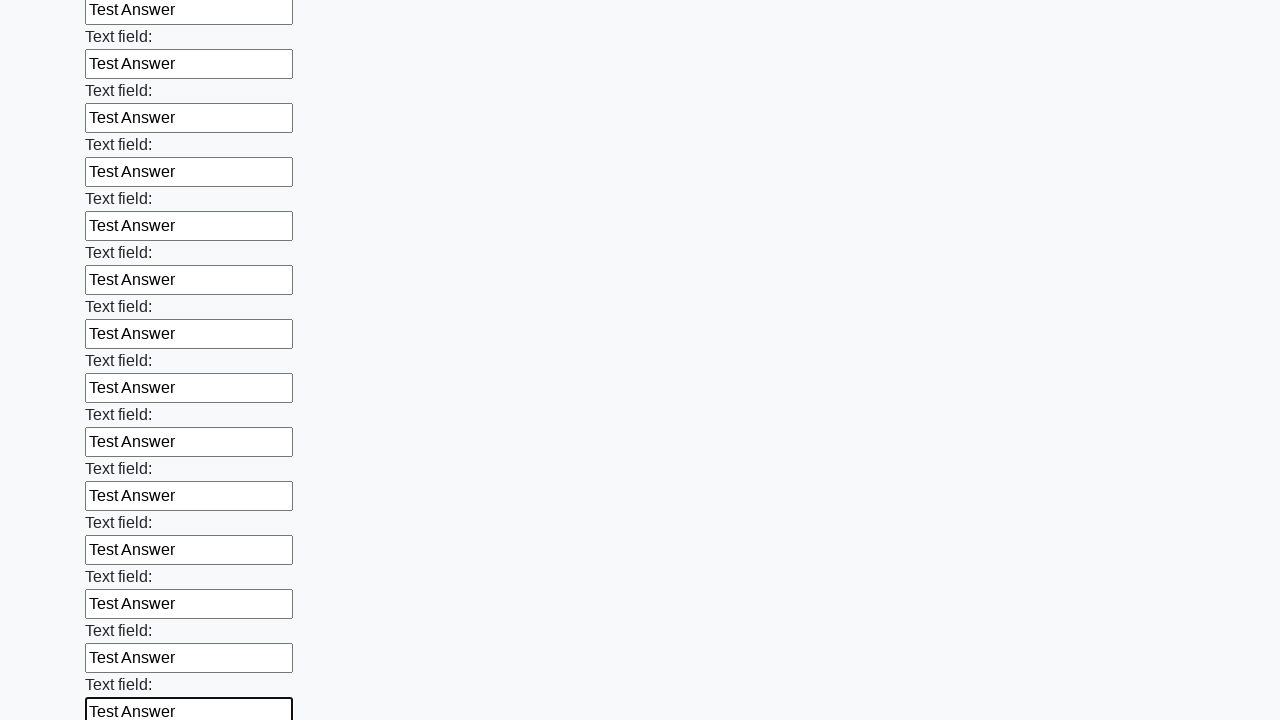

Filled input field with 'Test Answer' on input >> nth=60
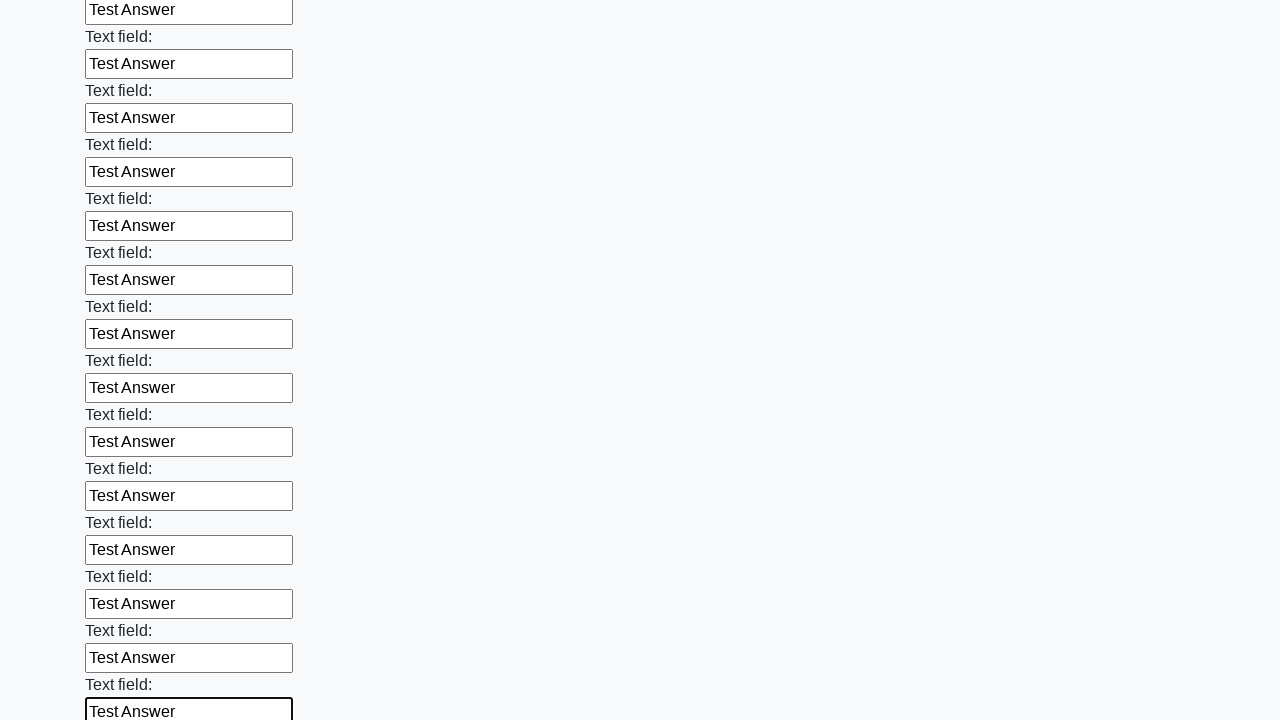

Filled input field with 'Test Answer' on input >> nth=61
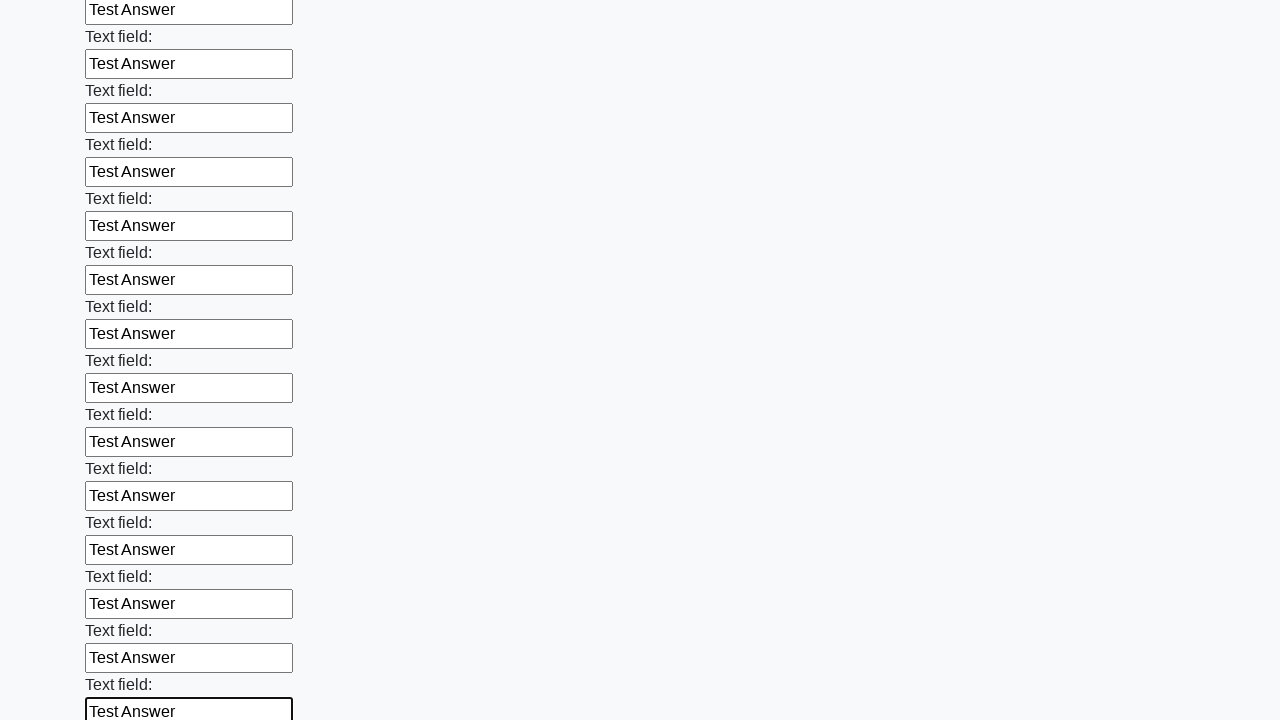

Filled input field with 'Test Answer' on input >> nth=62
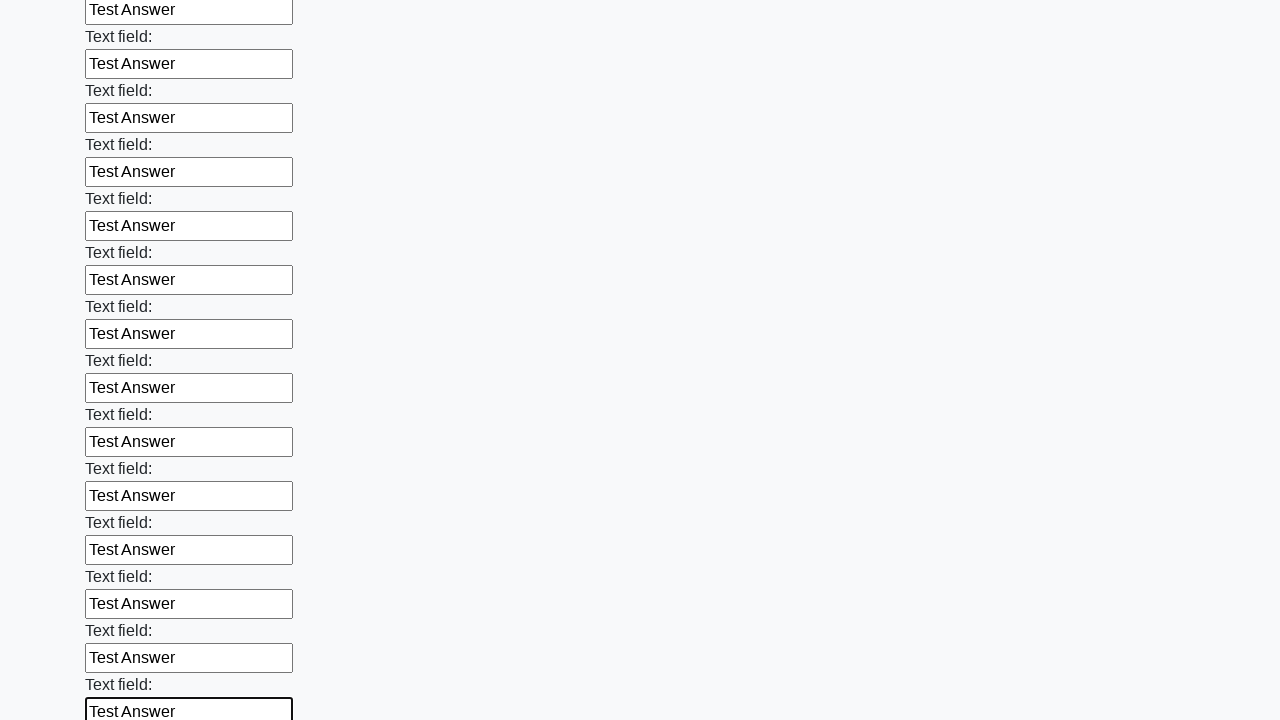

Filled input field with 'Test Answer' on input >> nth=63
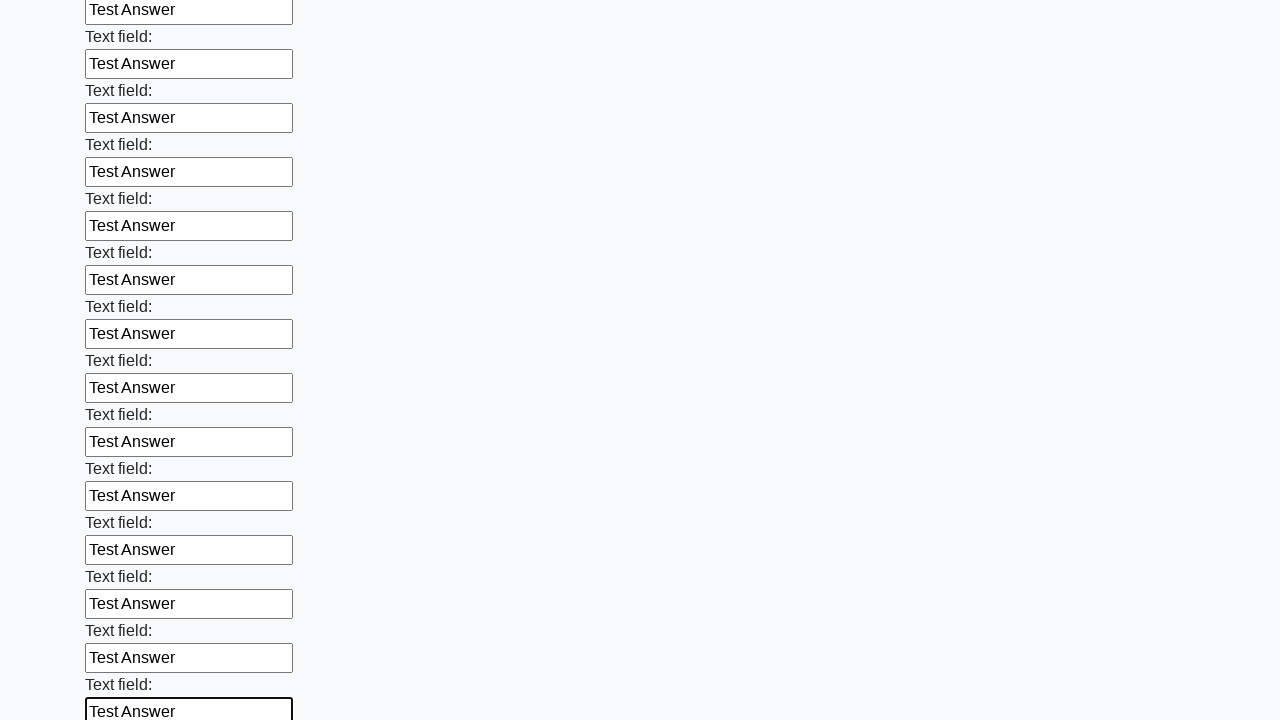

Filled input field with 'Test Answer' on input >> nth=64
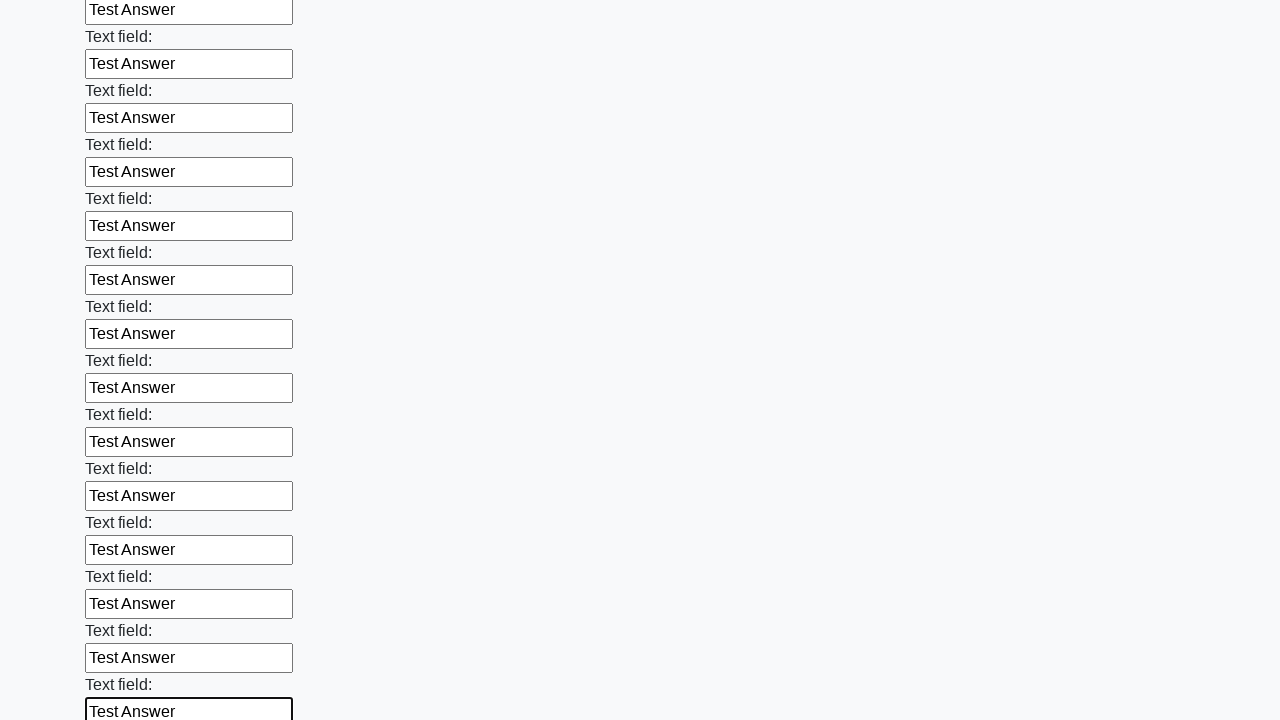

Filled input field with 'Test Answer' on input >> nth=65
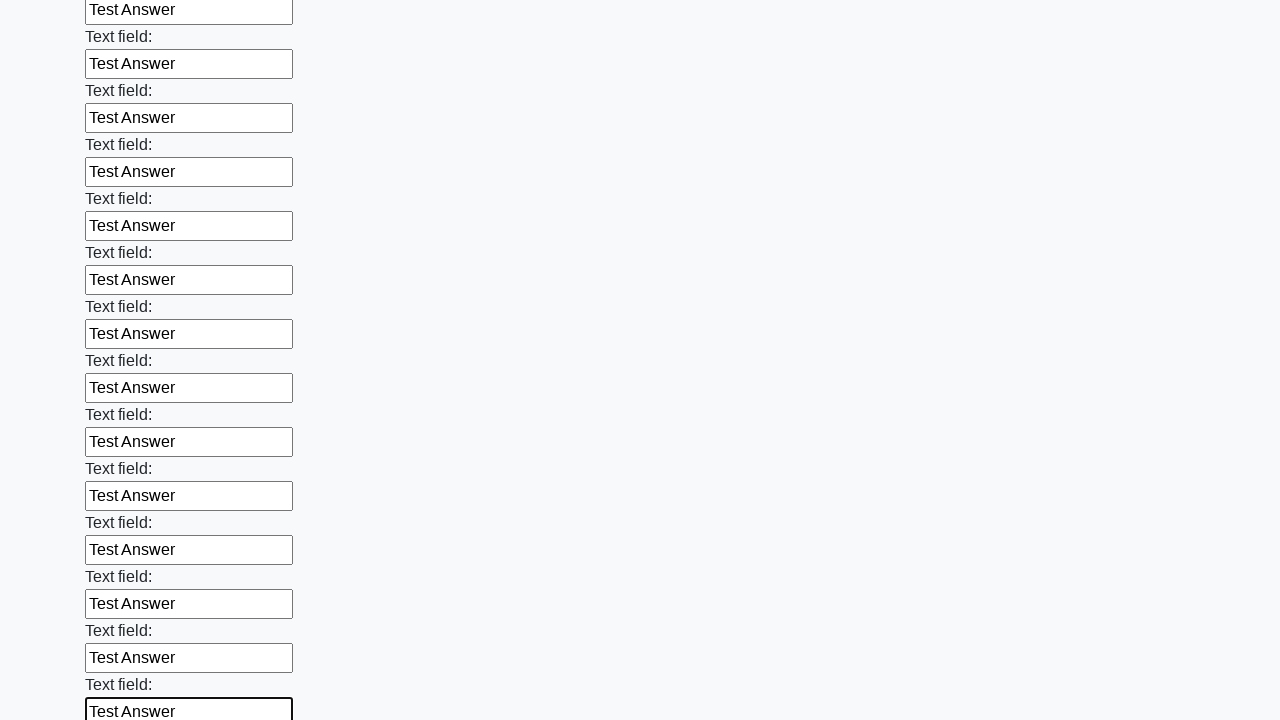

Filled input field with 'Test Answer' on input >> nth=66
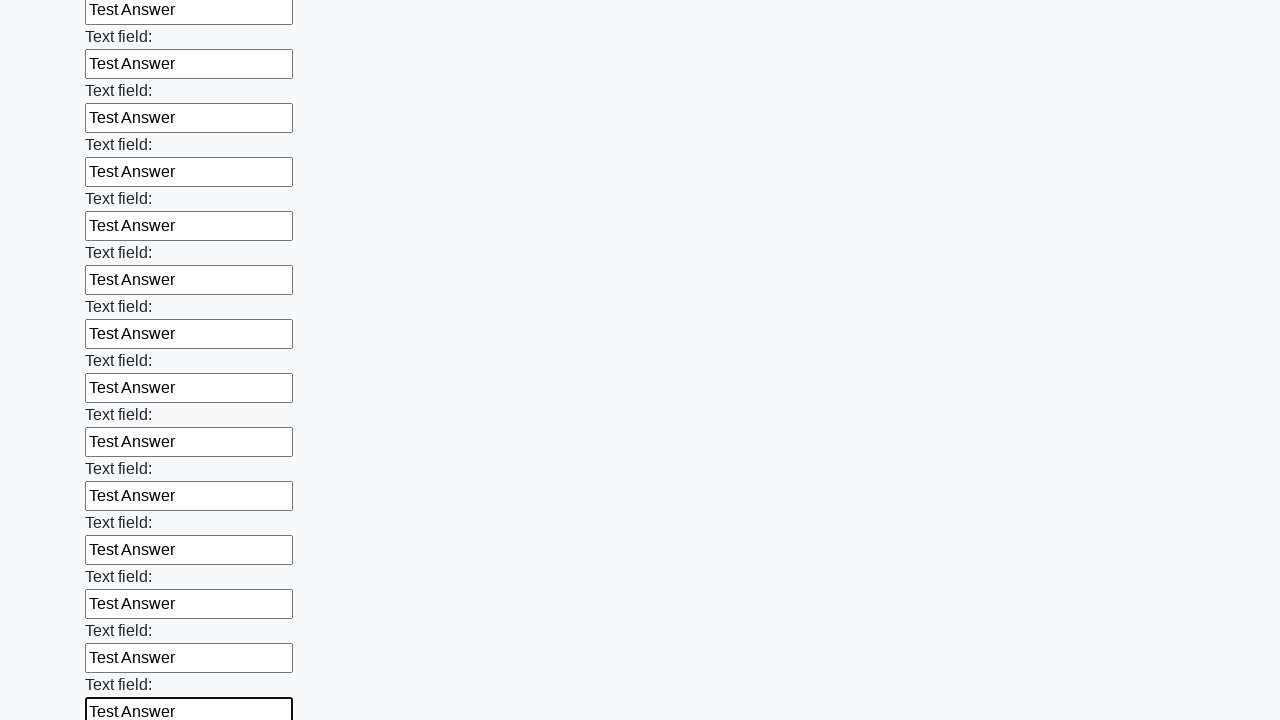

Filled input field with 'Test Answer' on input >> nth=67
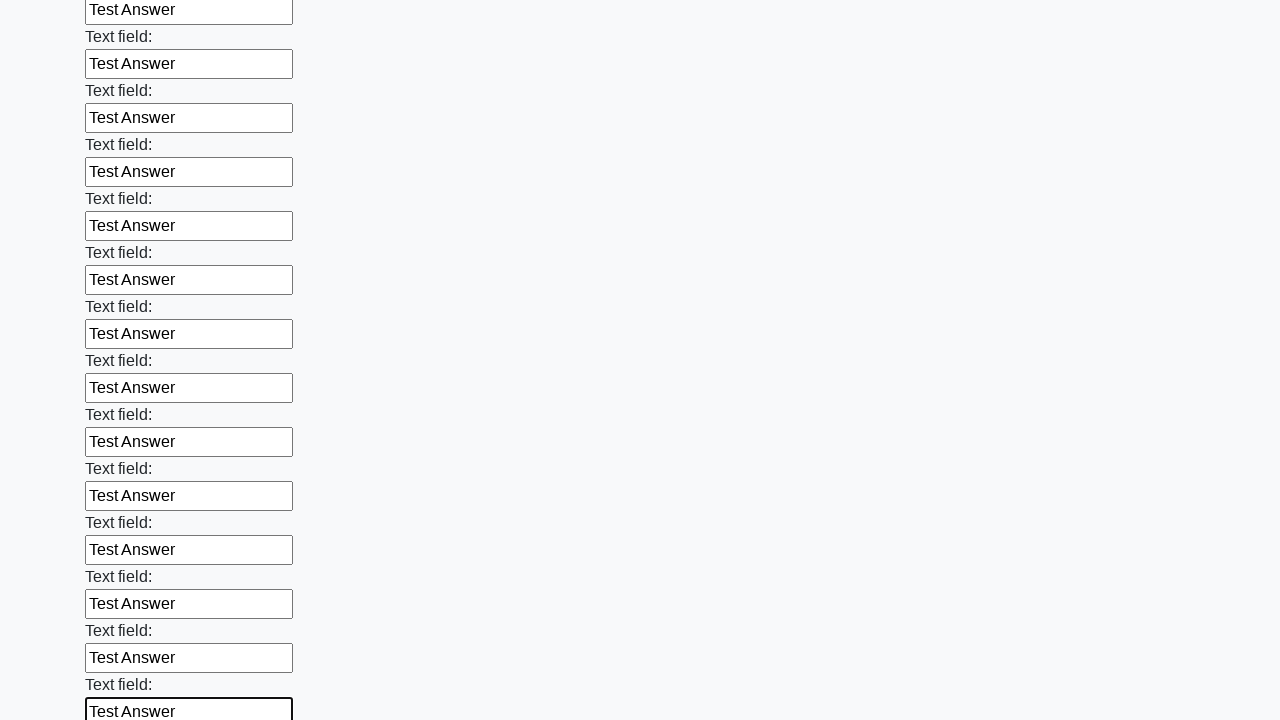

Filled input field with 'Test Answer' on input >> nth=68
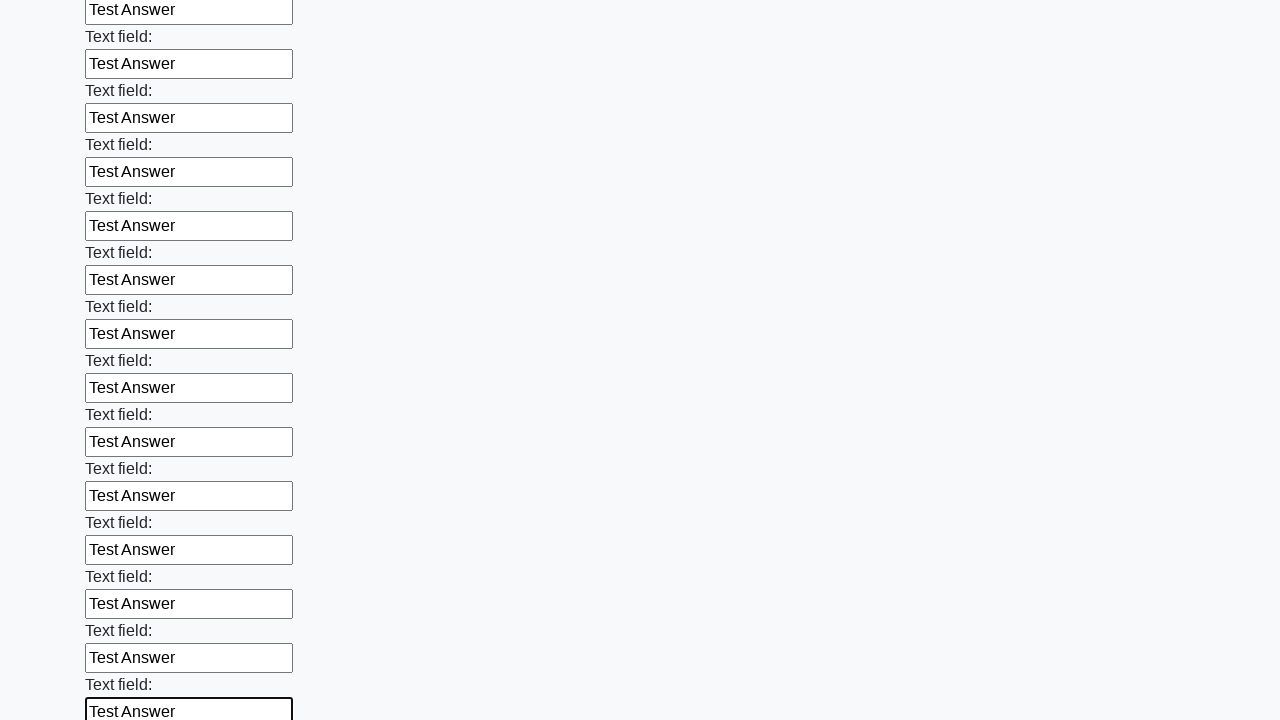

Filled input field with 'Test Answer' on input >> nth=69
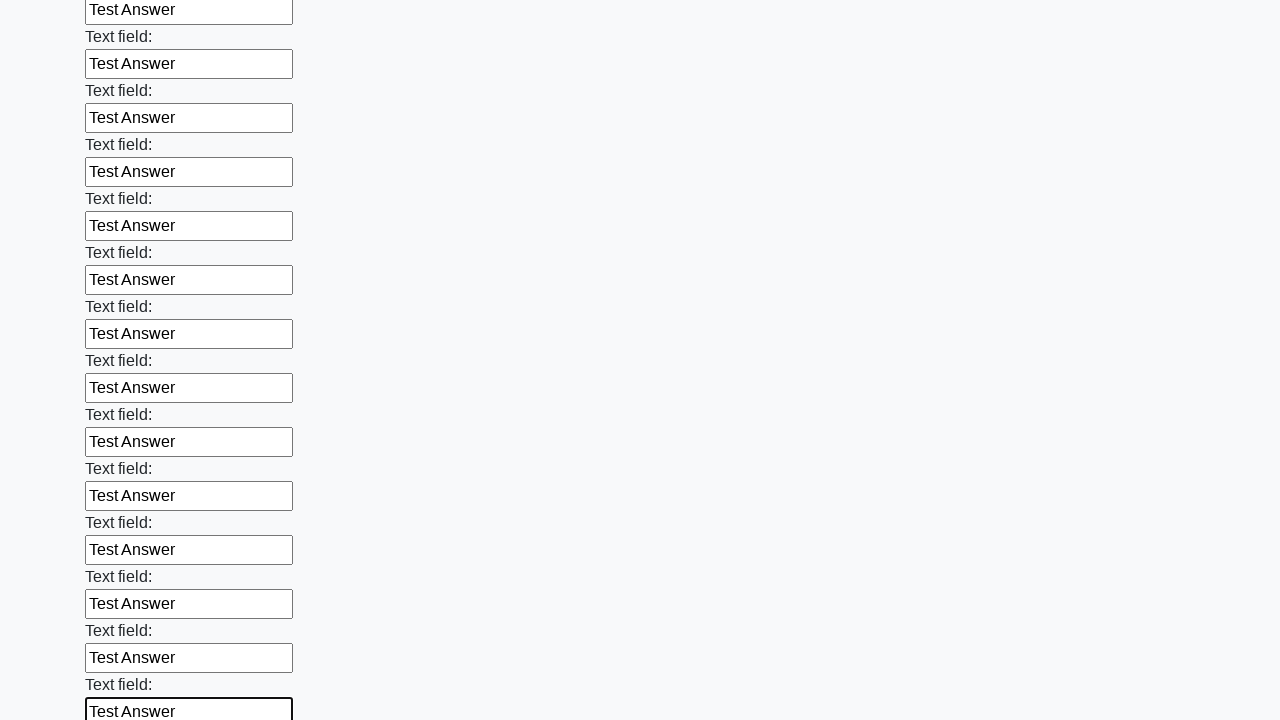

Filled input field with 'Test Answer' on input >> nth=70
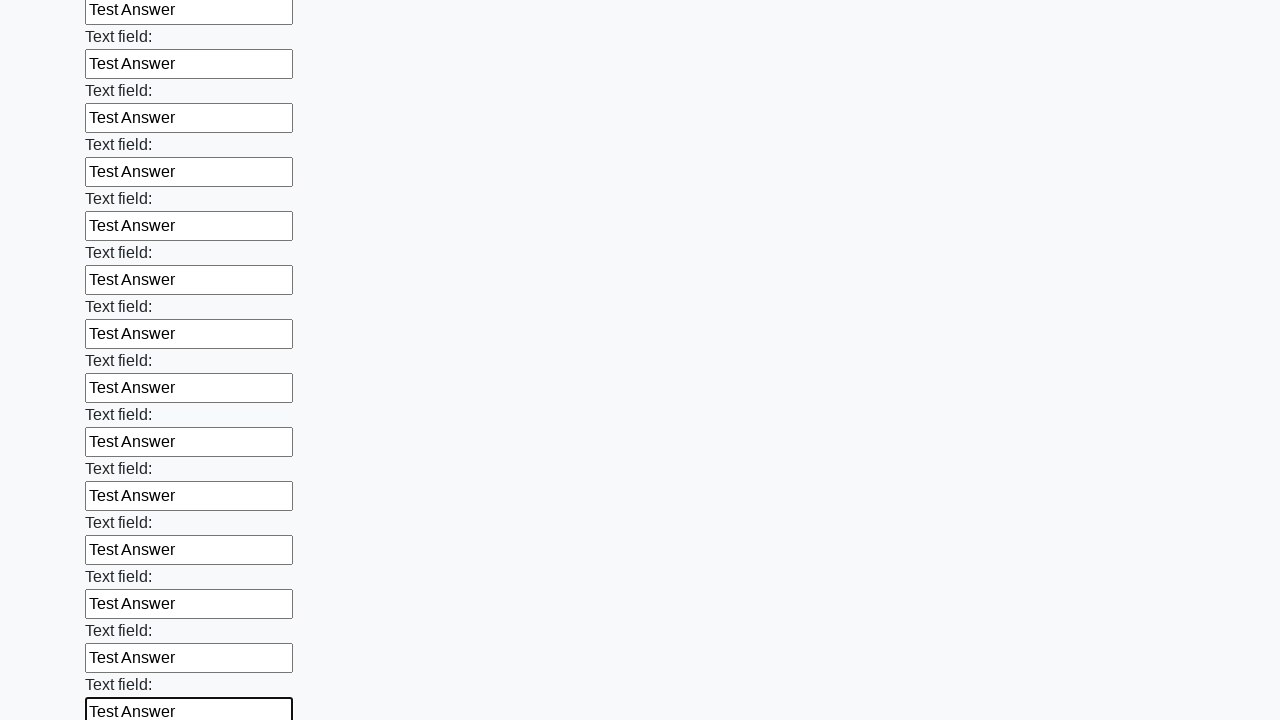

Filled input field with 'Test Answer' on input >> nth=71
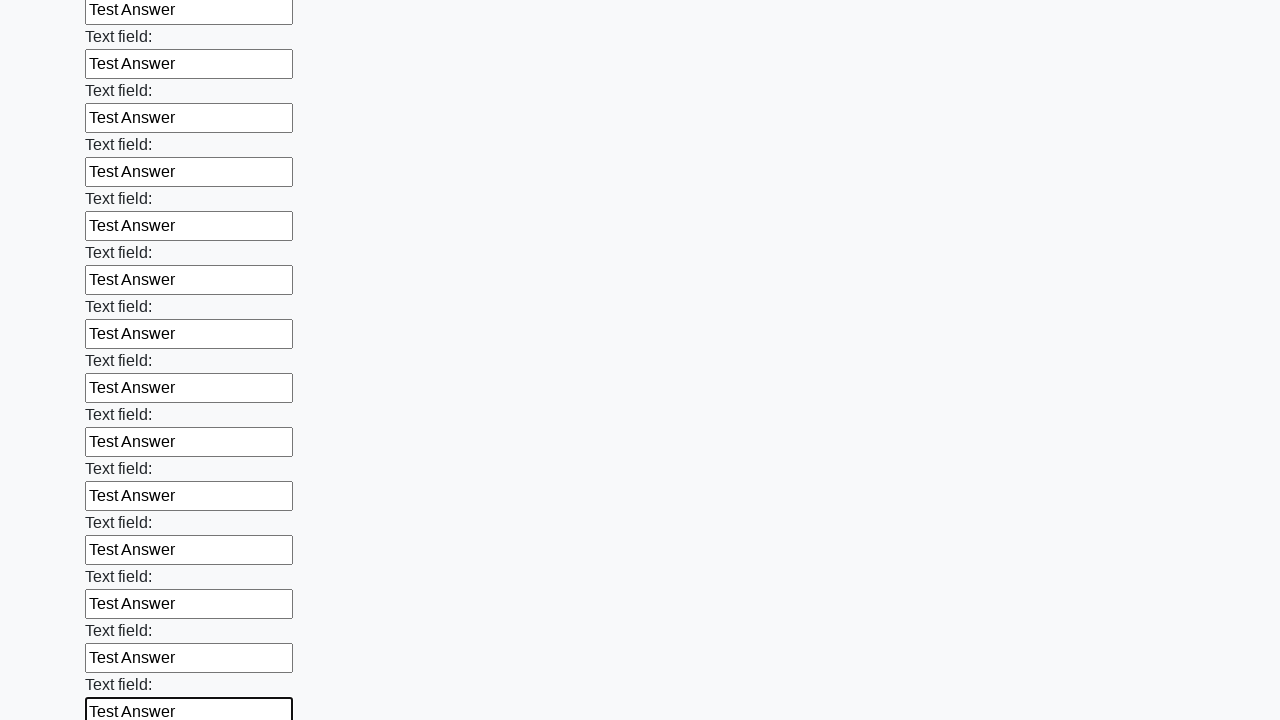

Filled input field with 'Test Answer' on input >> nth=72
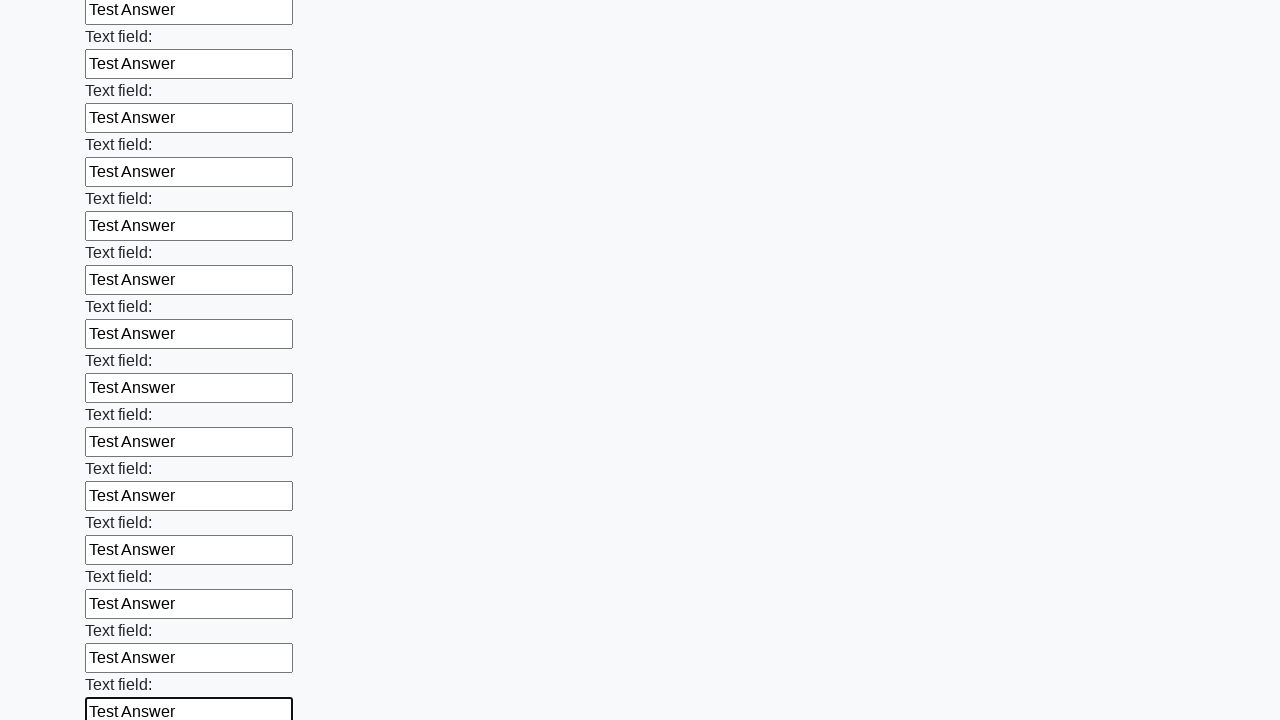

Filled input field with 'Test Answer' on input >> nth=73
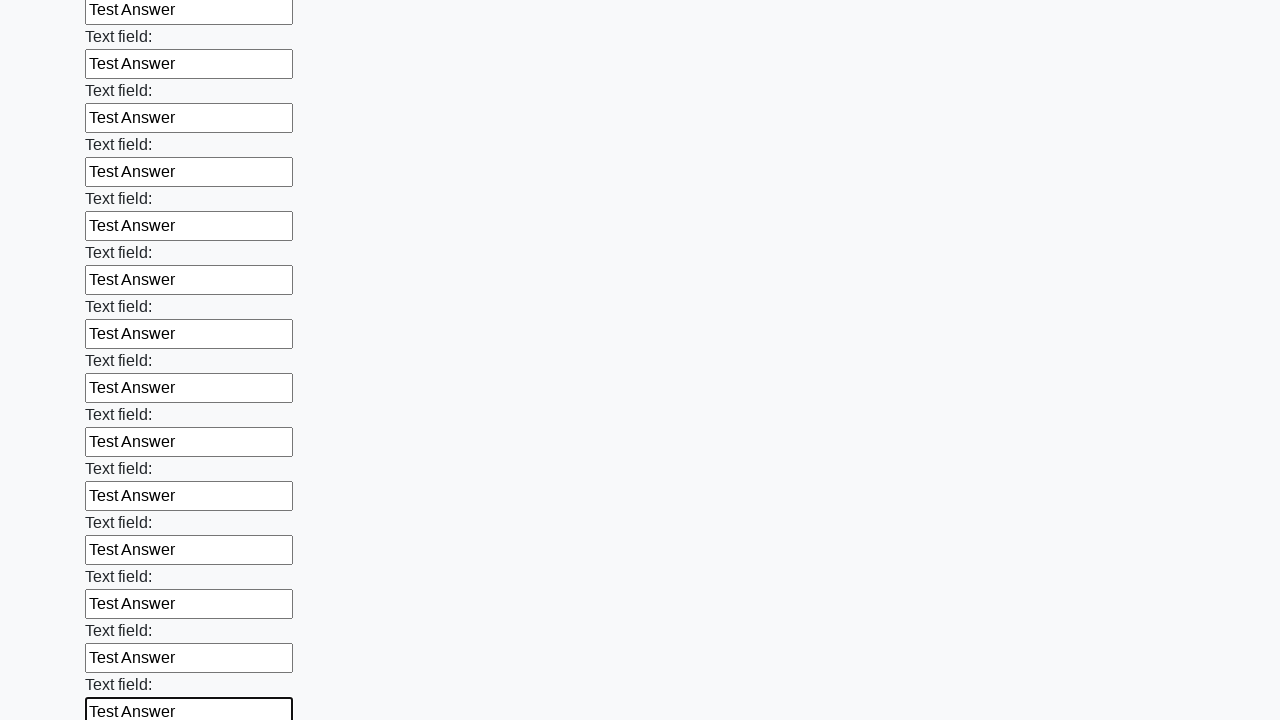

Filled input field with 'Test Answer' on input >> nth=74
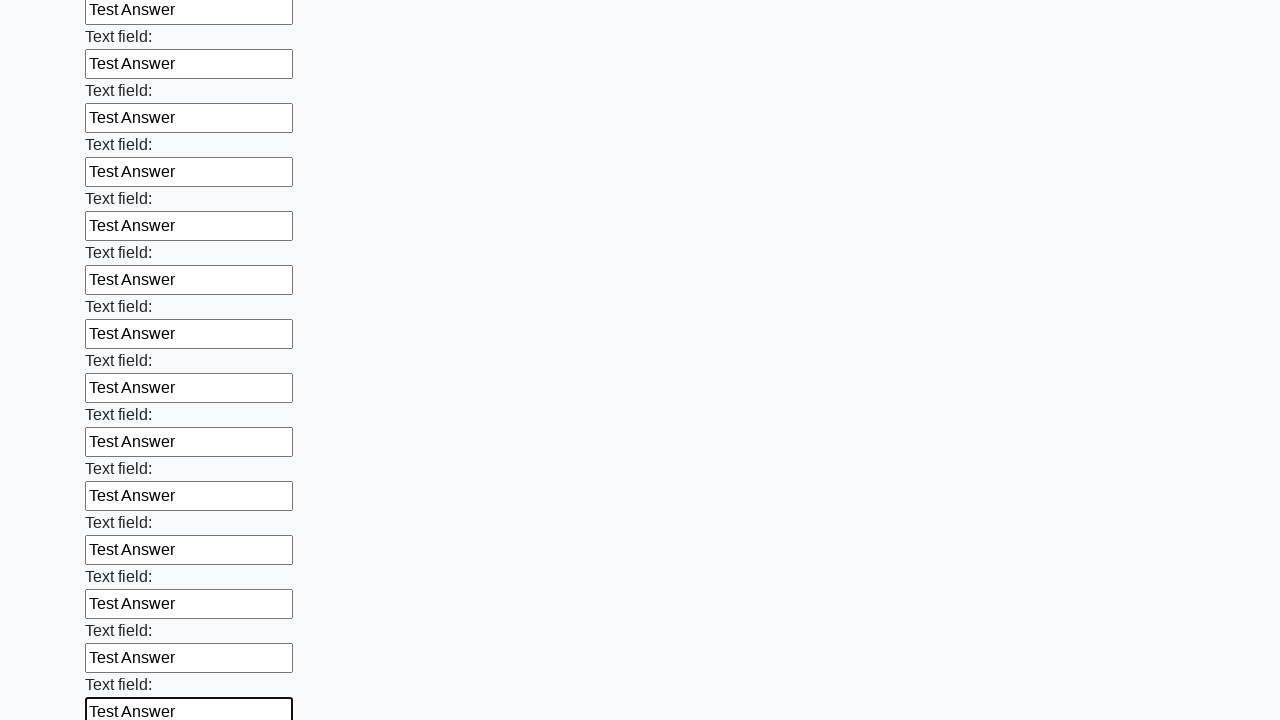

Filled input field with 'Test Answer' on input >> nth=75
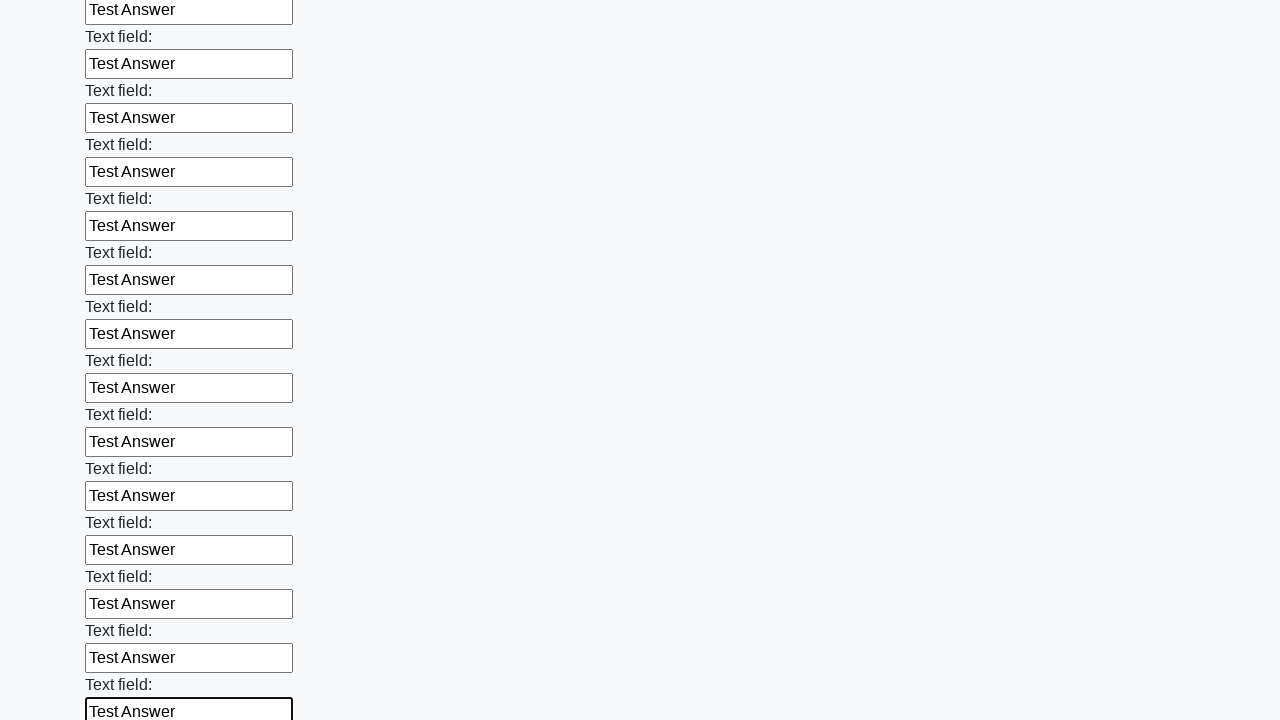

Filled input field with 'Test Answer' on input >> nth=76
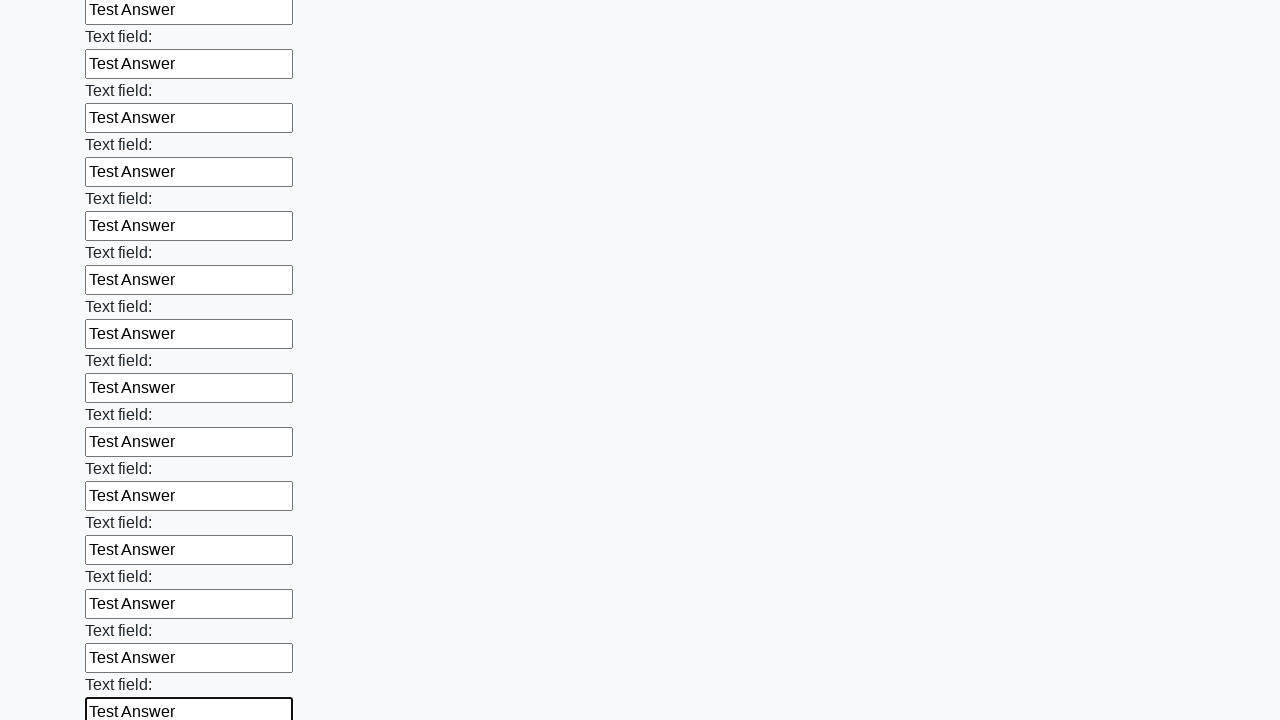

Filled input field with 'Test Answer' on input >> nth=77
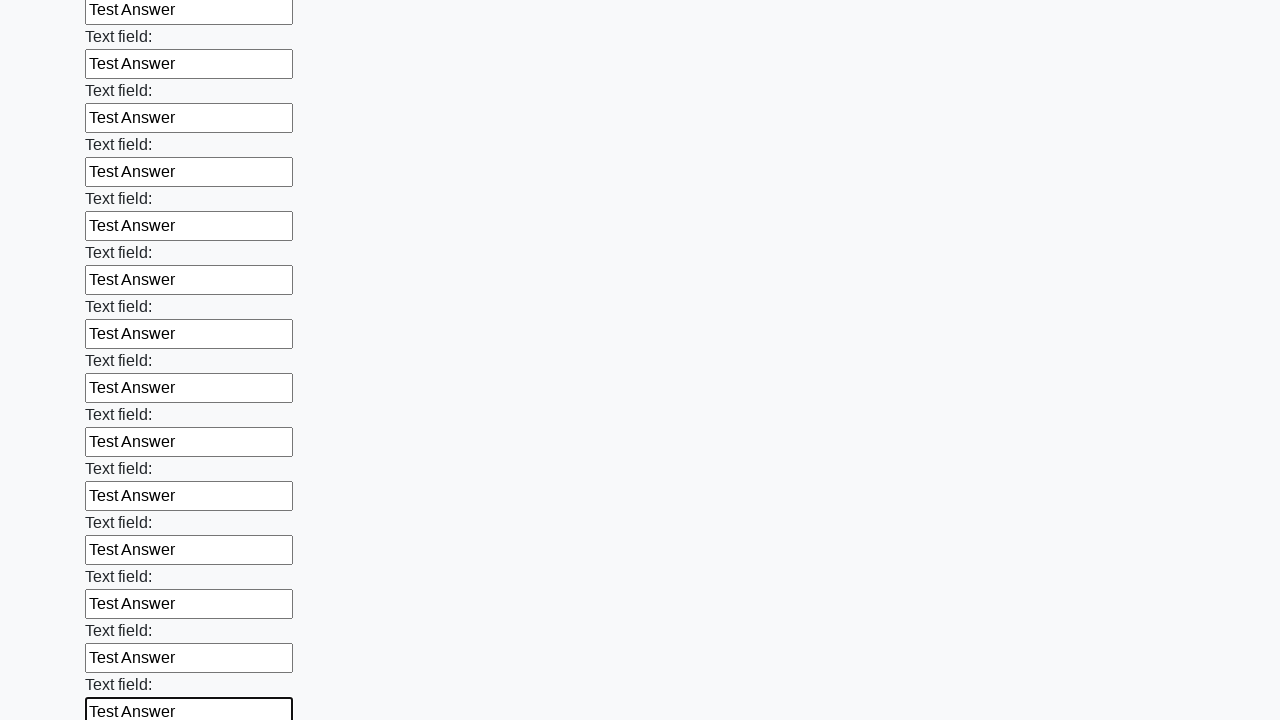

Filled input field with 'Test Answer' on input >> nth=78
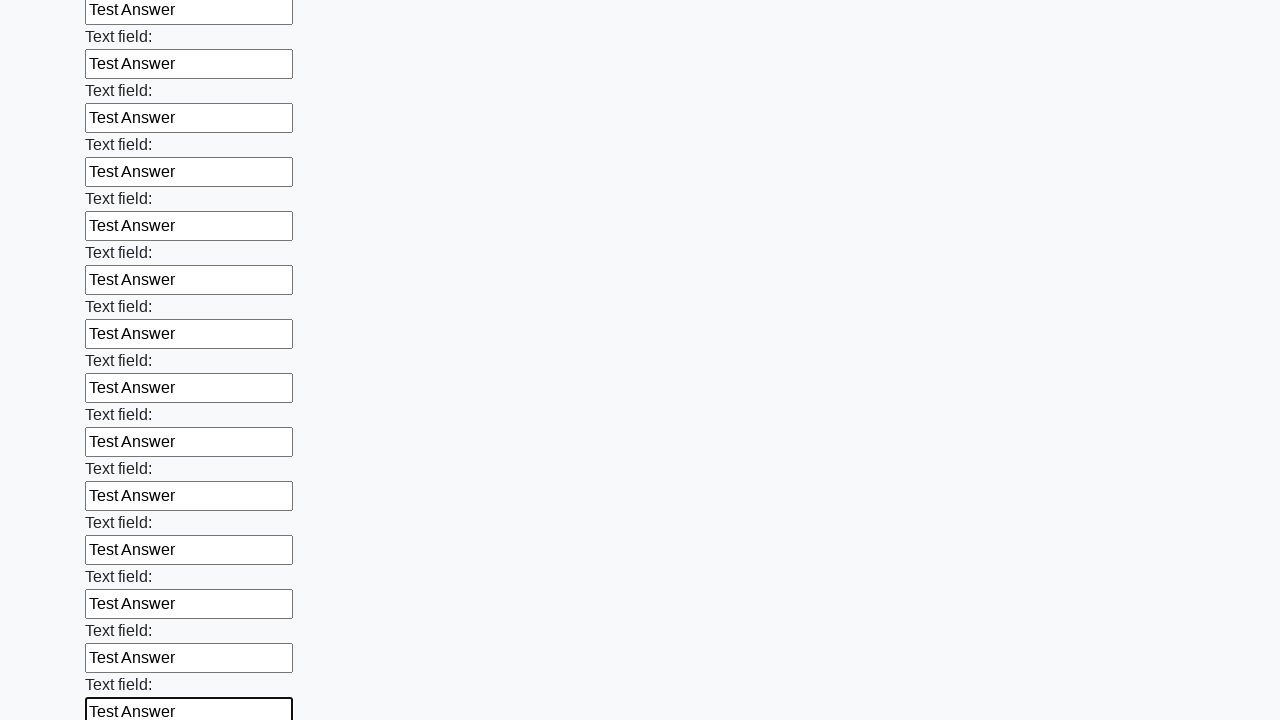

Filled input field with 'Test Answer' on input >> nth=79
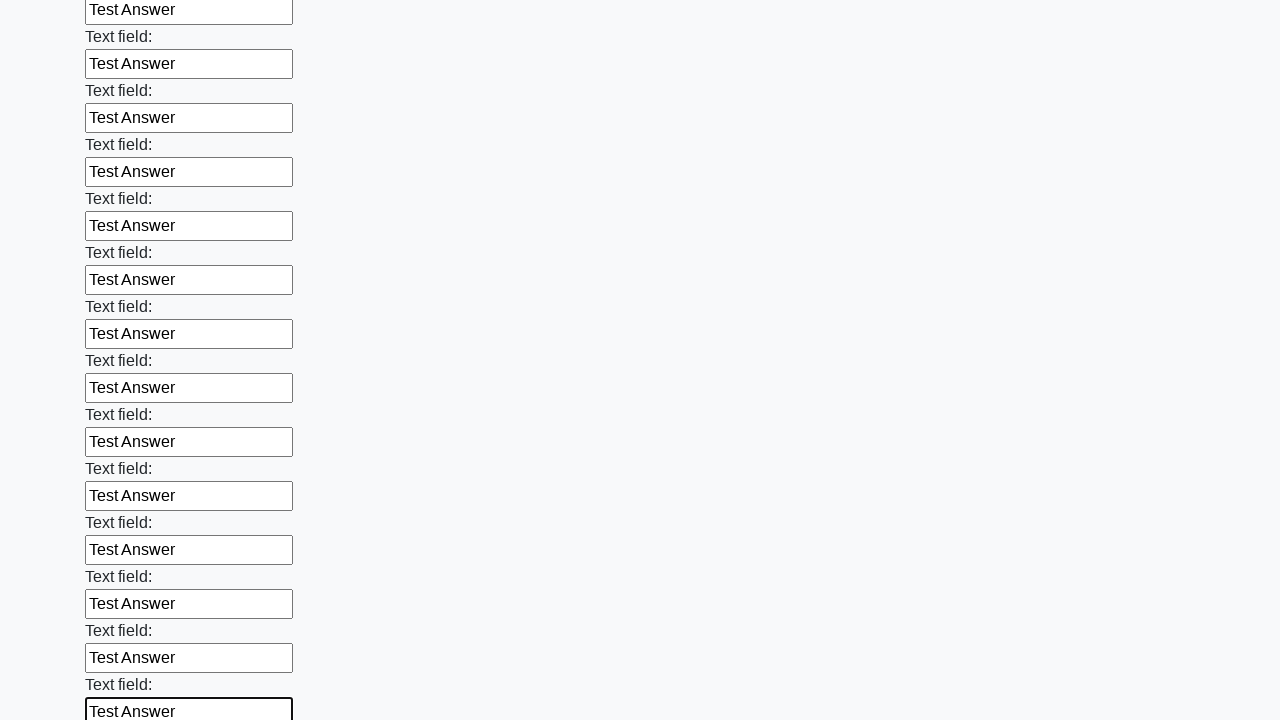

Filled input field with 'Test Answer' on input >> nth=80
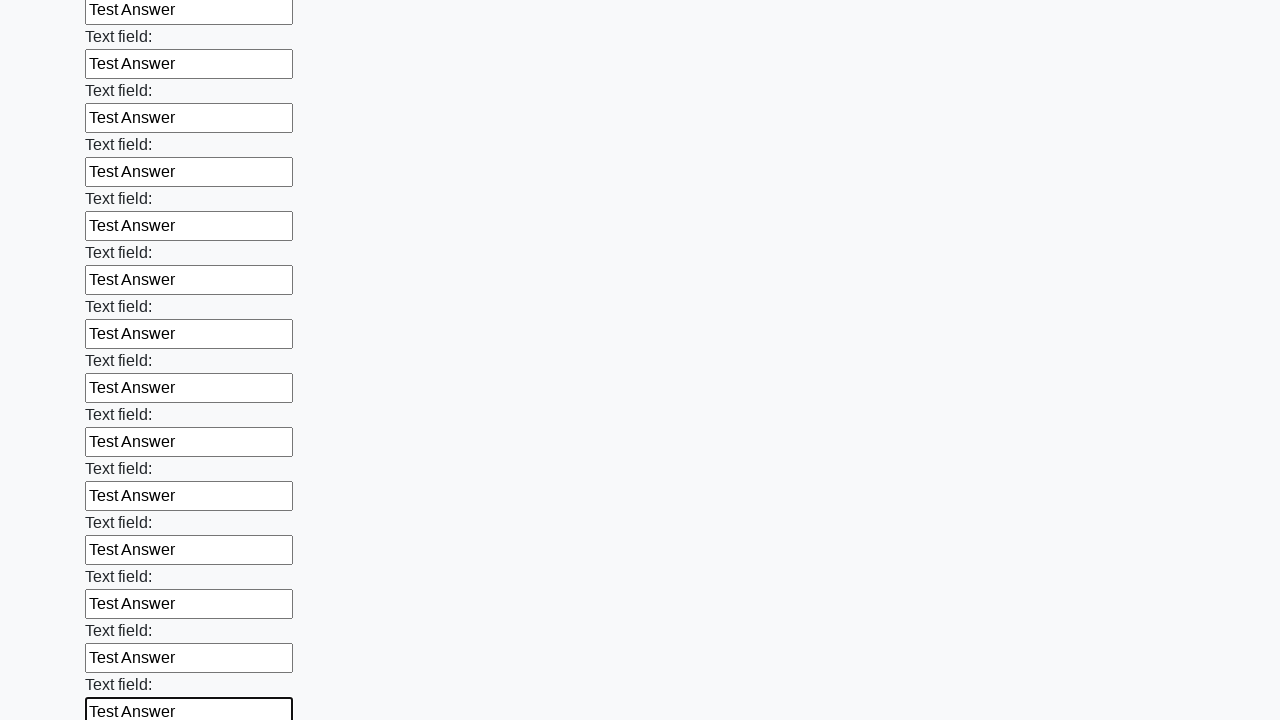

Filled input field with 'Test Answer' on input >> nth=81
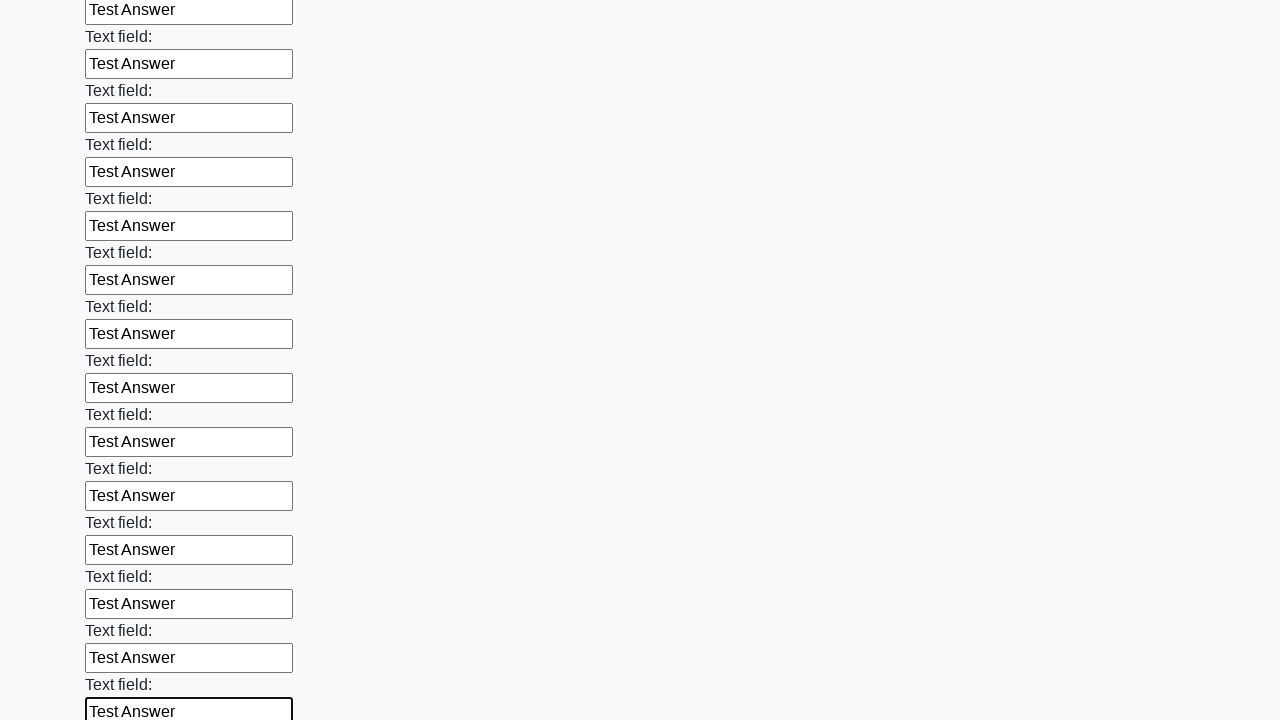

Filled input field with 'Test Answer' on input >> nth=82
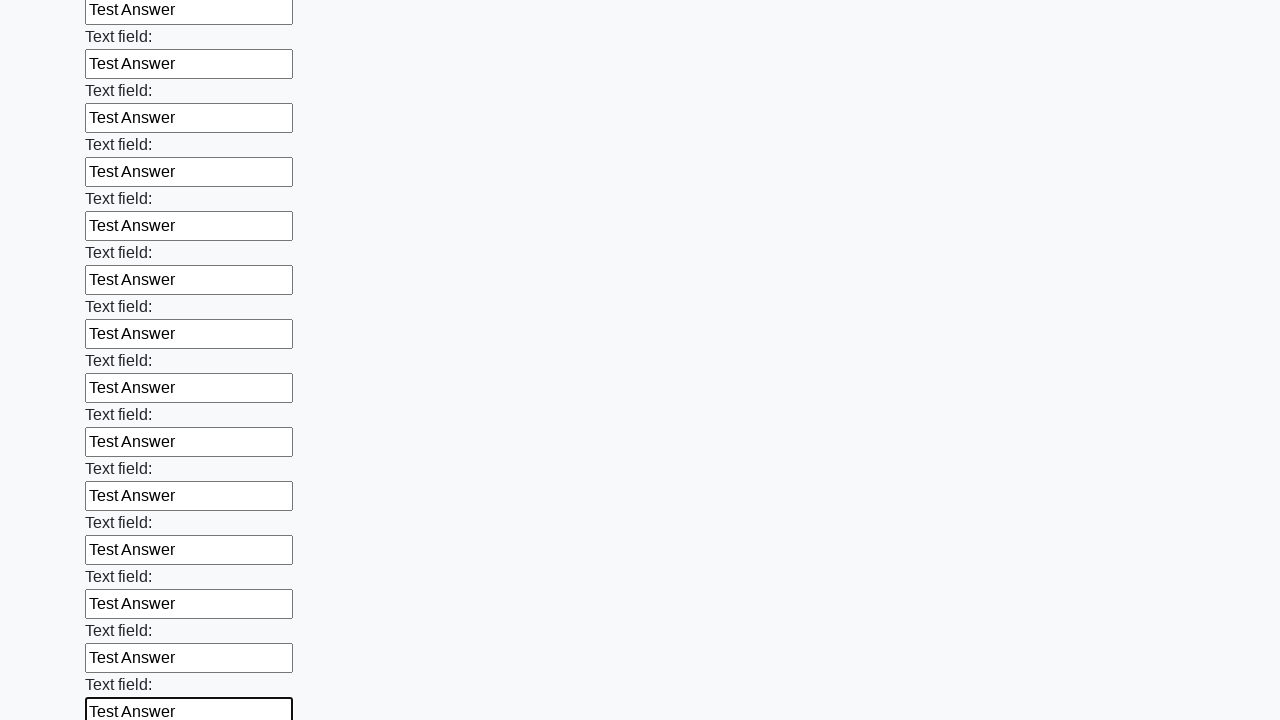

Filled input field with 'Test Answer' on input >> nth=83
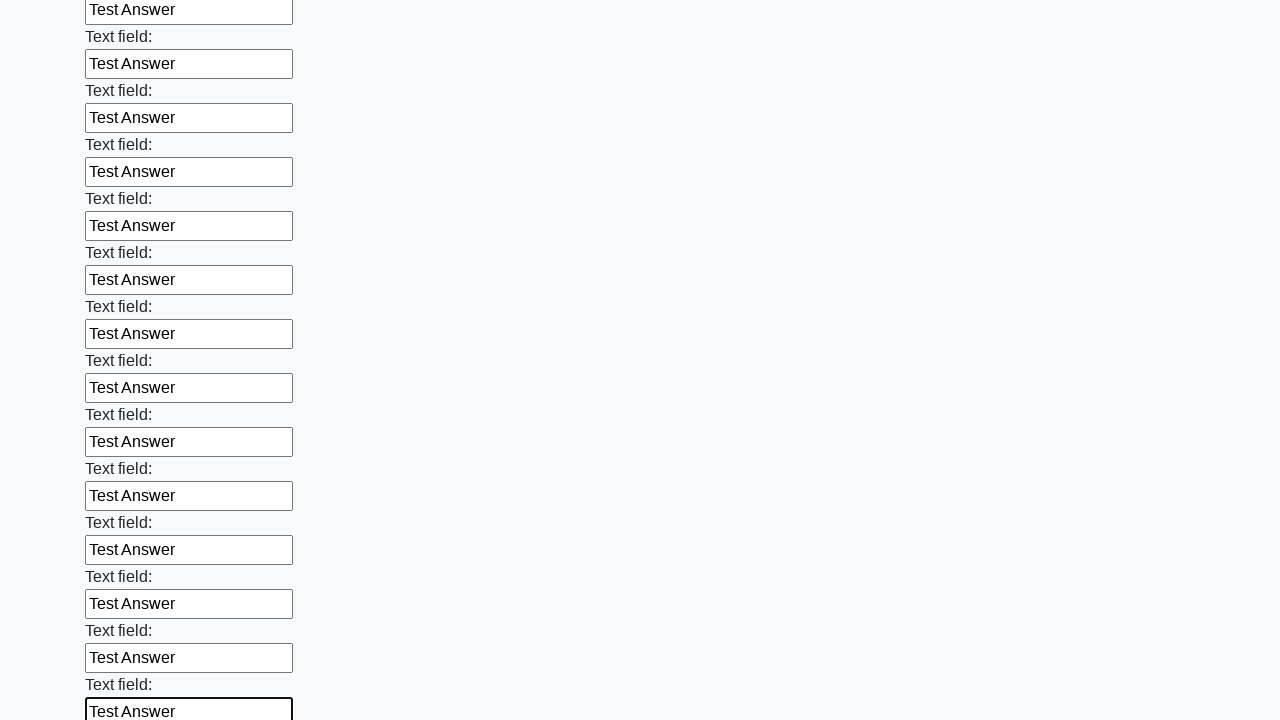

Filled input field with 'Test Answer' on input >> nth=84
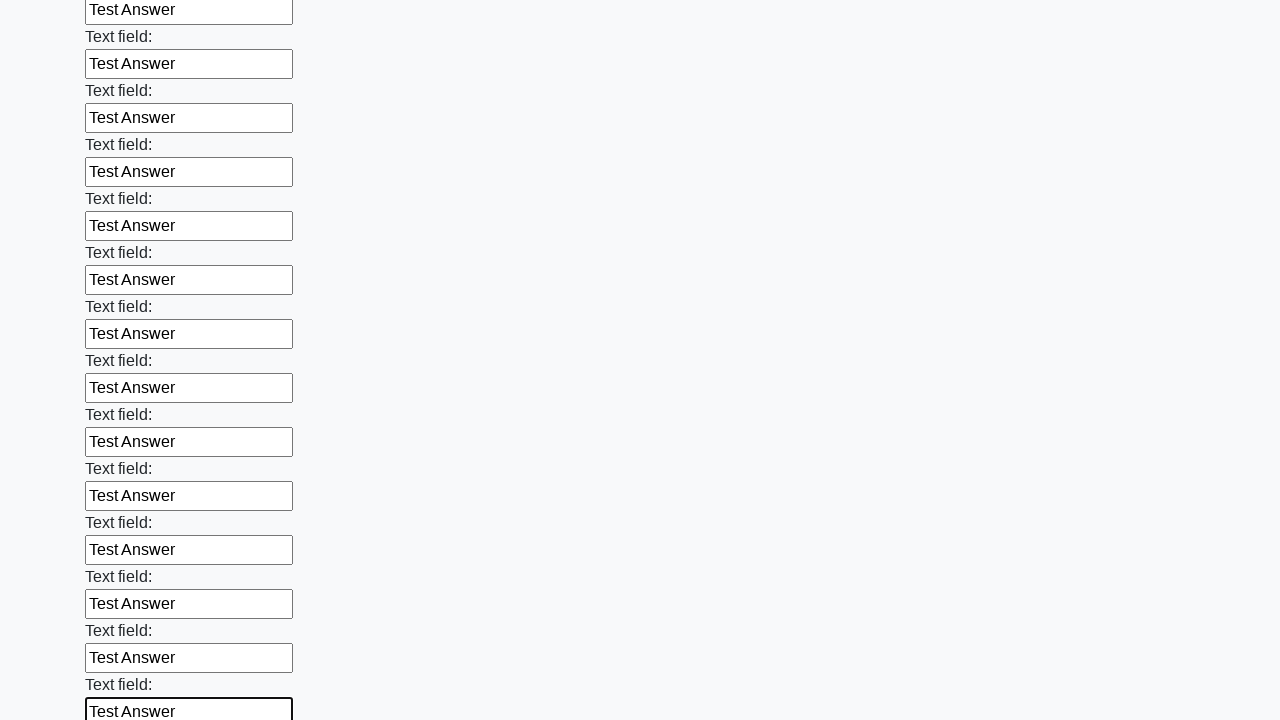

Filled input field with 'Test Answer' on input >> nth=85
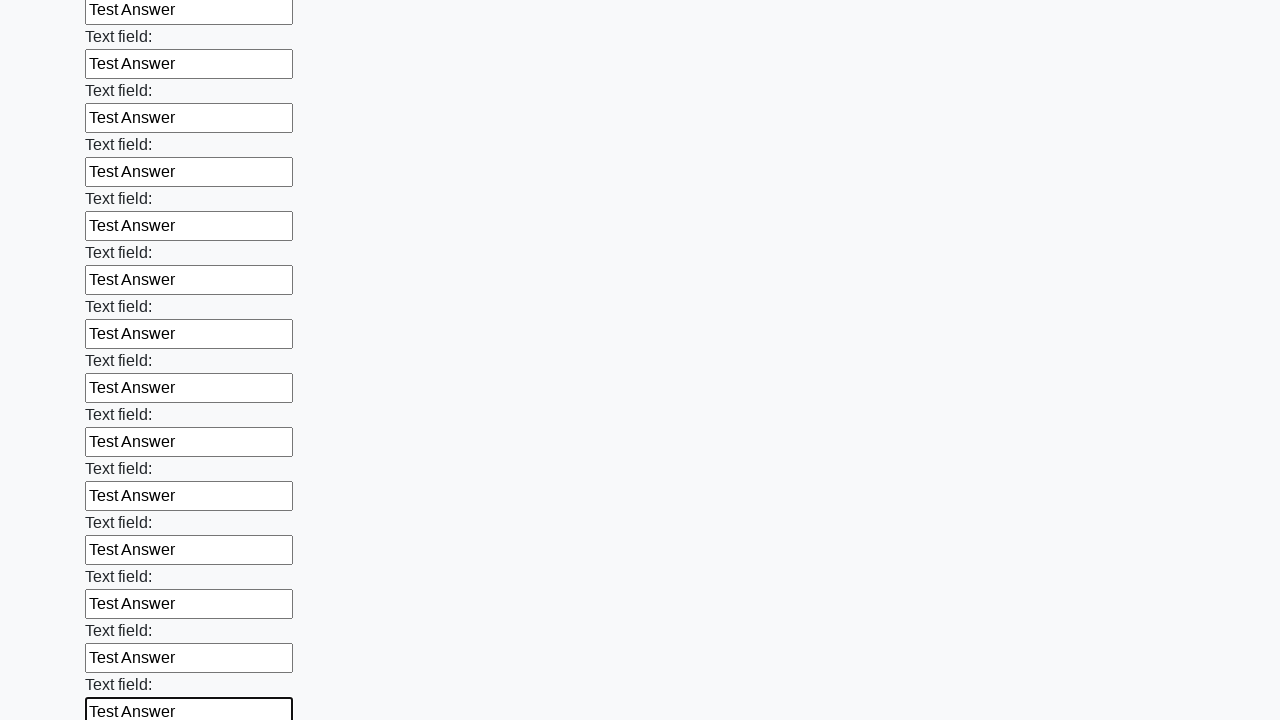

Filled input field with 'Test Answer' on input >> nth=86
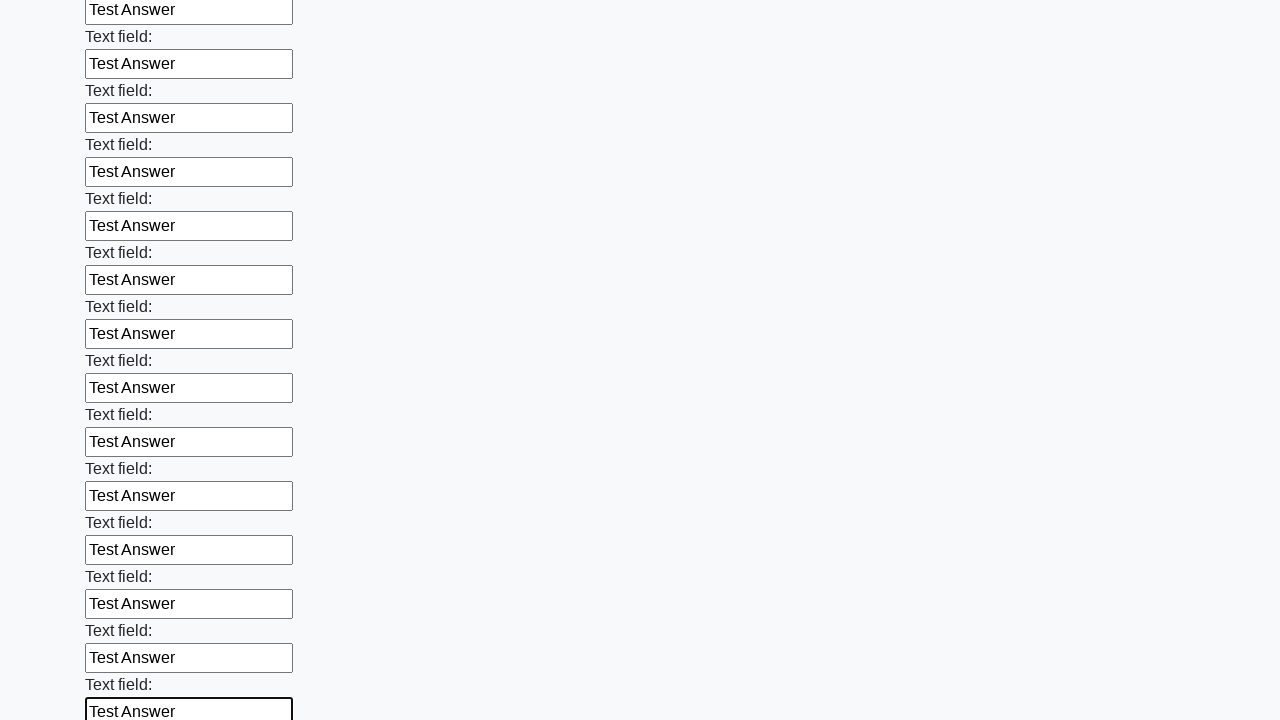

Filled input field with 'Test Answer' on input >> nth=87
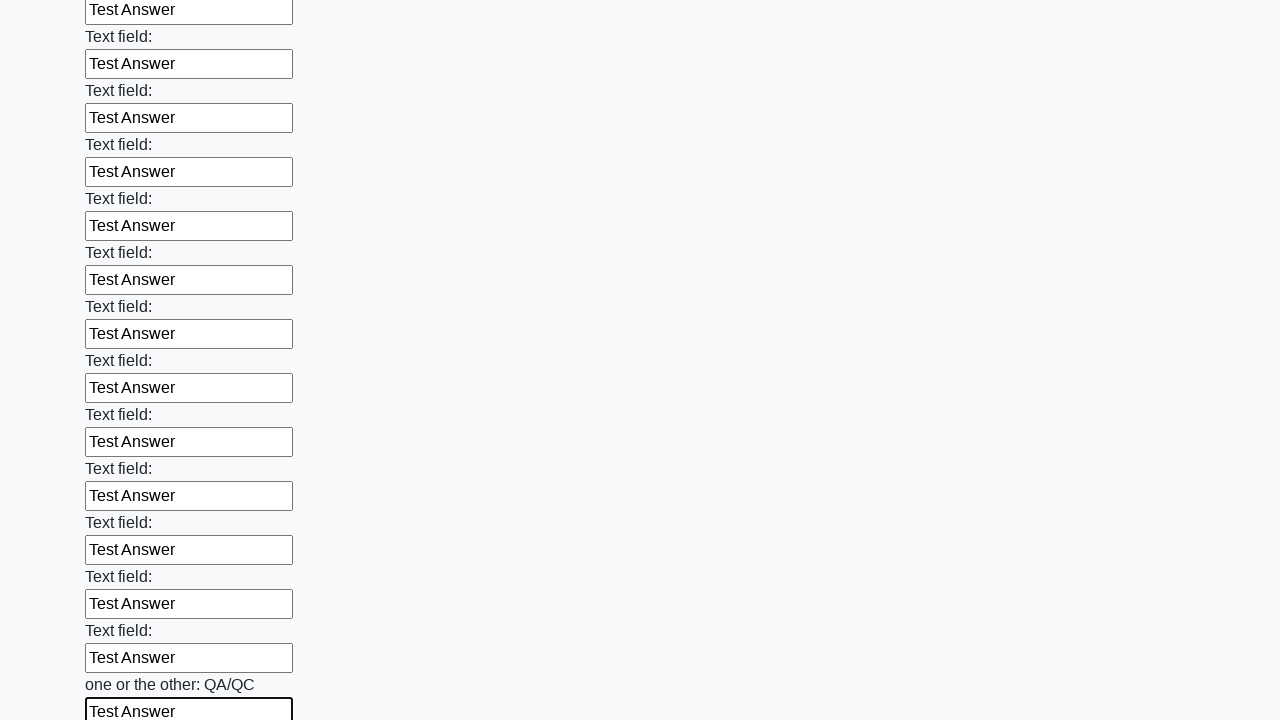

Filled input field with 'Test Answer' on input >> nth=88
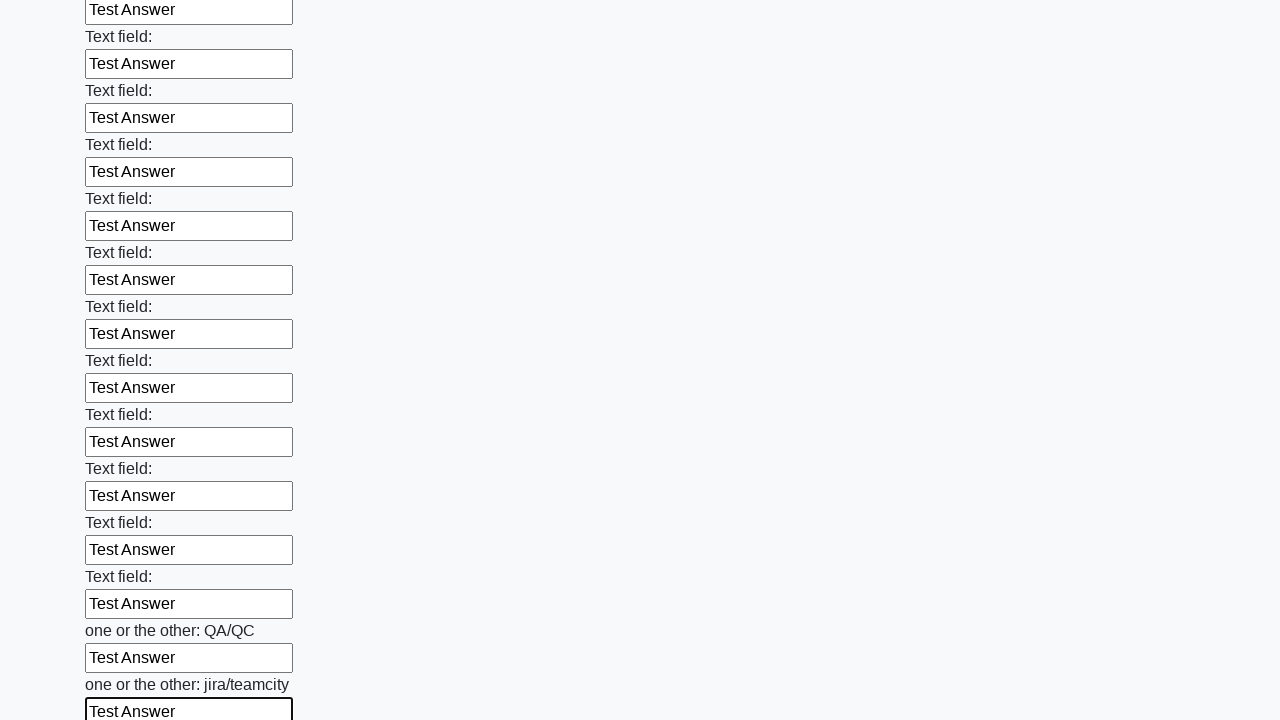

Filled input field with 'Test Answer' on input >> nth=89
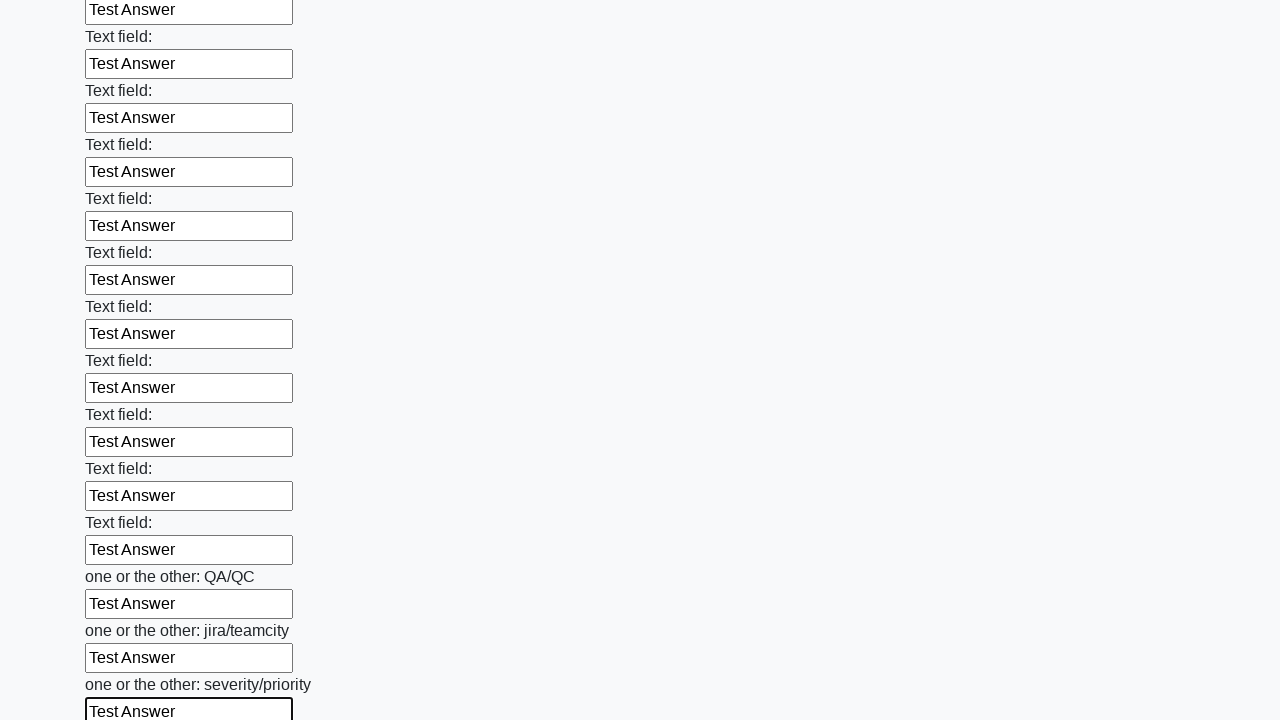

Filled input field with 'Test Answer' on input >> nth=90
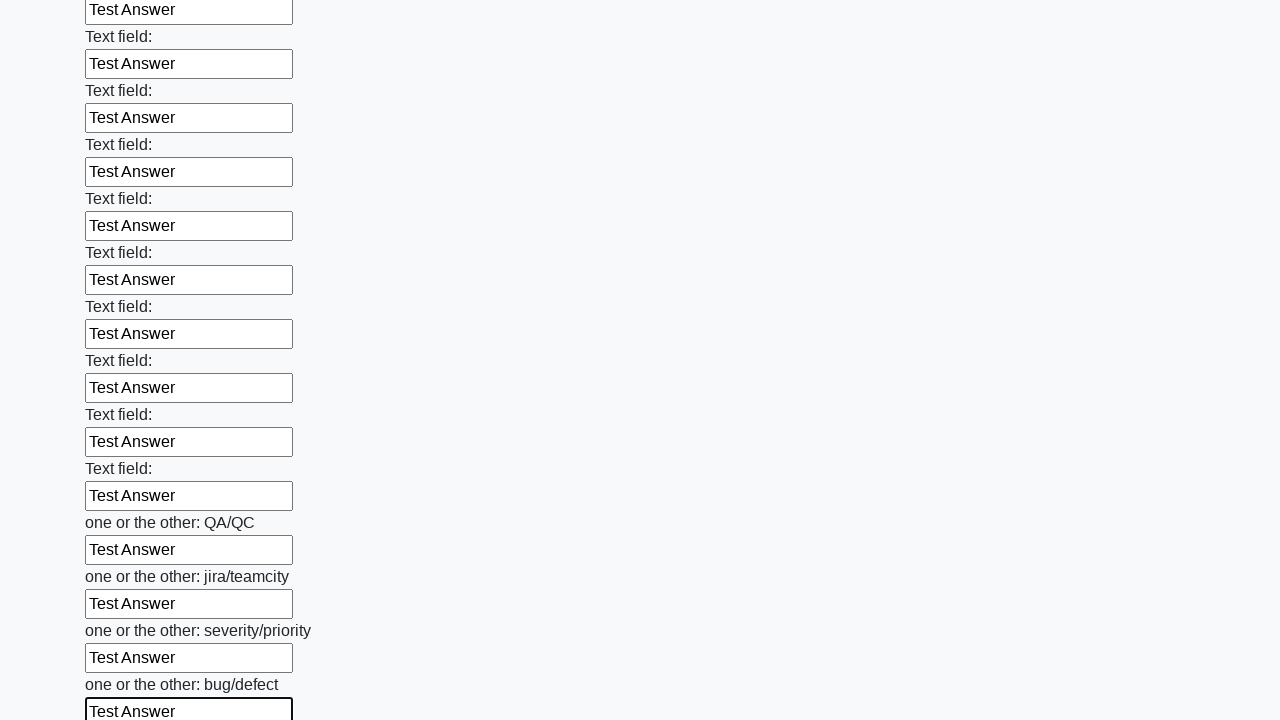

Filled input field with 'Test Answer' on input >> nth=91
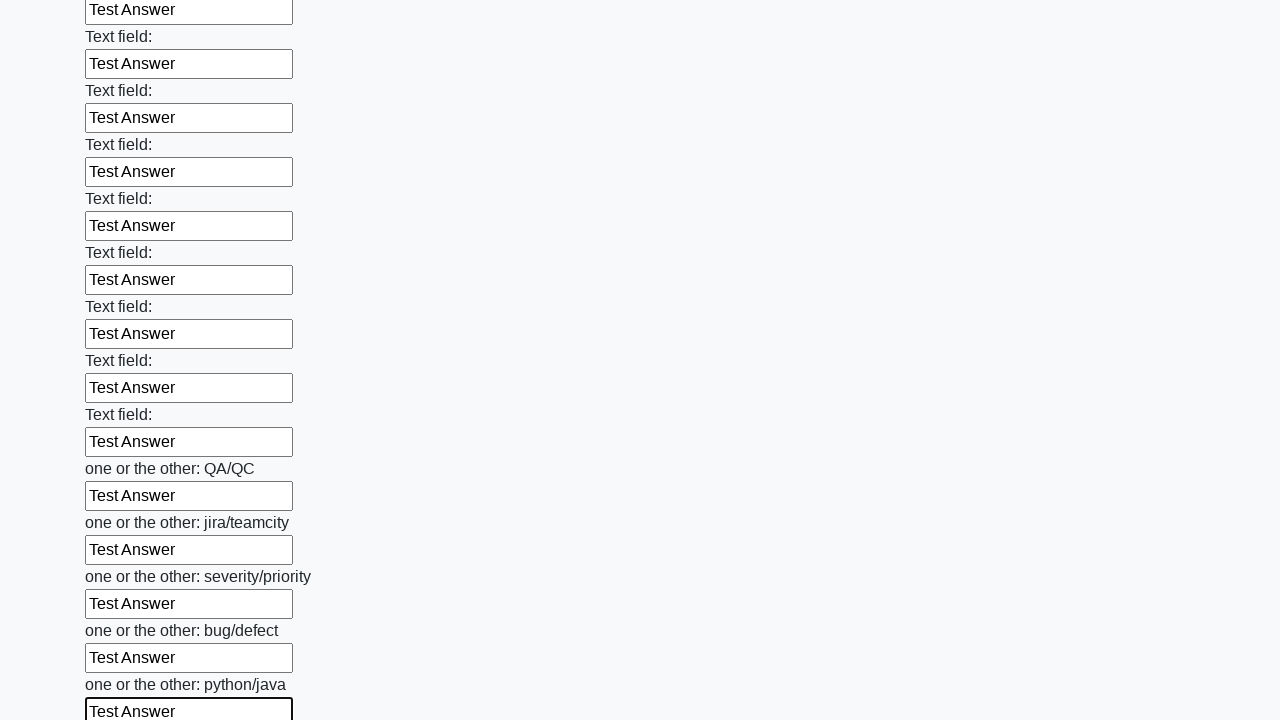

Filled input field with 'Test Answer' on input >> nth=92
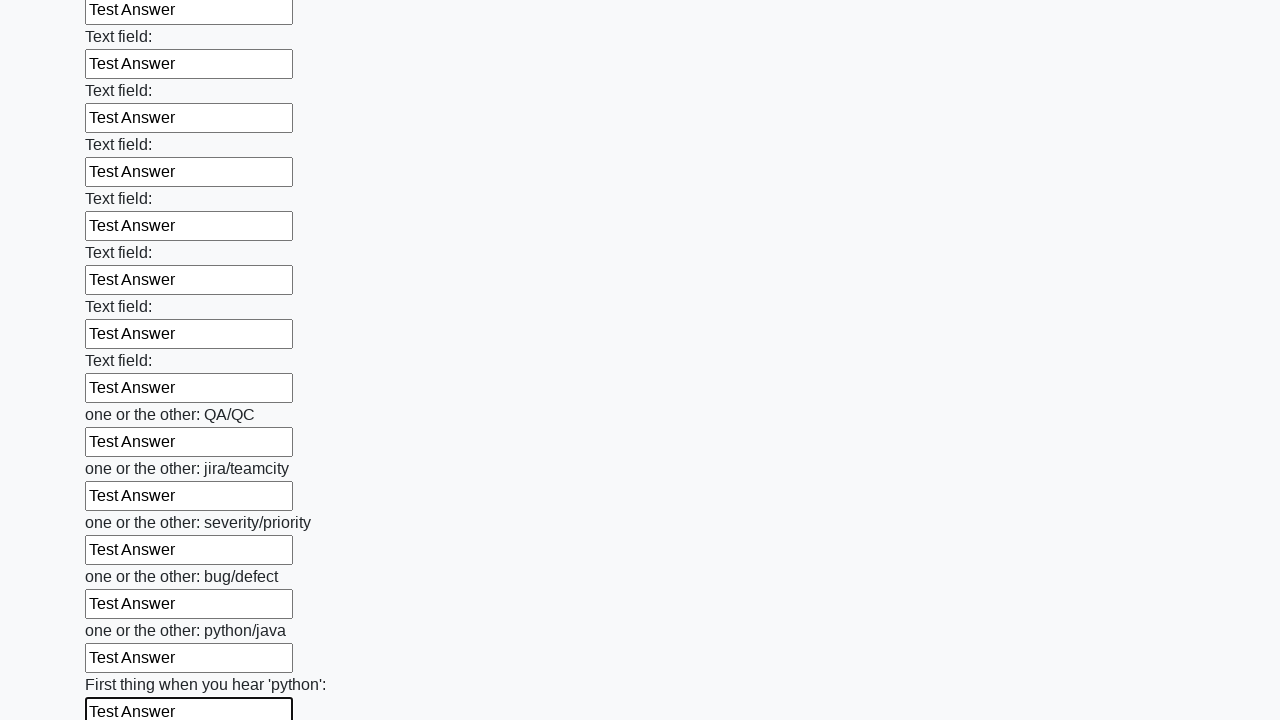

Filled input field with 'Test Answer' on input >> nth=93
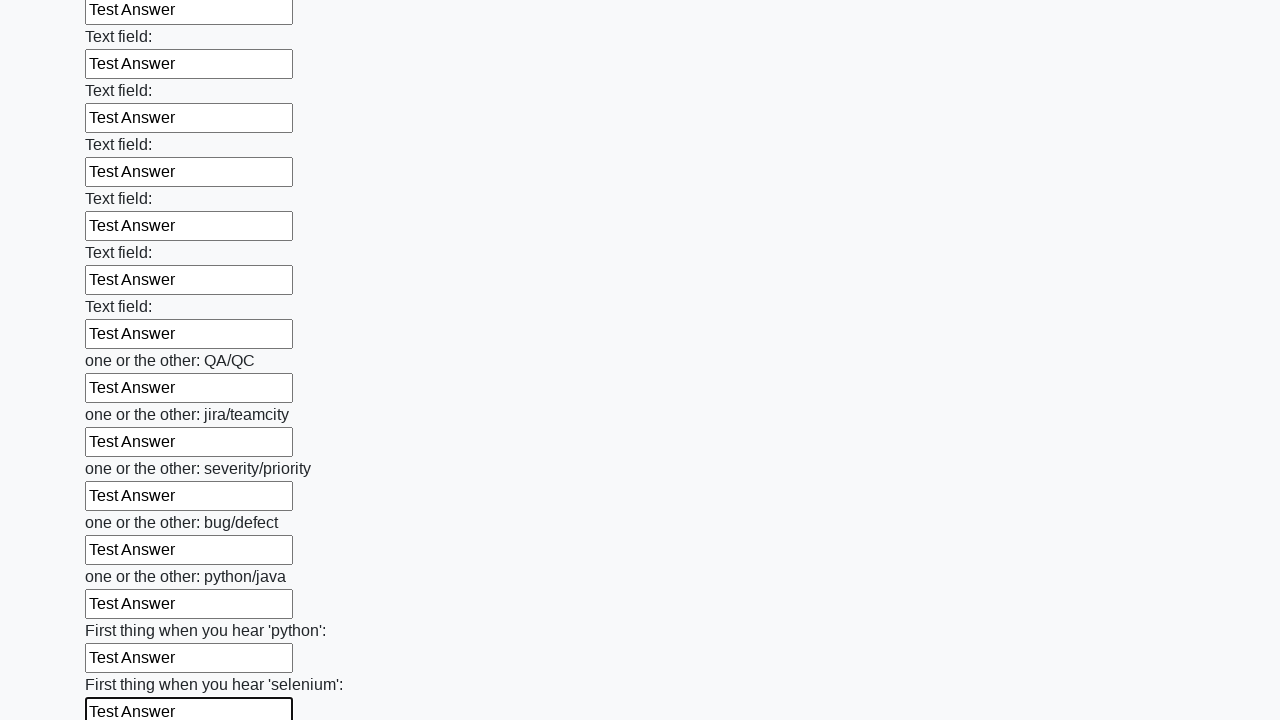

Filled input field with 'Test Answer' on input >> nth=94
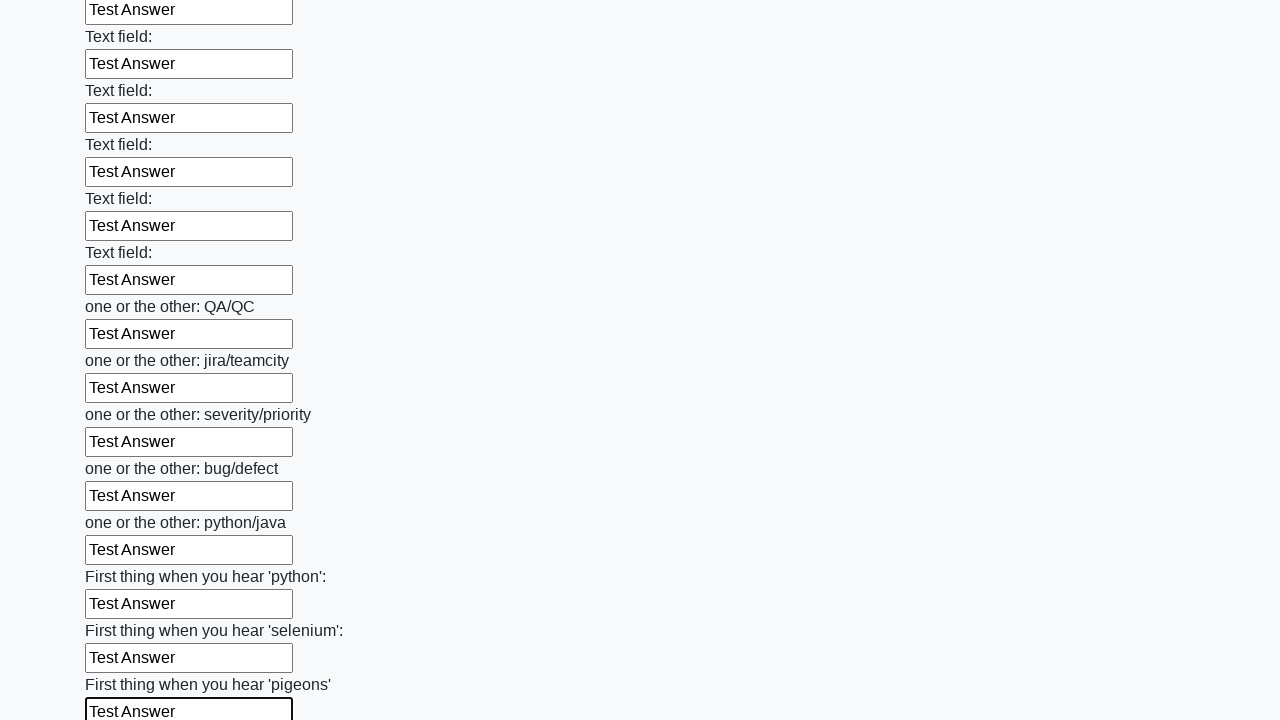

Filled input field with 'Test Answer' on input >> nth=95
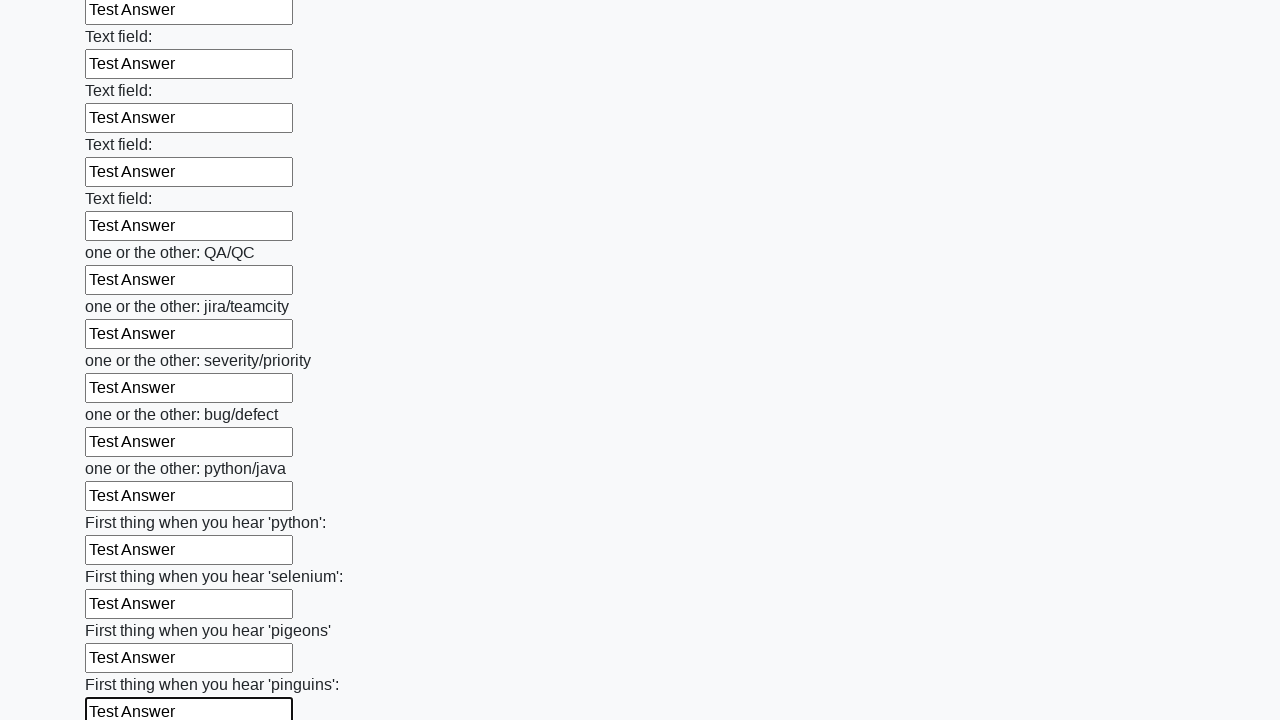

Filled input field with 'Test Answer' on input >> nth=96
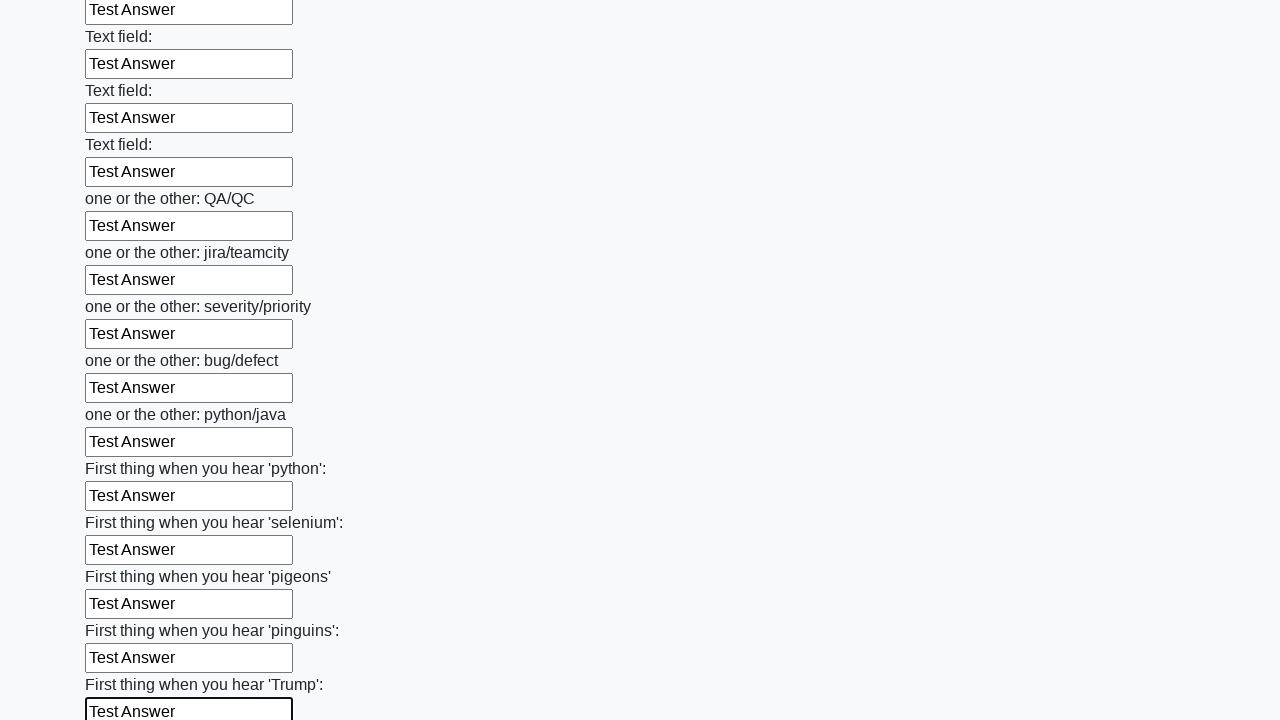

Filled input field with 'Test Answer' on input >> nth=97
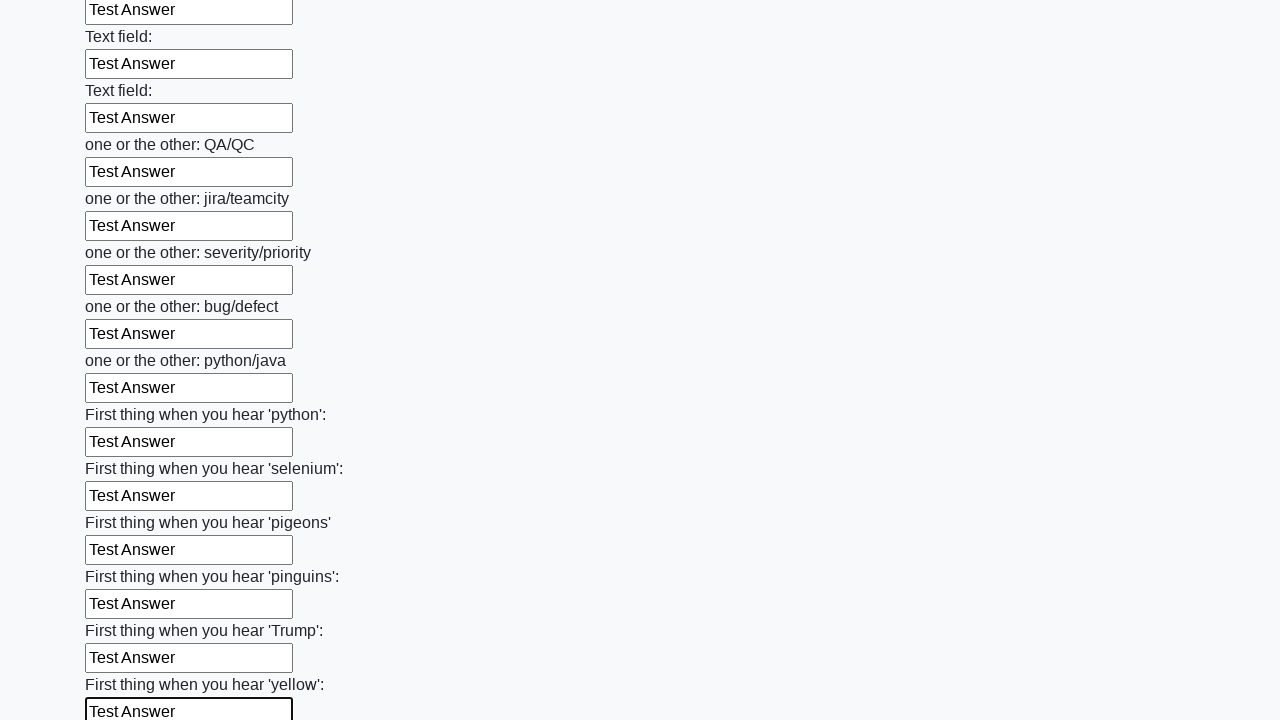

Filled input field with 'Test Answer' on input >> nth=98
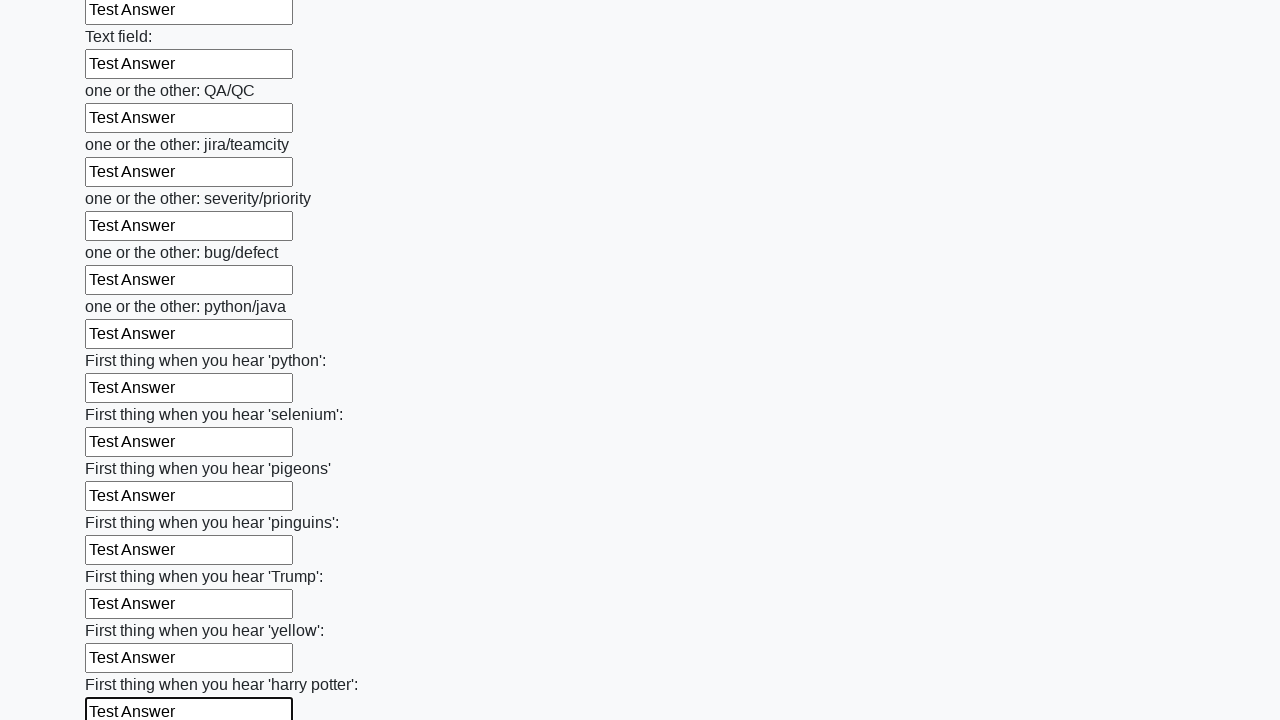

Filled input field with 'Test Answer' on input >> nth=99
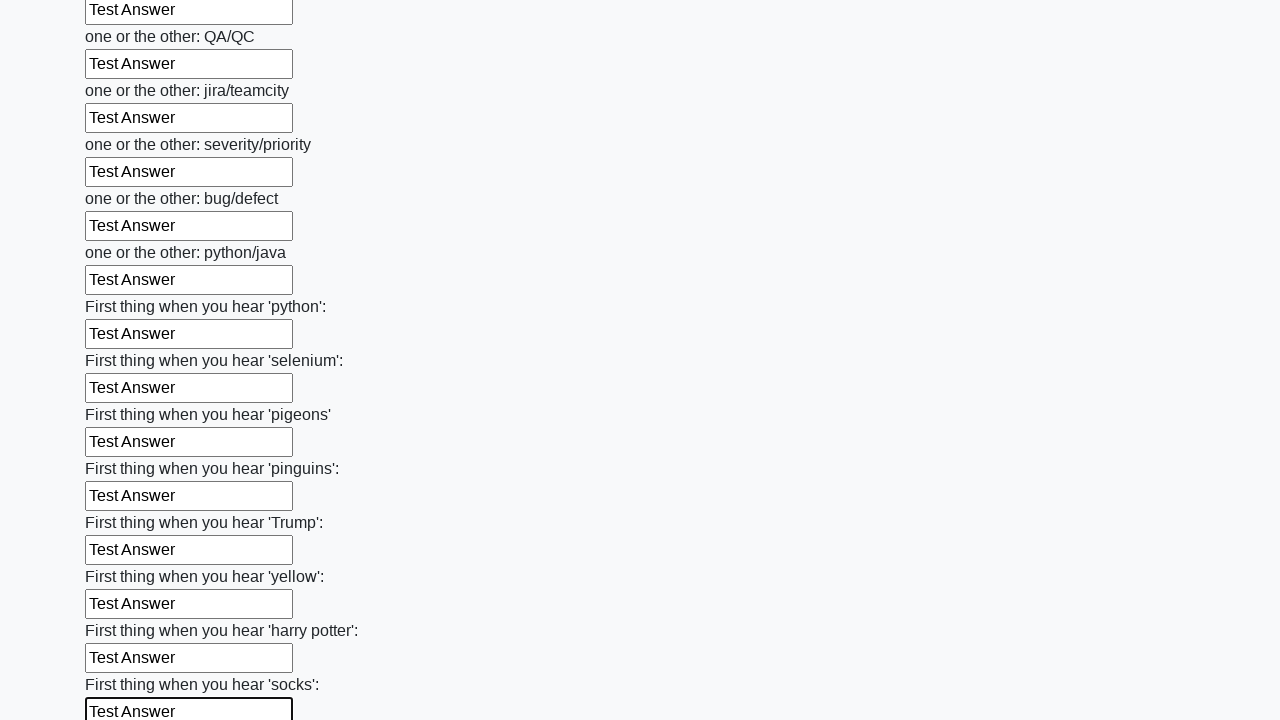

Clicked submit button to submit the form at (123, 611) on button.btn
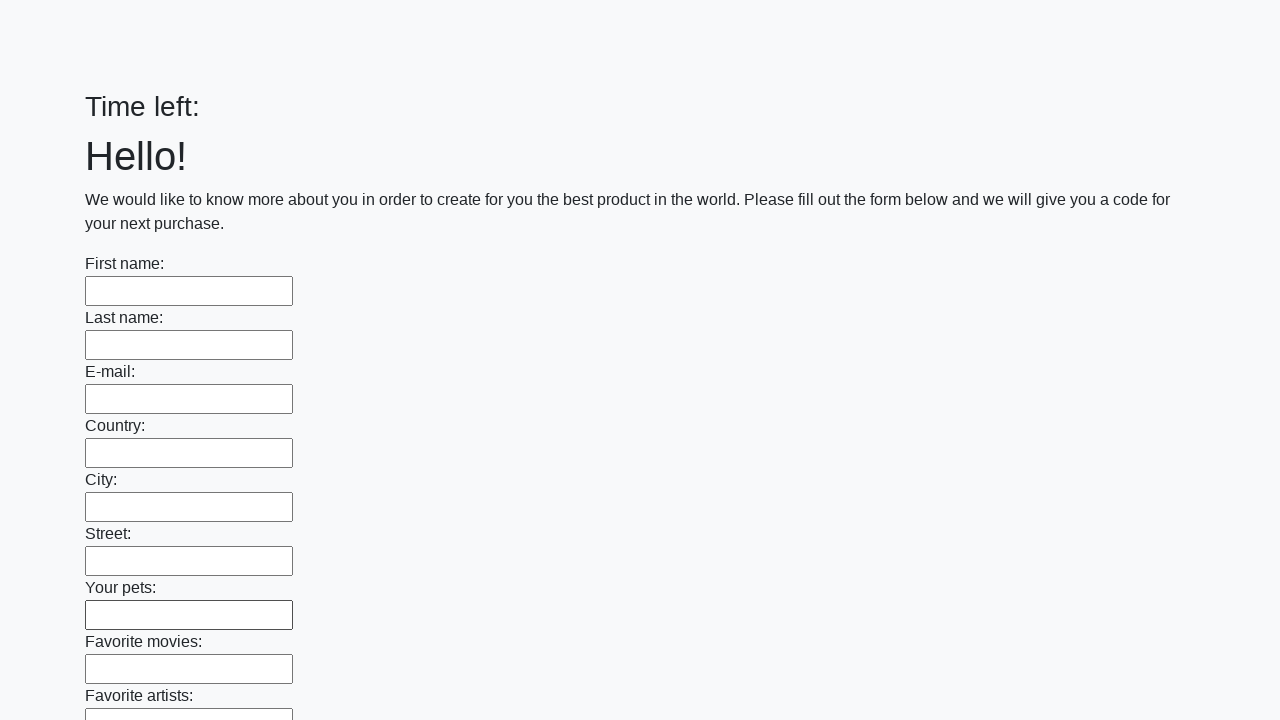

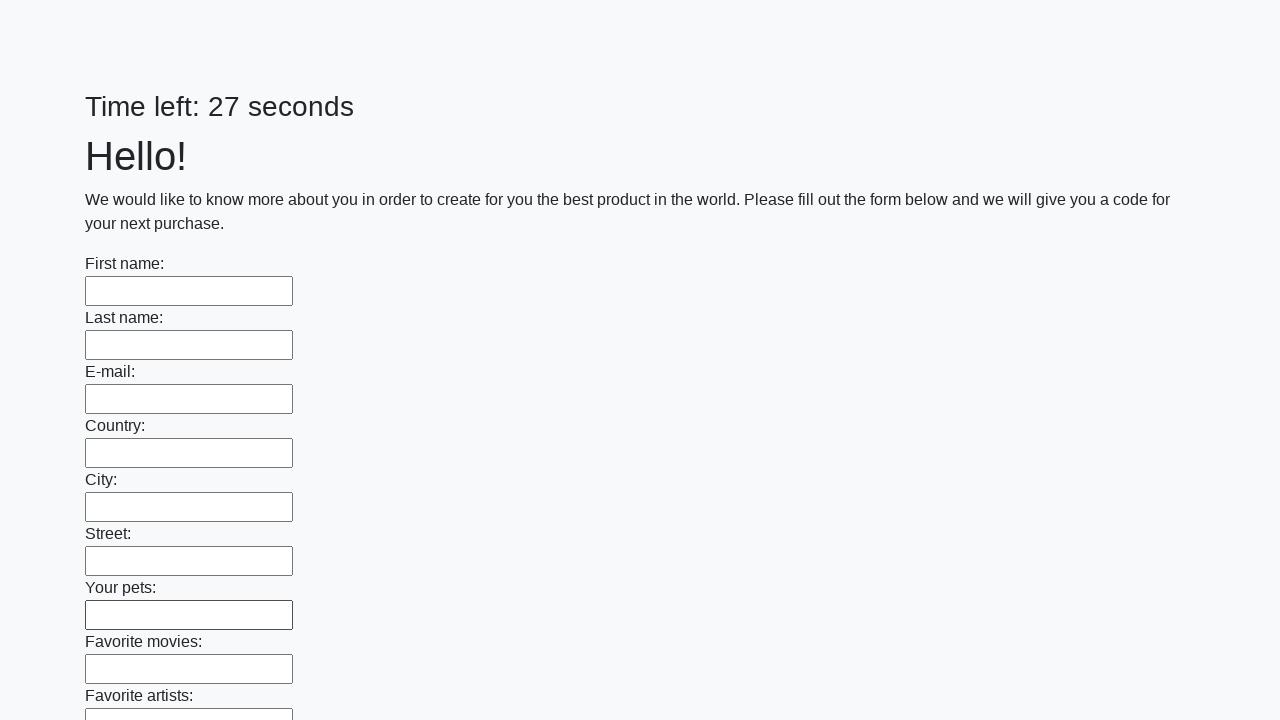